Tests filling a large form by entering text into all input fields on the page and clicking the submit button

Starting URL: http://suninjuly.github.io/huge_form.html

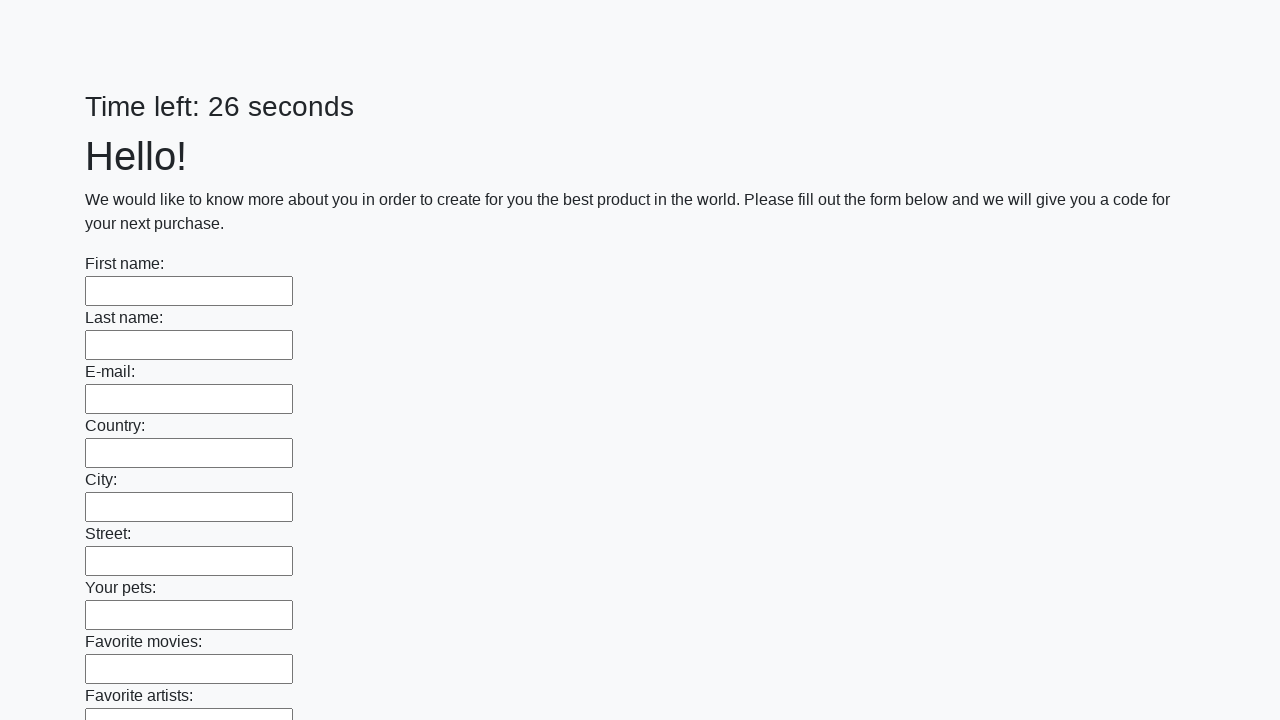

Located all input fields on the huge form
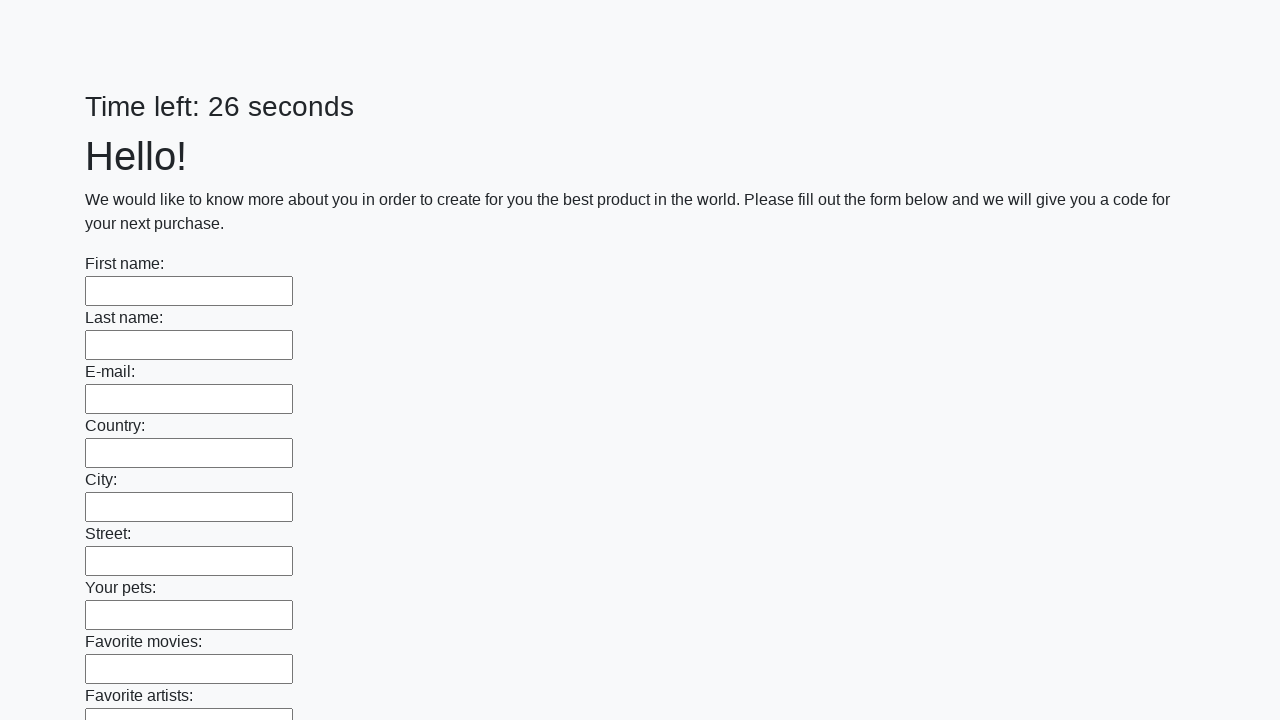

Filled an input field with text 'Я молодец' on input >> nth=0
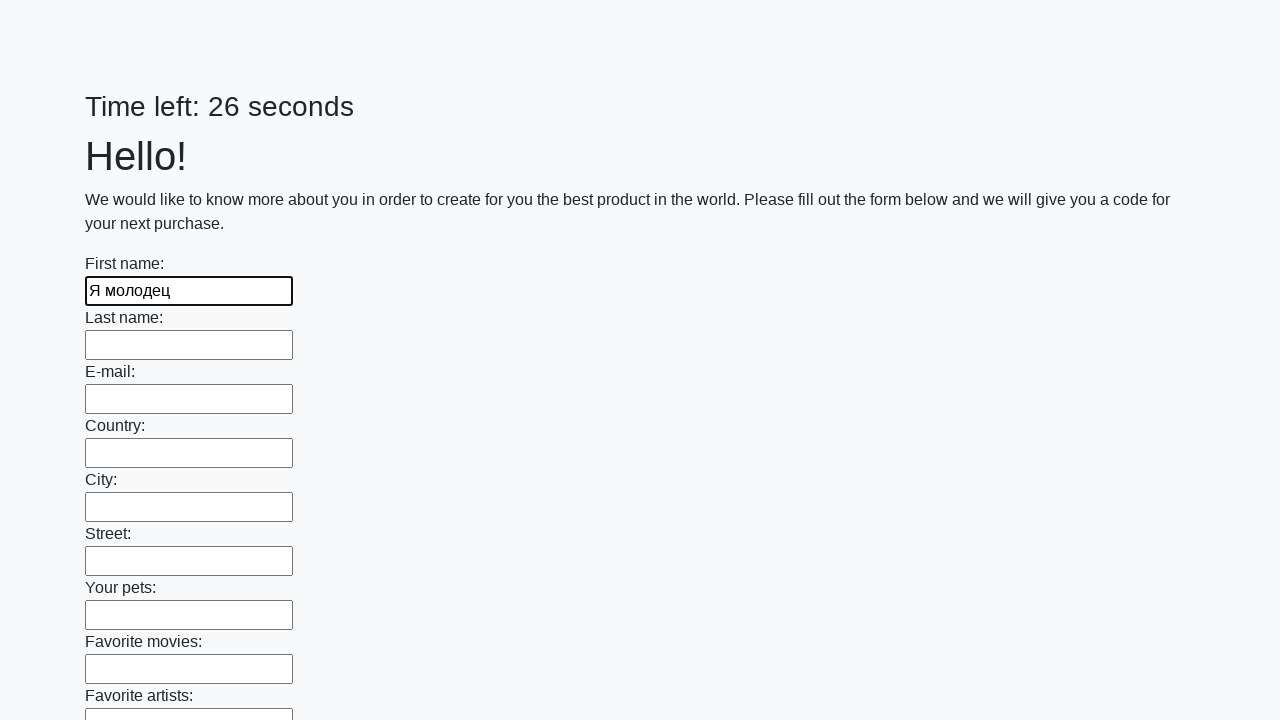

Filled an input field with text 'Я молодец' on input >> nth=1
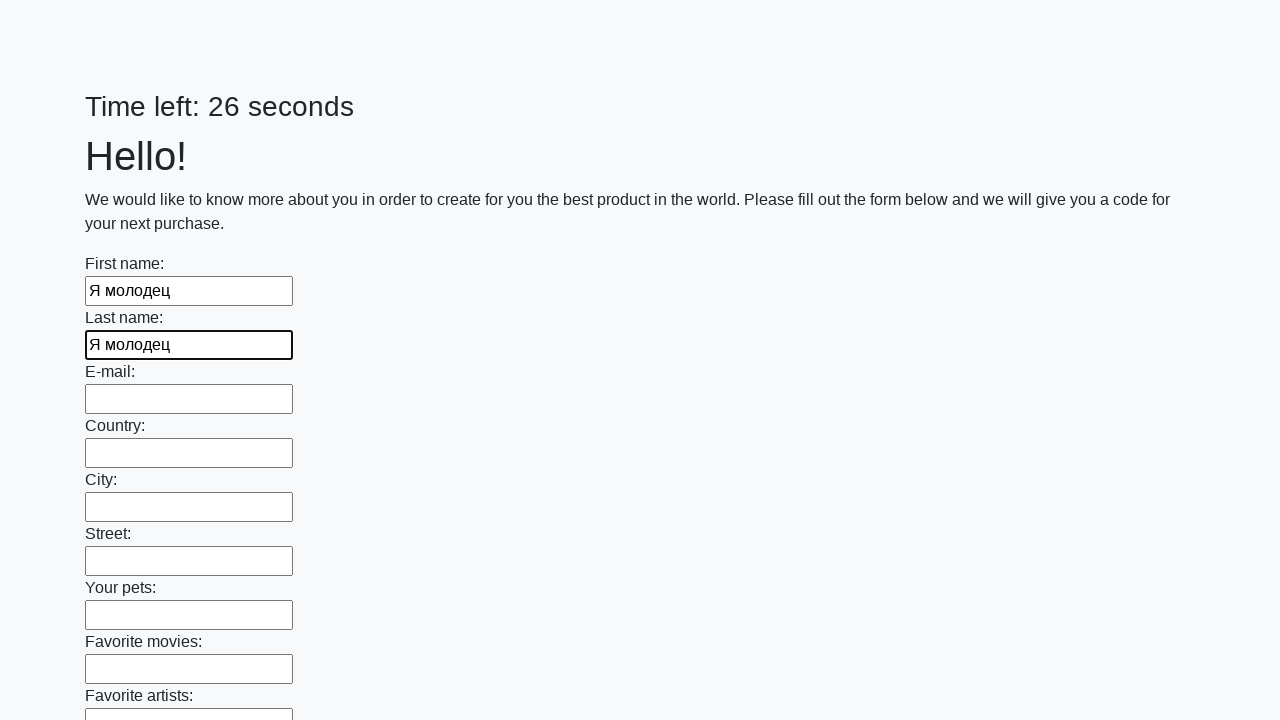

Filled an input field with text 'Я молодец' on input >> nth=2
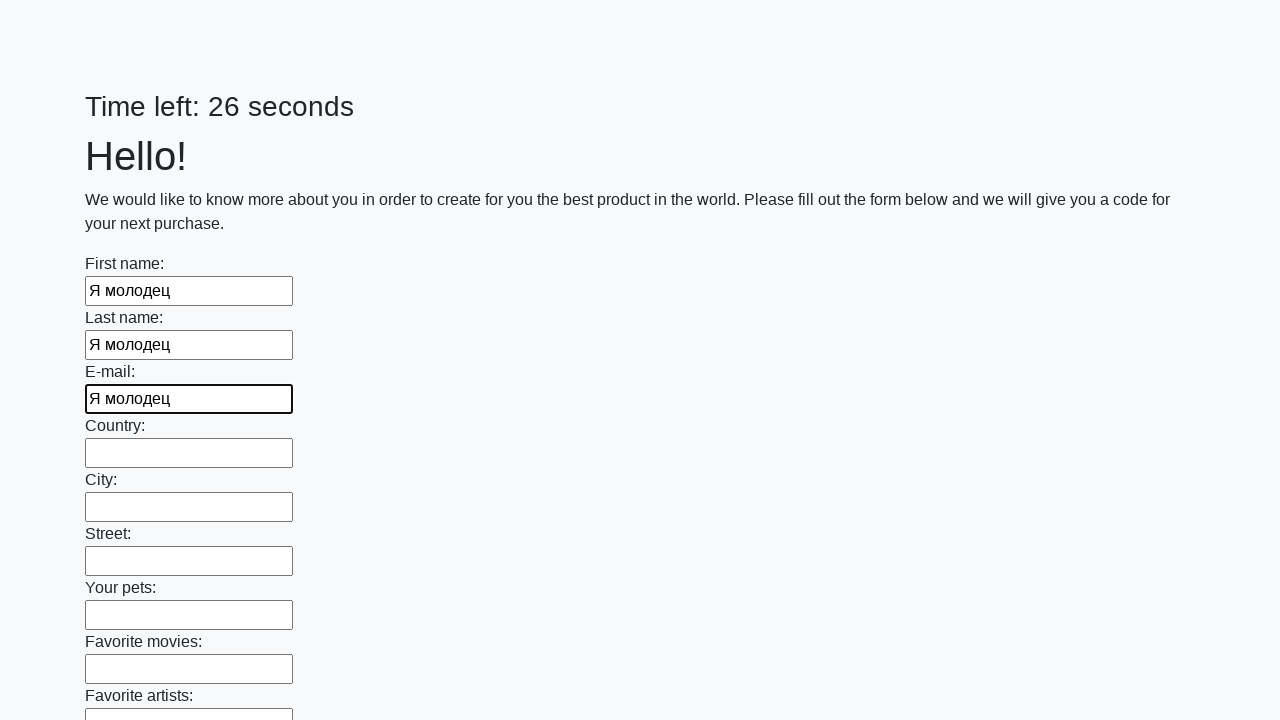

Filled an input field with text 'Я молодец' on input >> nth=3
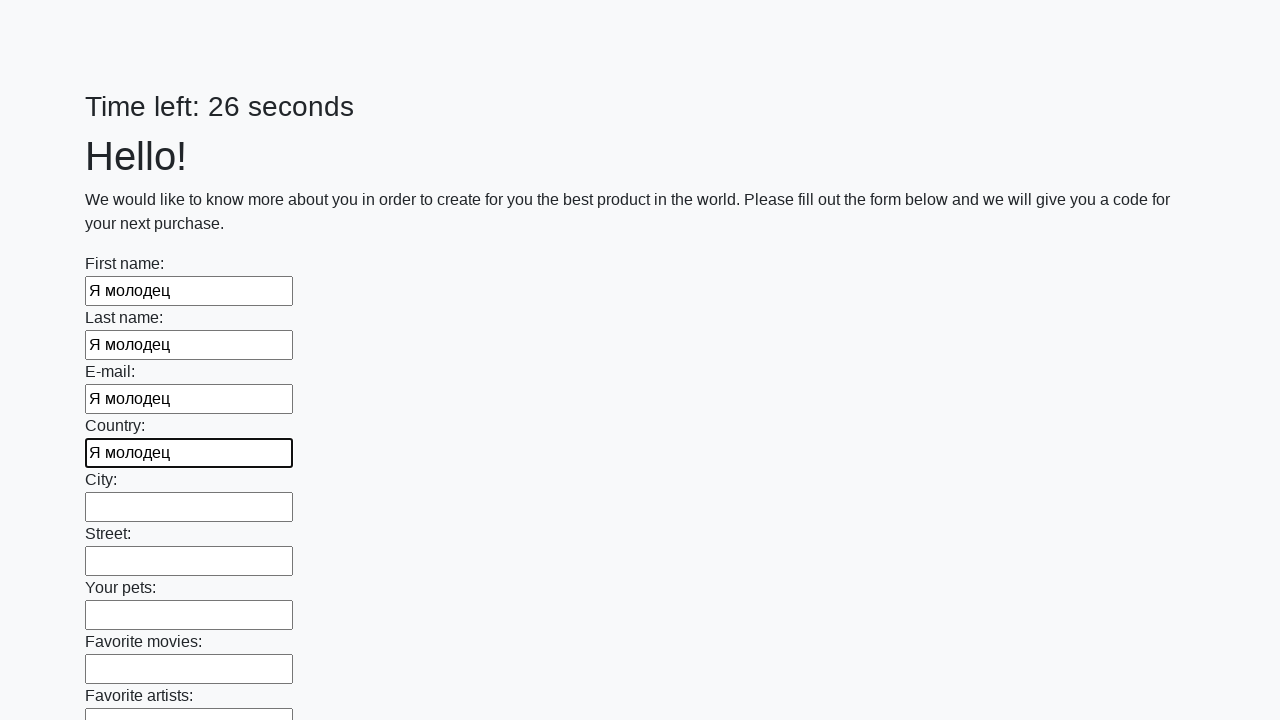

Filled an input field with text 'Я молодец' on input >> nth=4
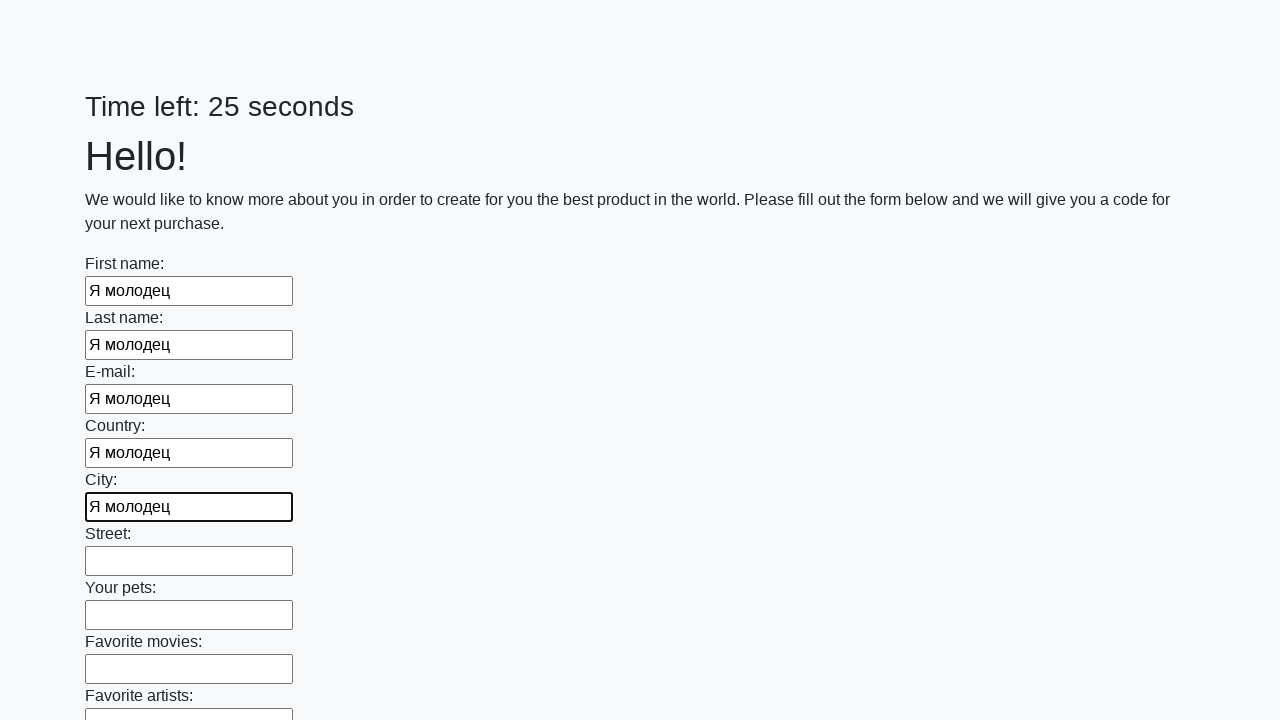

Filled an input field with text 'Я молодец' on input >> nth=5
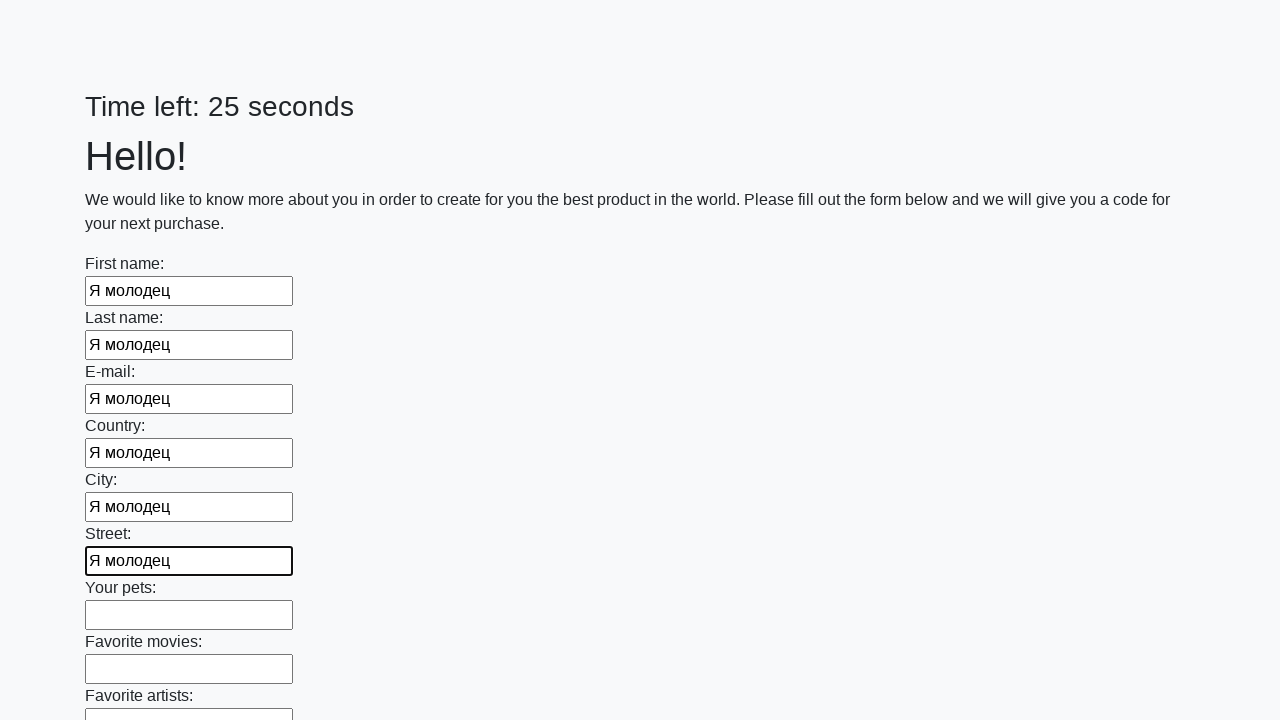

Filled an input field with text 'Я молодец' on input >> nth=6
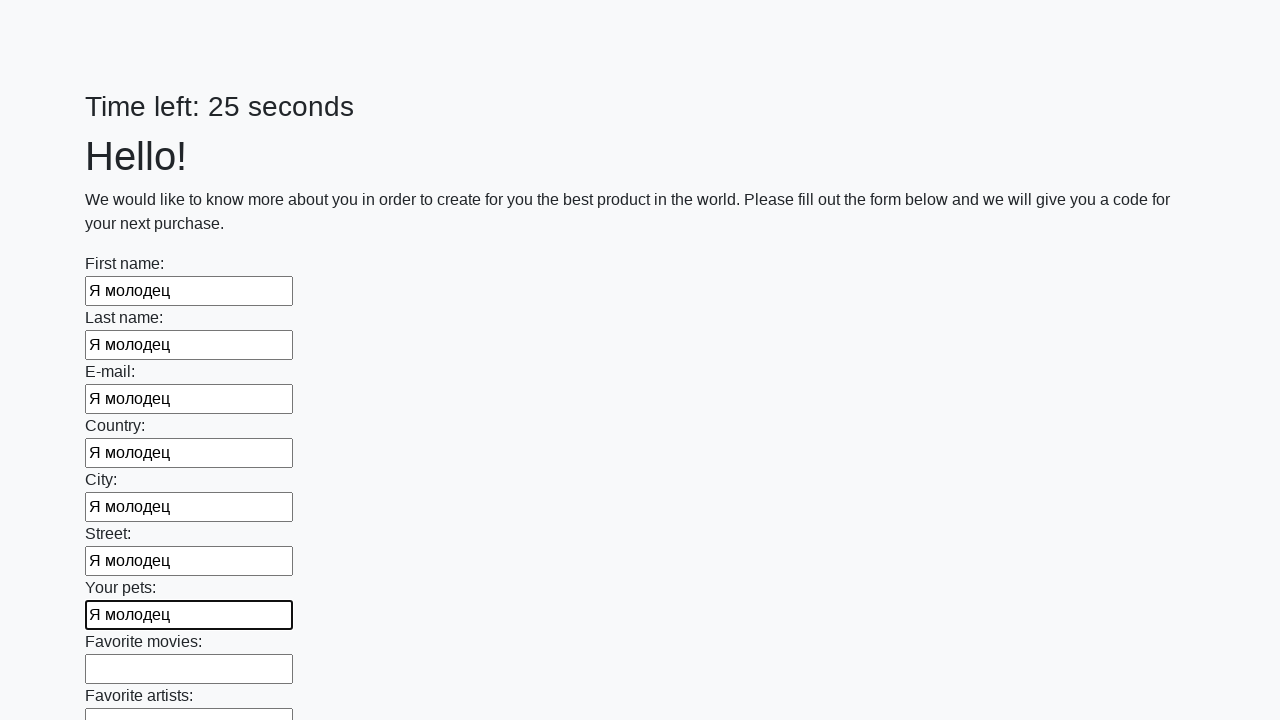

Filled an input field with text 'Я молодец' on input >> nth=7
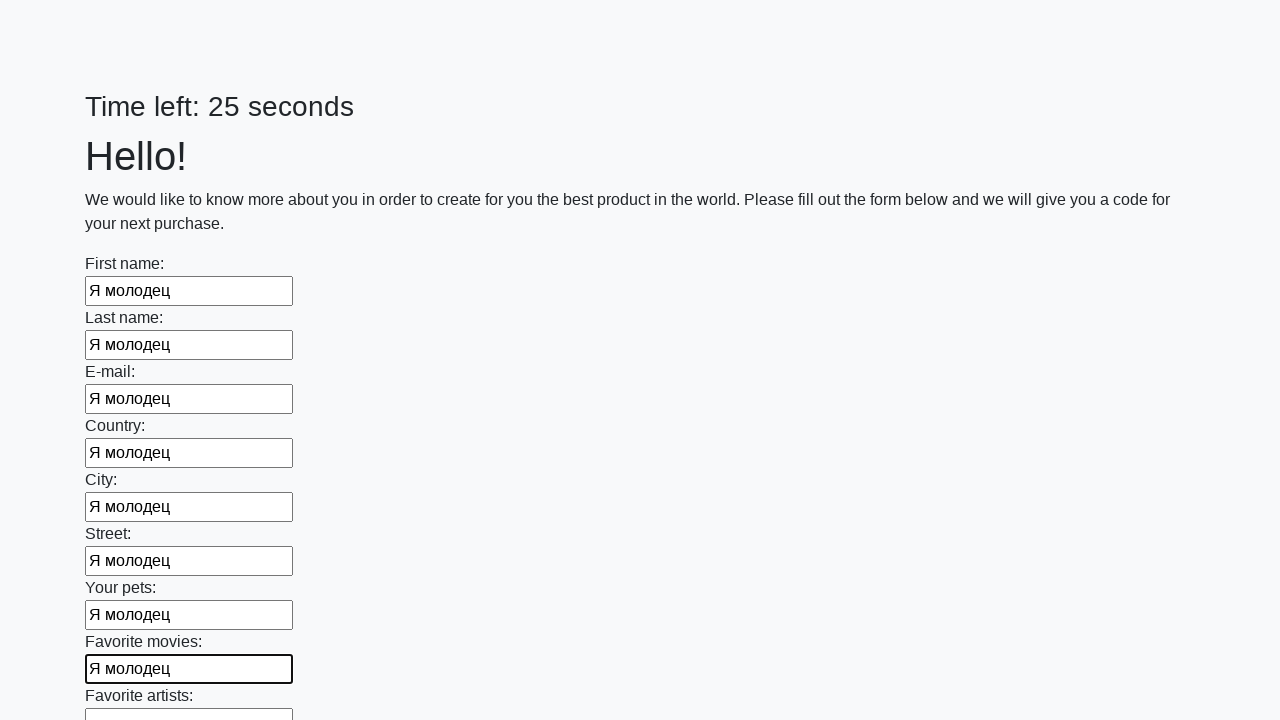

Filled an input field with text 'Я молодец' on input >> nth=8
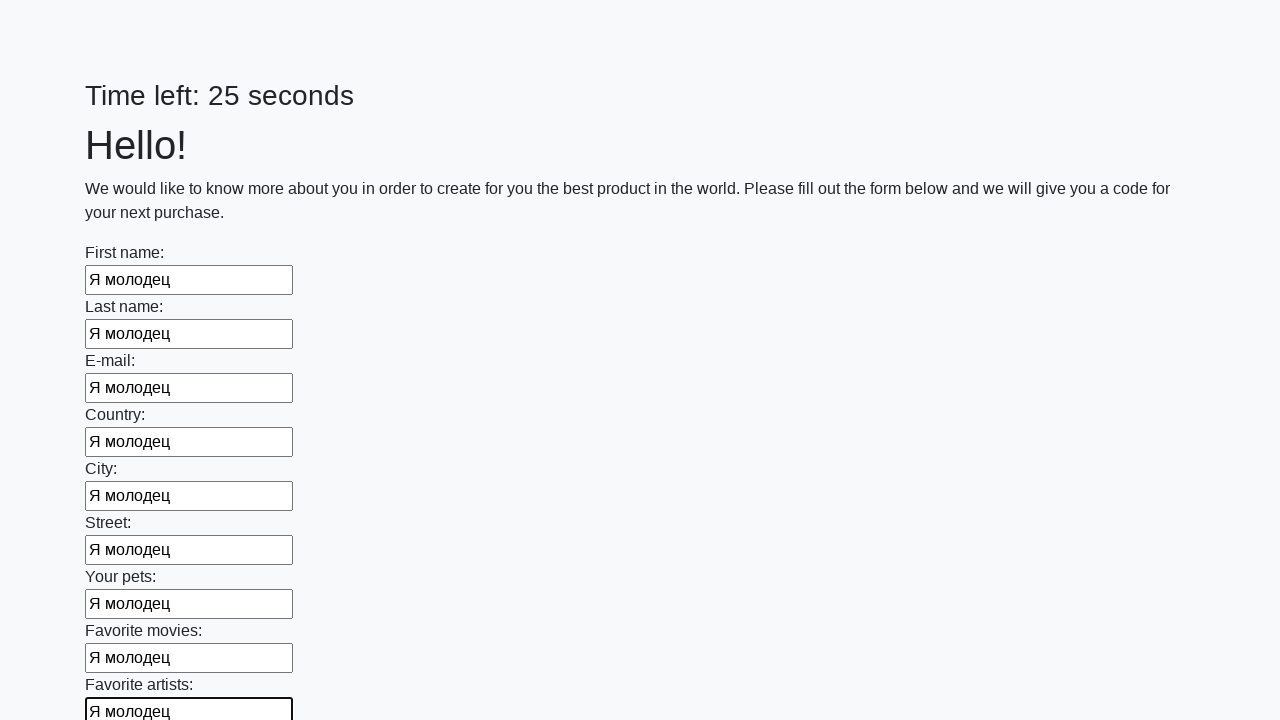

Filled an input field with text 'Я молодец' on input >> nth=9
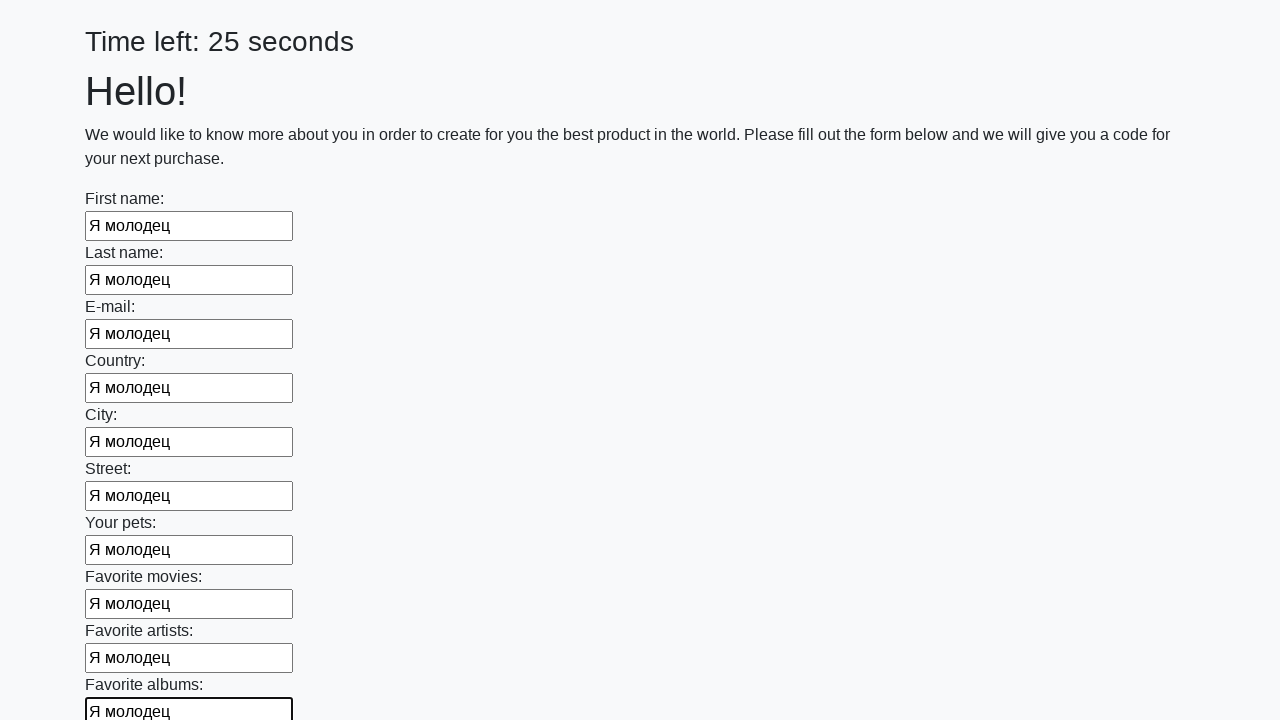

Filled an input field with text 'Я молодец' on input >> nth=10
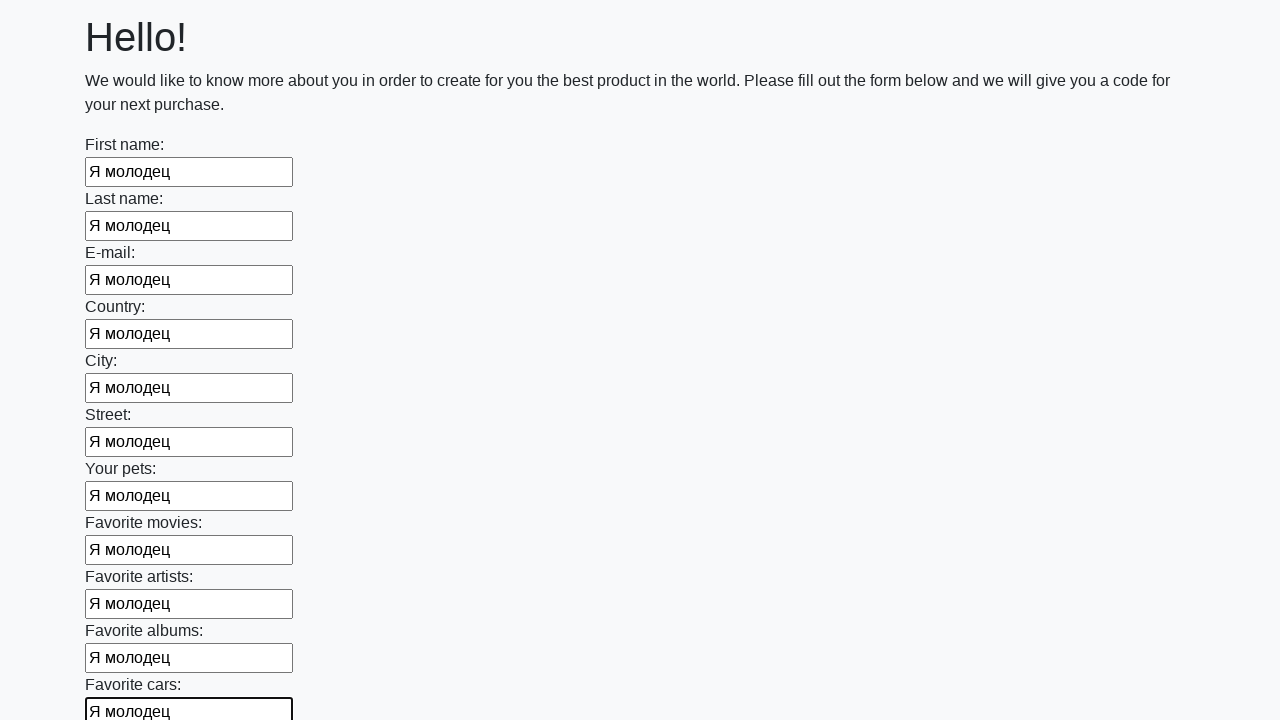

Filled an input field with text 'Я молодец' on input >> nth=11
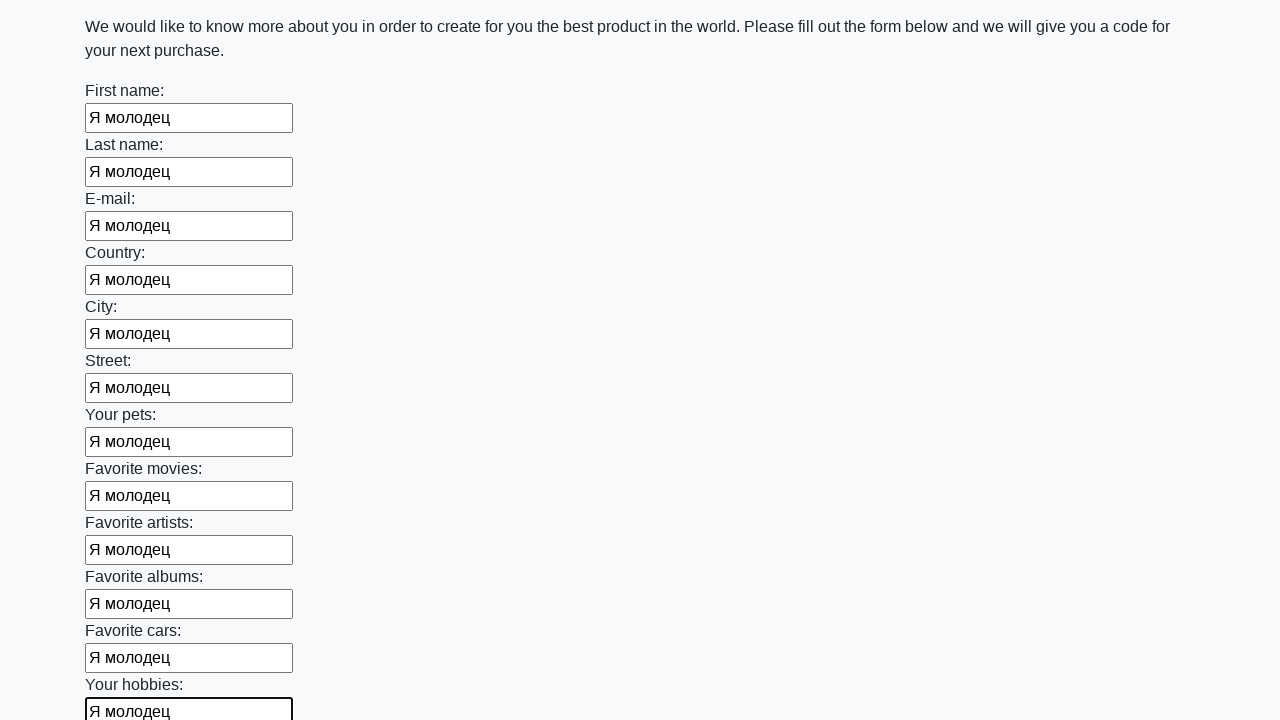

Filled an input field with text 'Я молодец' on input >> nth=12
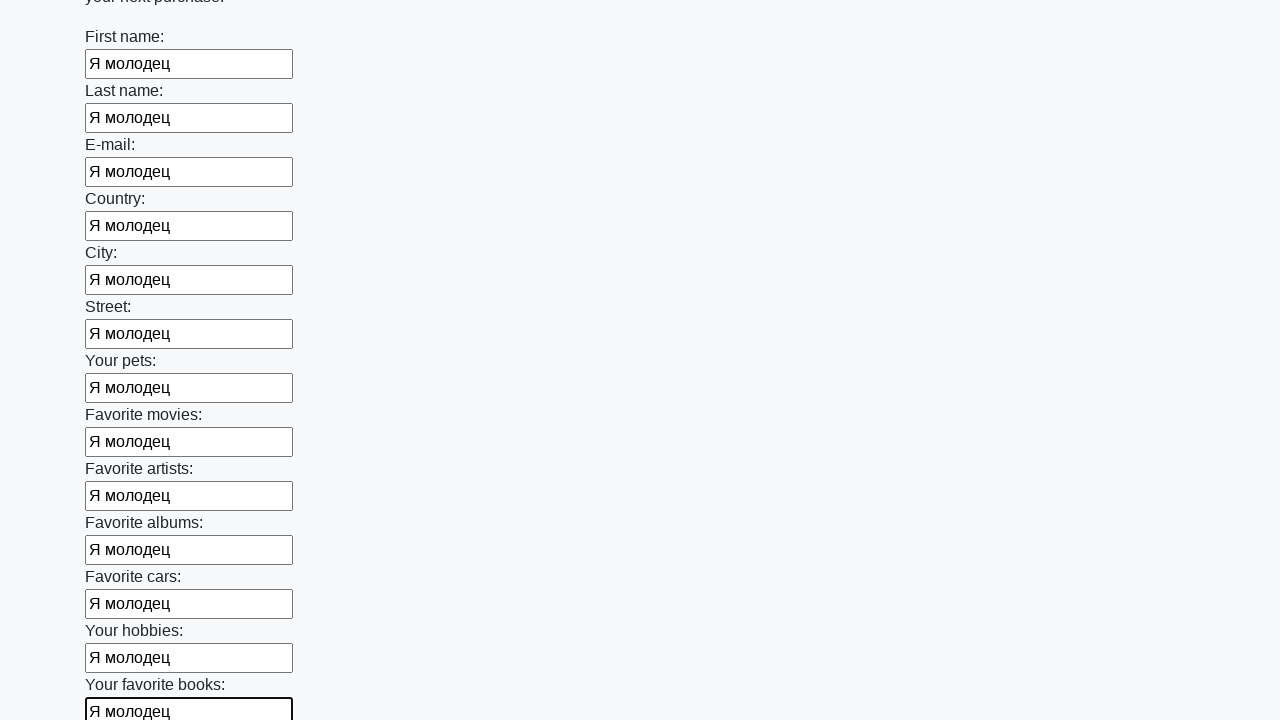

Filled an input field with text 'Я молодец' on input >> nth=13
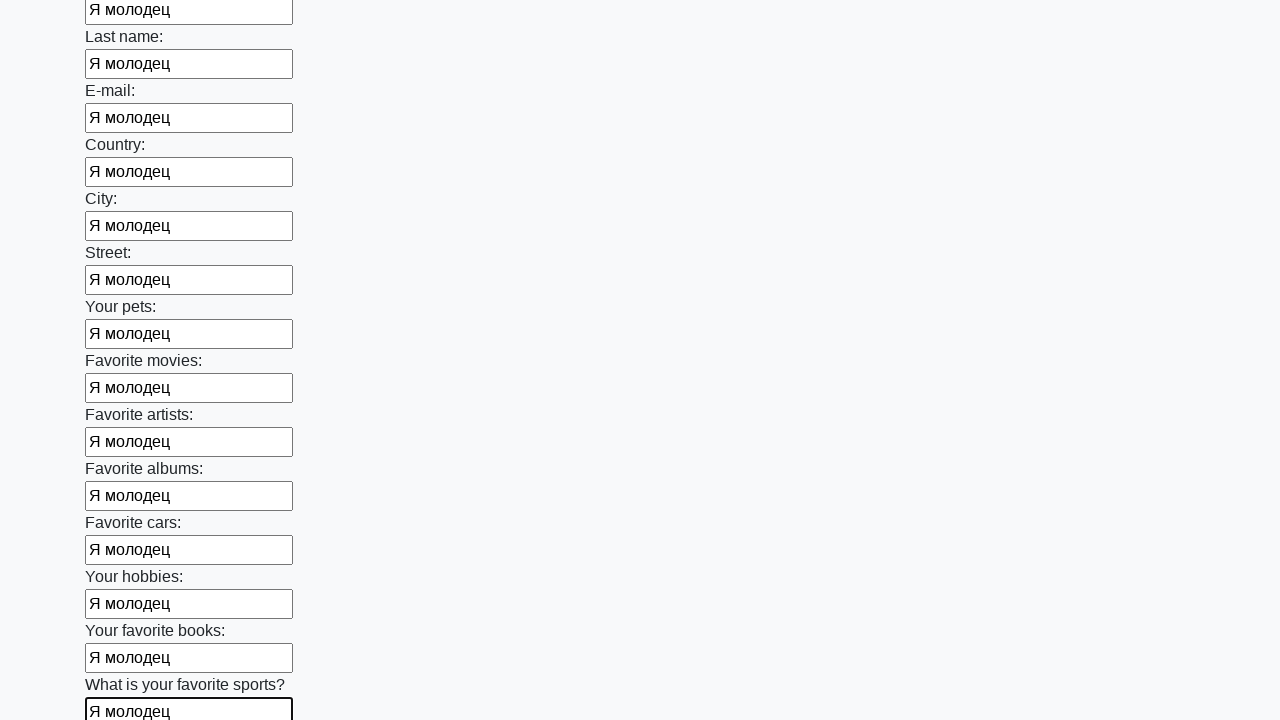

Filled an input field with text 'Я молодец' on input >> nth=14
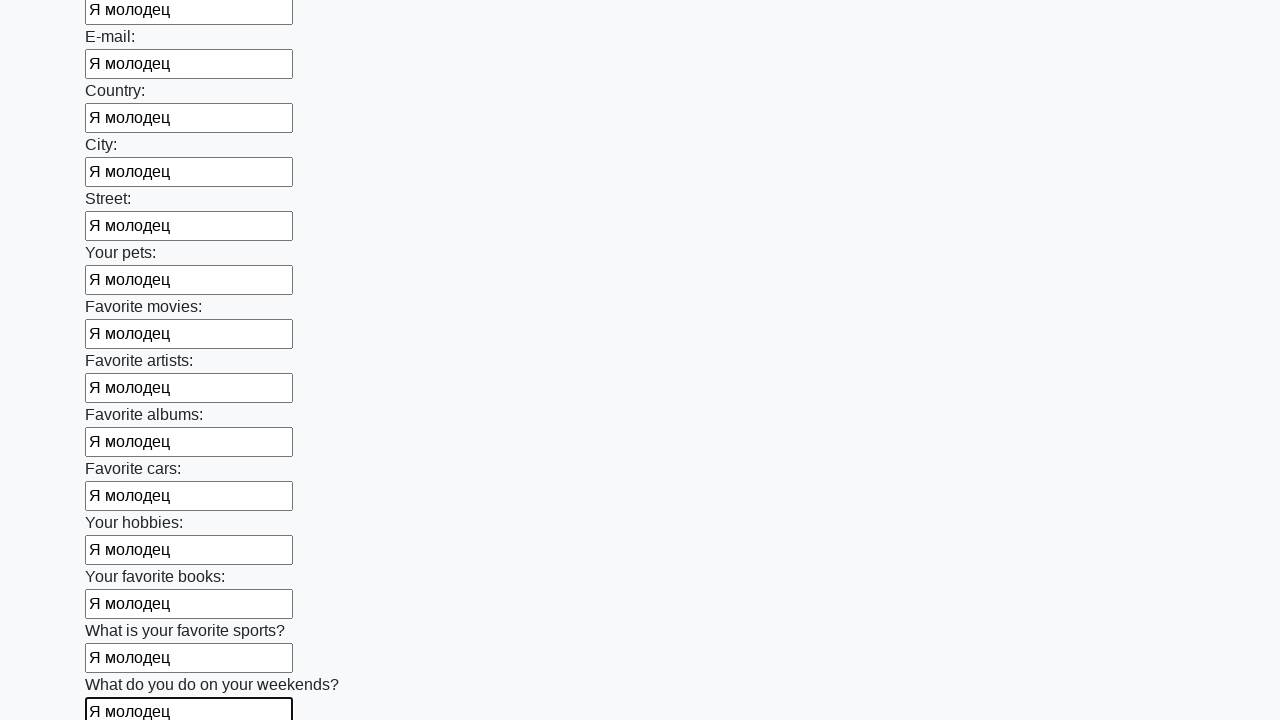

Filled an input field with text 'Я молодец' on input >> nth=15
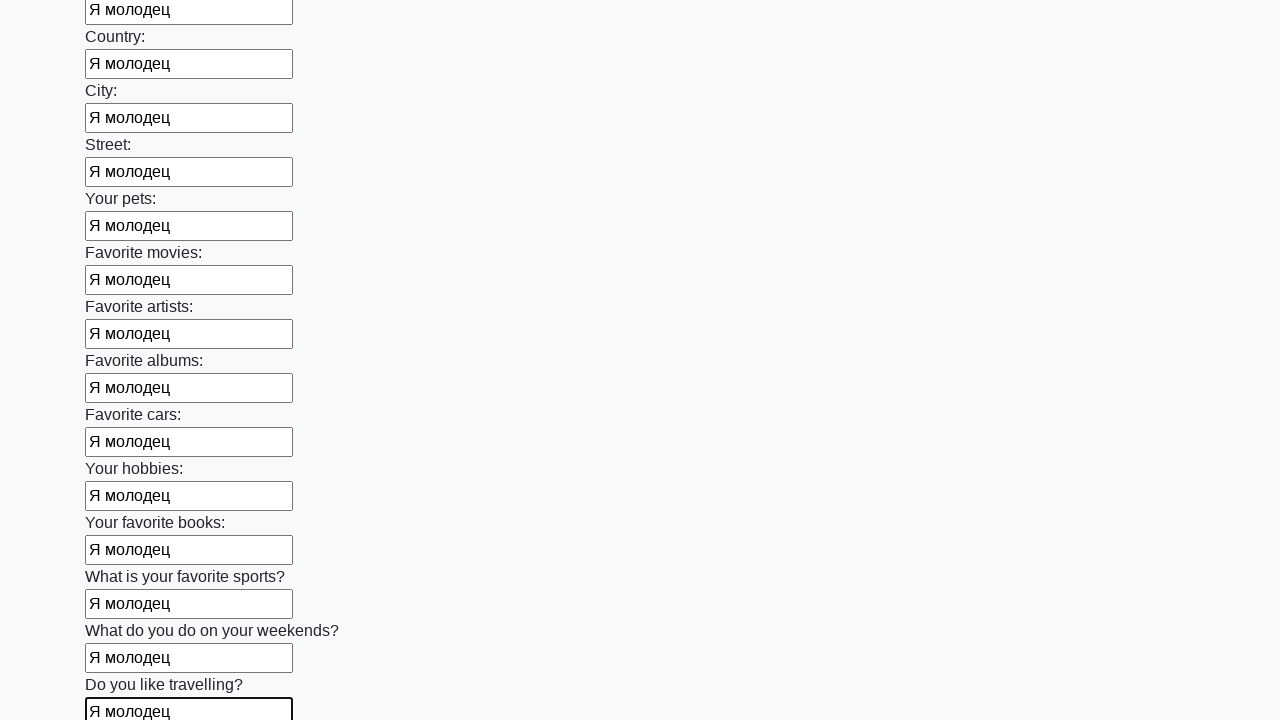

Filled an input field with text 'Я молодец' on input >> nth=16
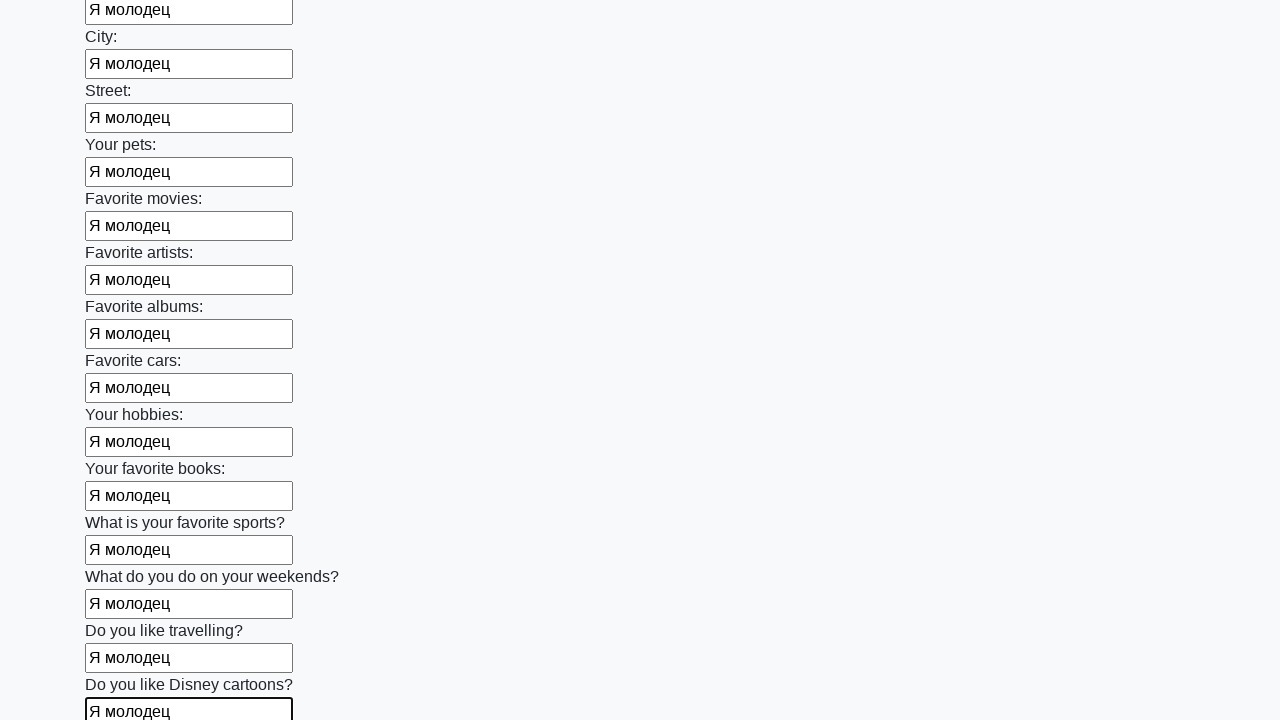

Filled an input field with text 'Я молодец' on input >> nth=17
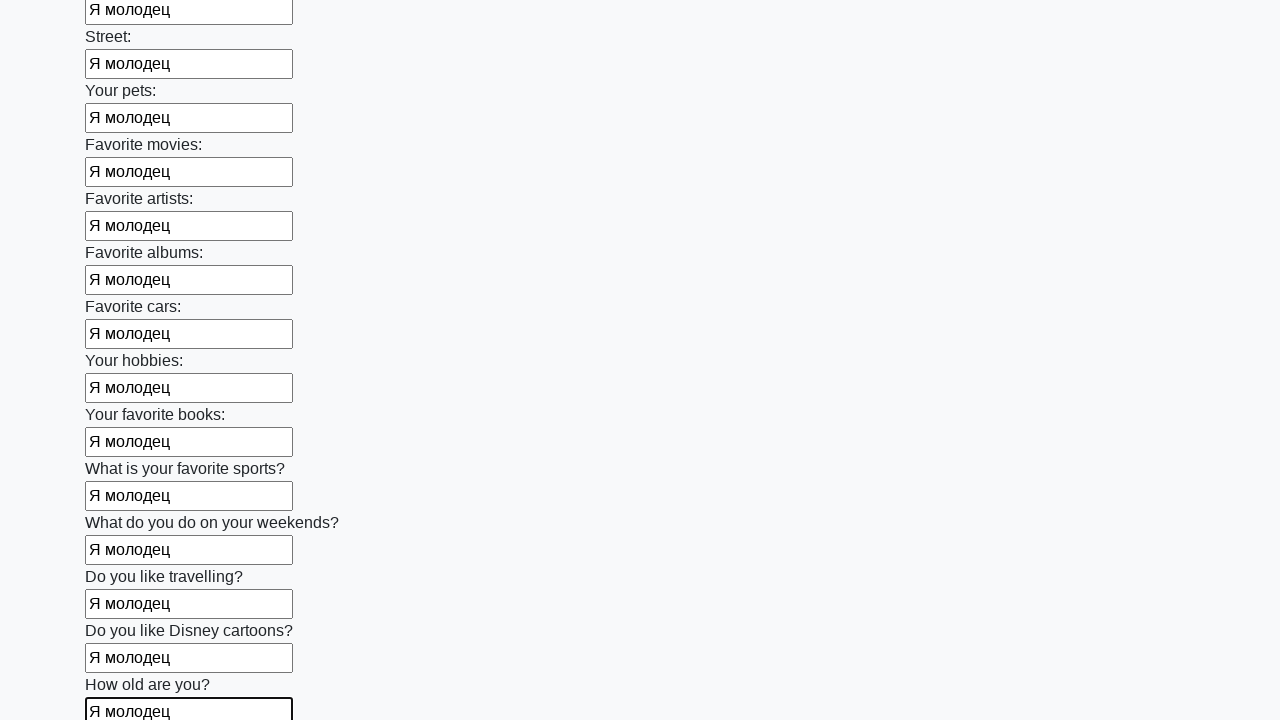

Filled an input field with text 'Я молодец' on input >> nth=18
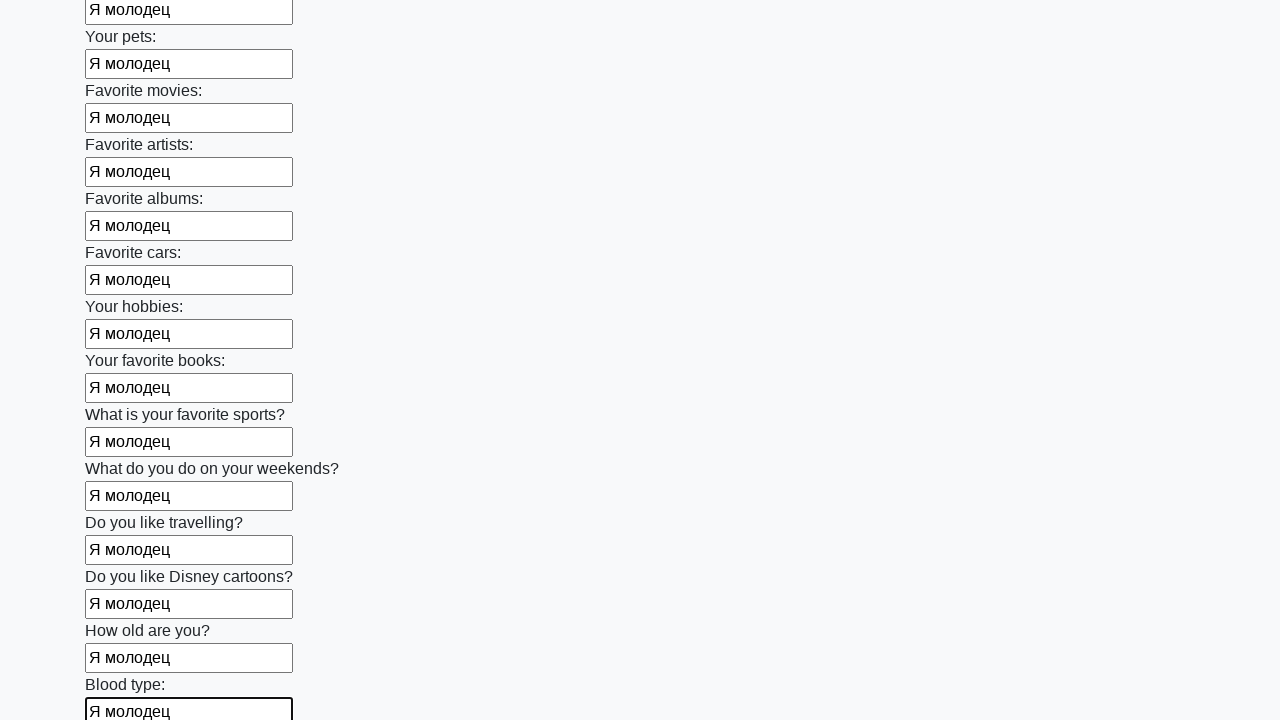

Filled an input field with text 'Я молодец' on input >> nth=19
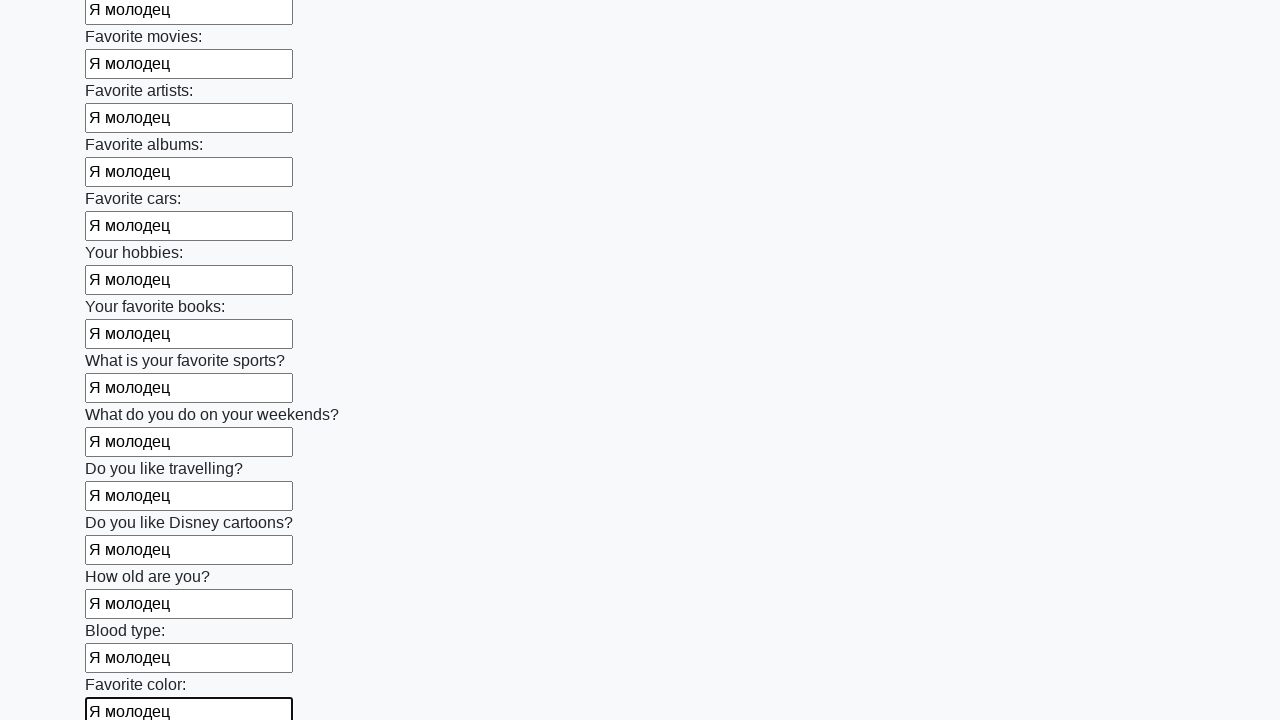

Filled an input field with text 'Я молодец' on input >> nth=20
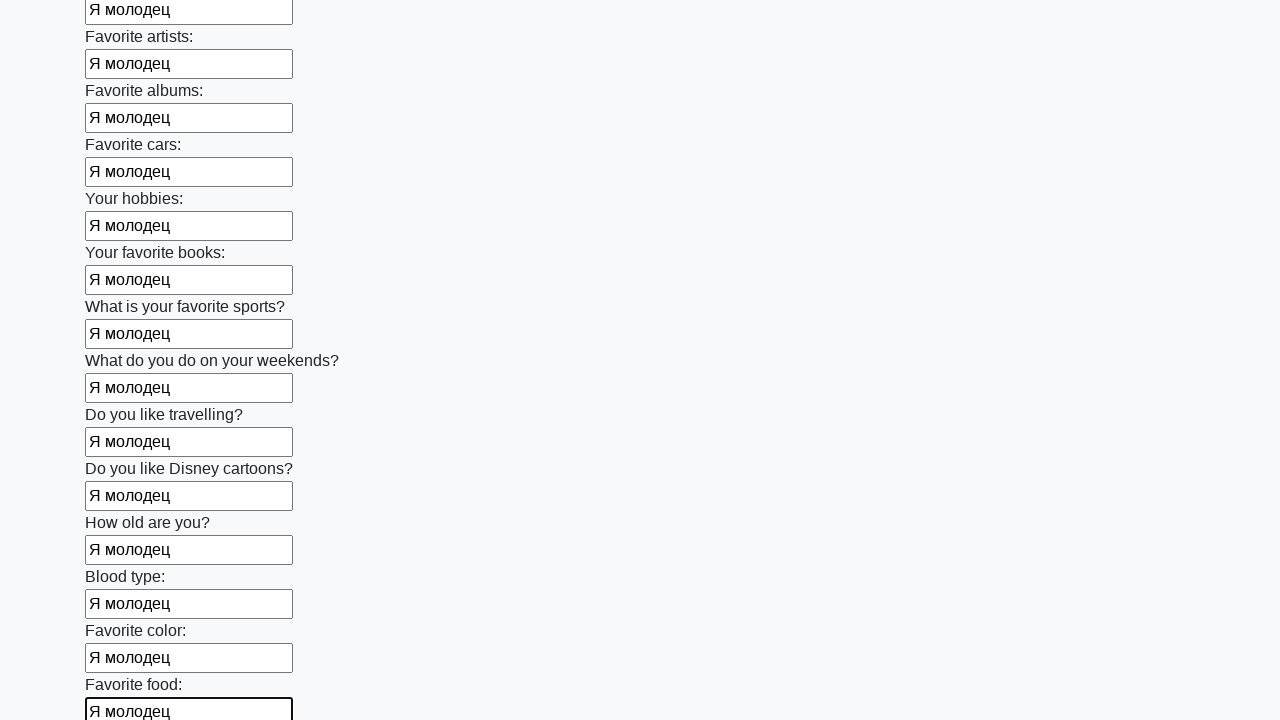

Filled an input field with text 'Я молодец' on input >> nth=21
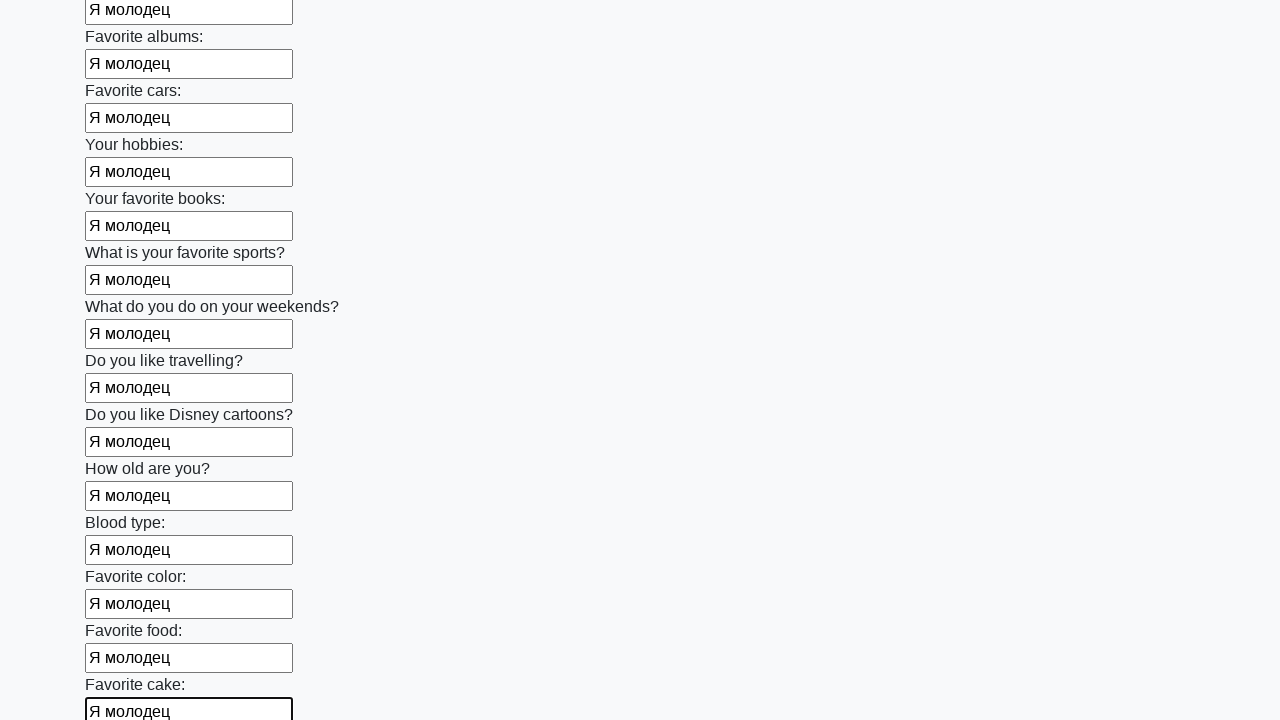

Filled an input field with text 'Я молодец' on input >> nth=22
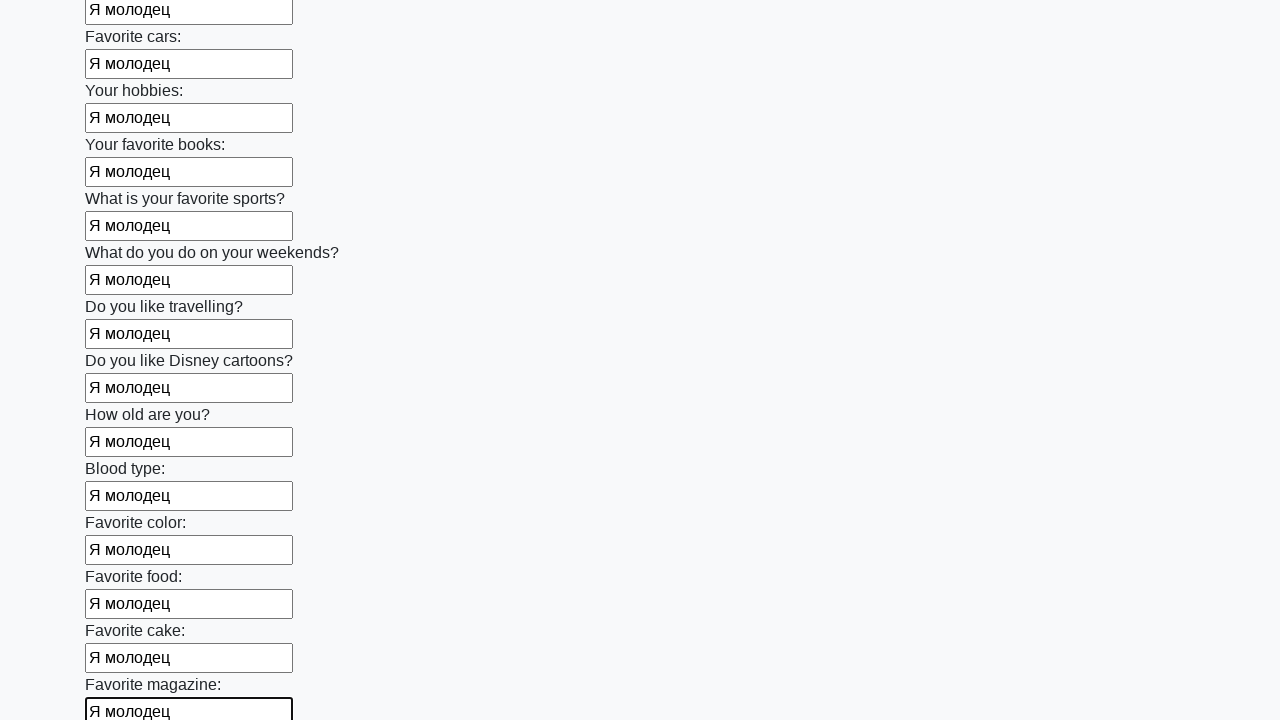

Filled an input field with text 'Я молодец' on input >> nth=23
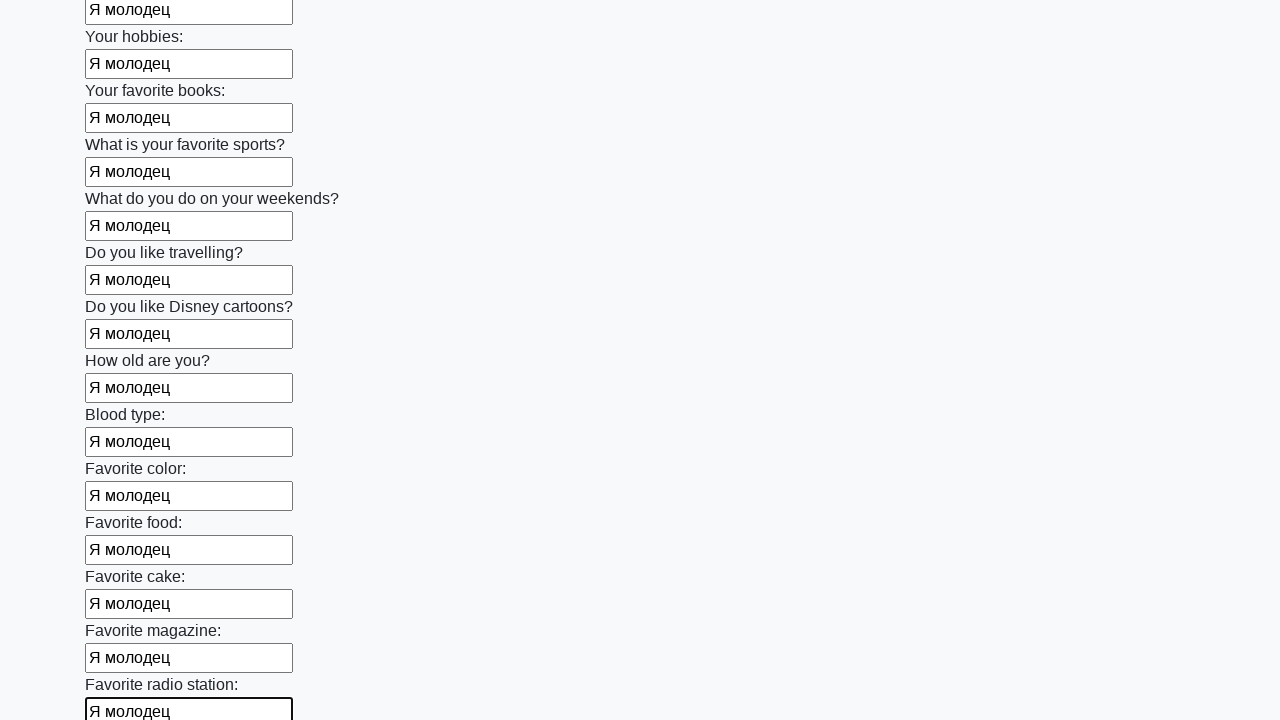

Filled an input field with text 'Я молодец' on input >> nth=24
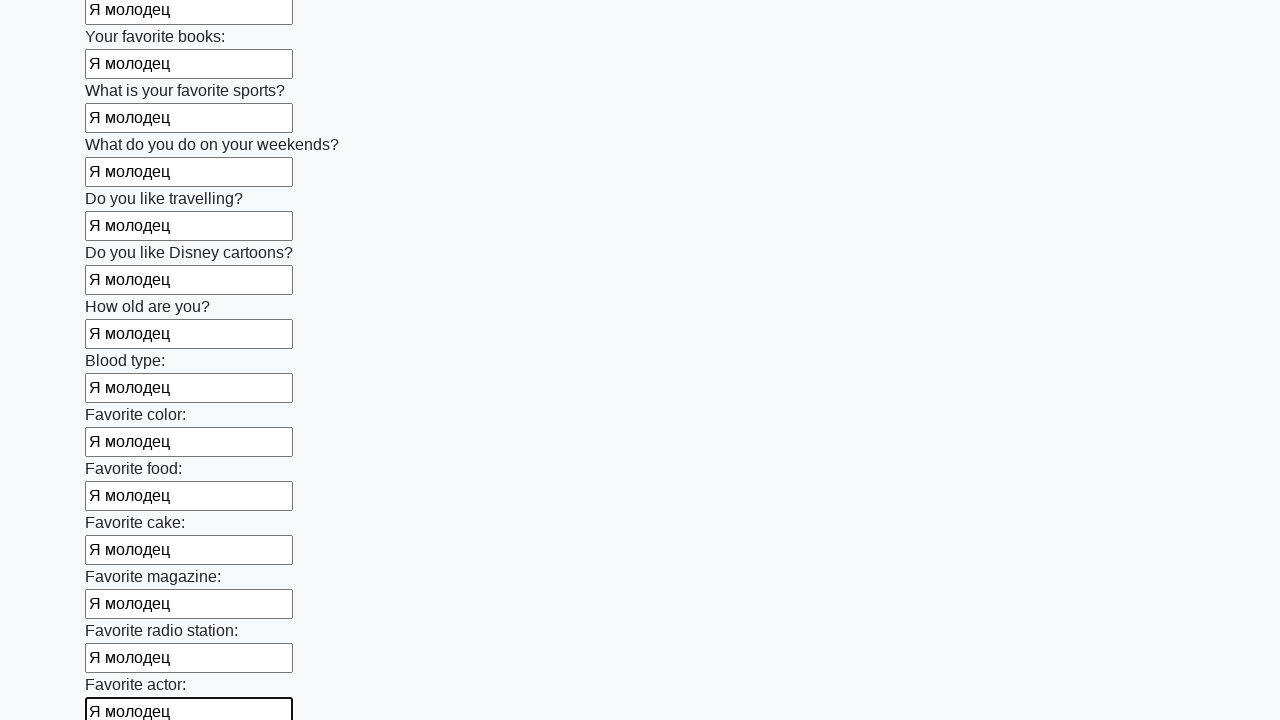

Filled an input field with text 'Я молодец' on input >> nth=25
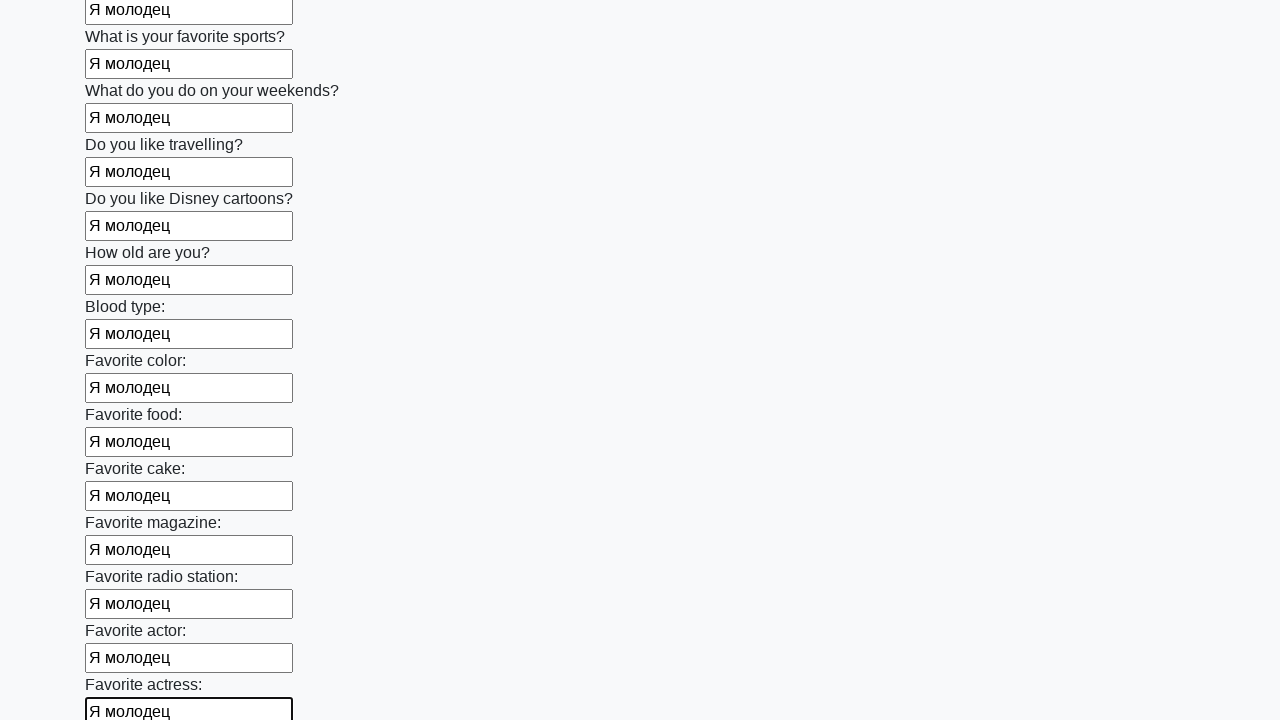

Filled an input field with text 'Я молодец' on input >> nth=26
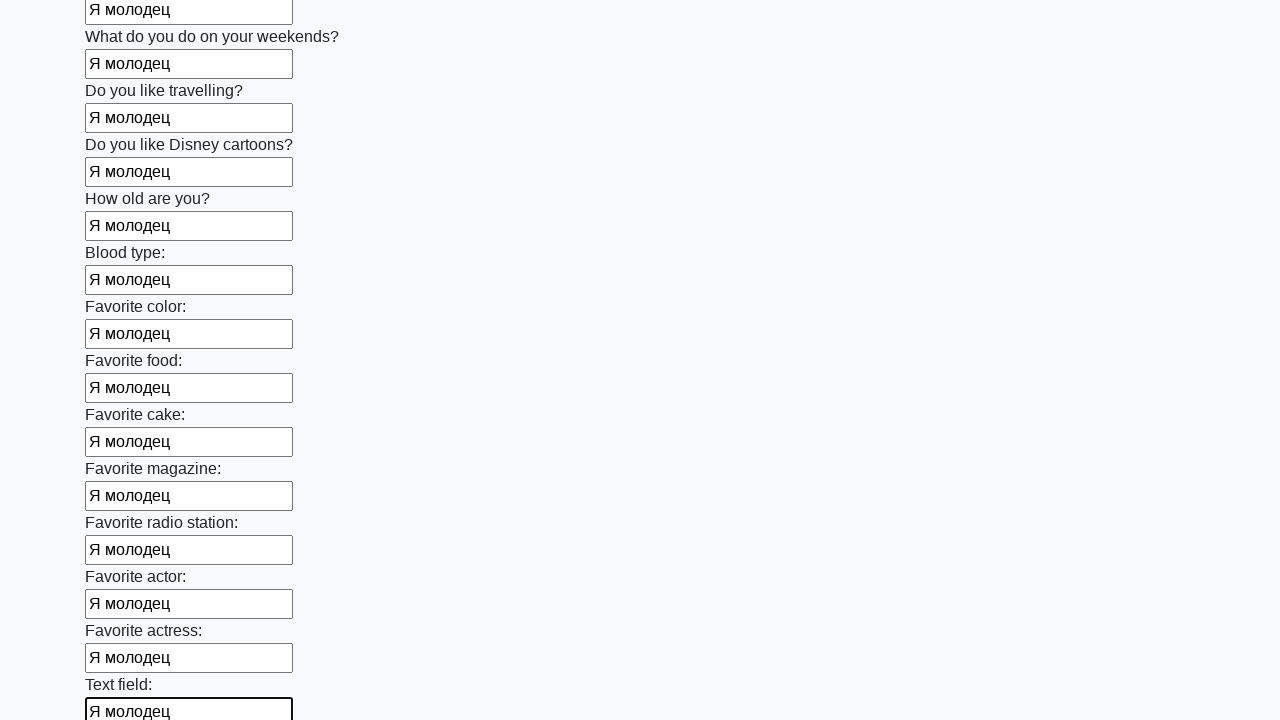

Filled an input field with text 'Я молодец' on input >> nth=27
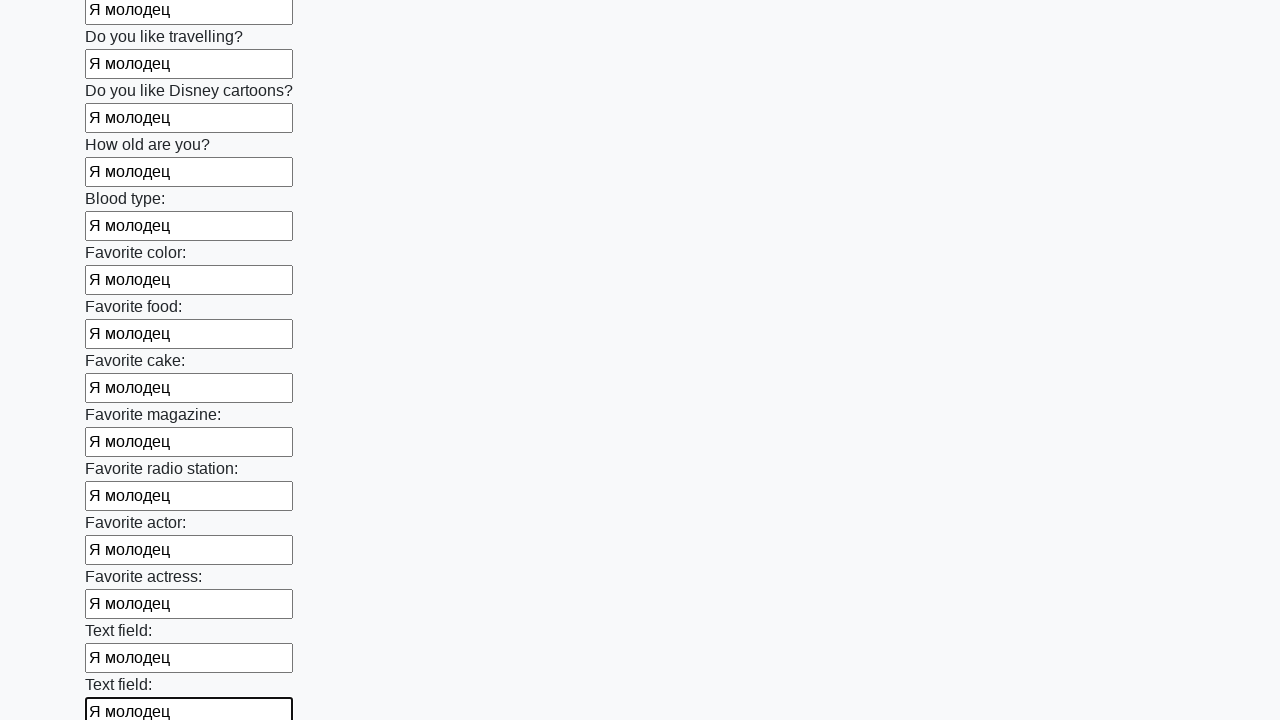

Filled an input field with text 'Я молодец' on input >> nth=28
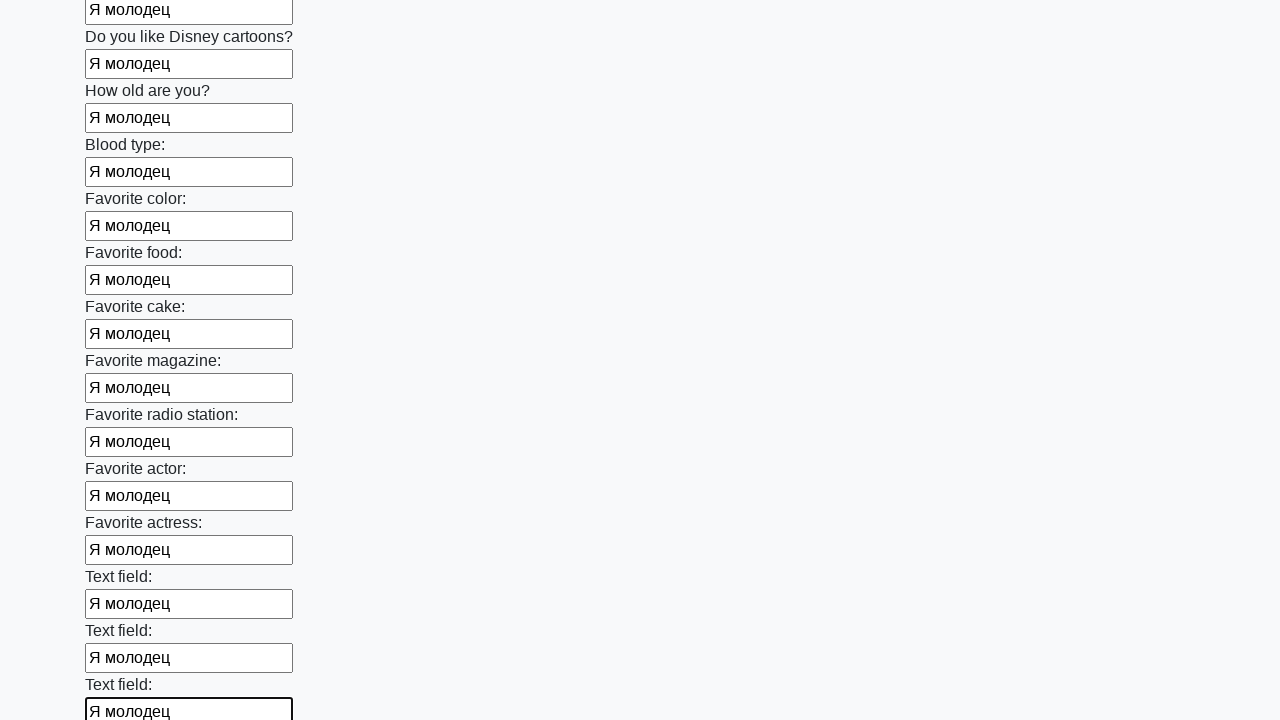

Filled an input field with text 'Я молодец' on input >> nth=29
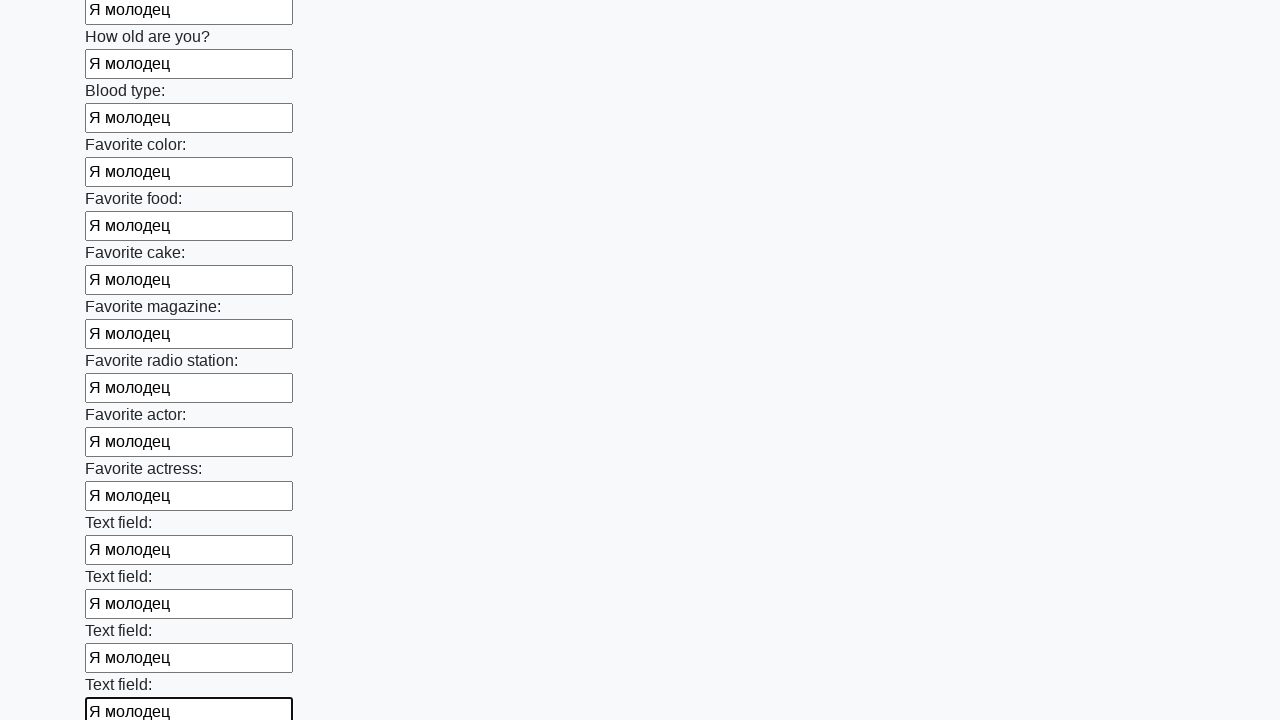

Filled an input field with text 'Я молодец' on input >> nth=30
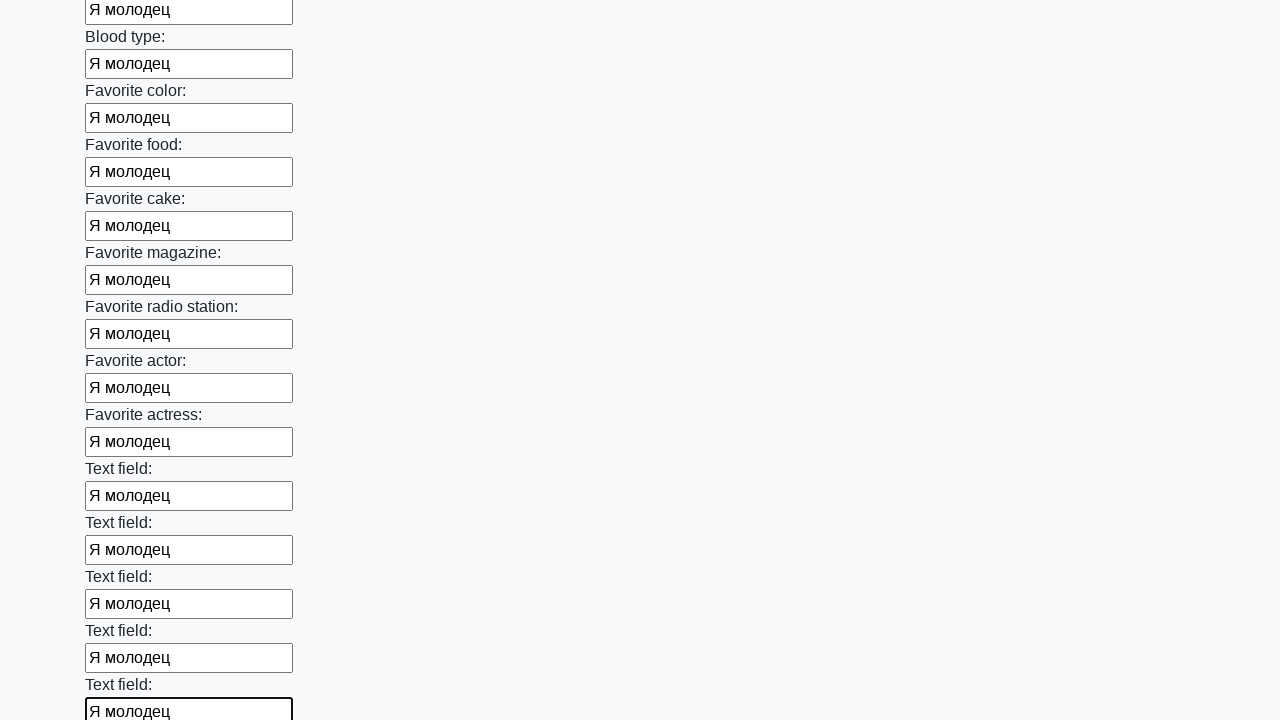

Filled an input field with text 'Я молодец' on input >> nth=31
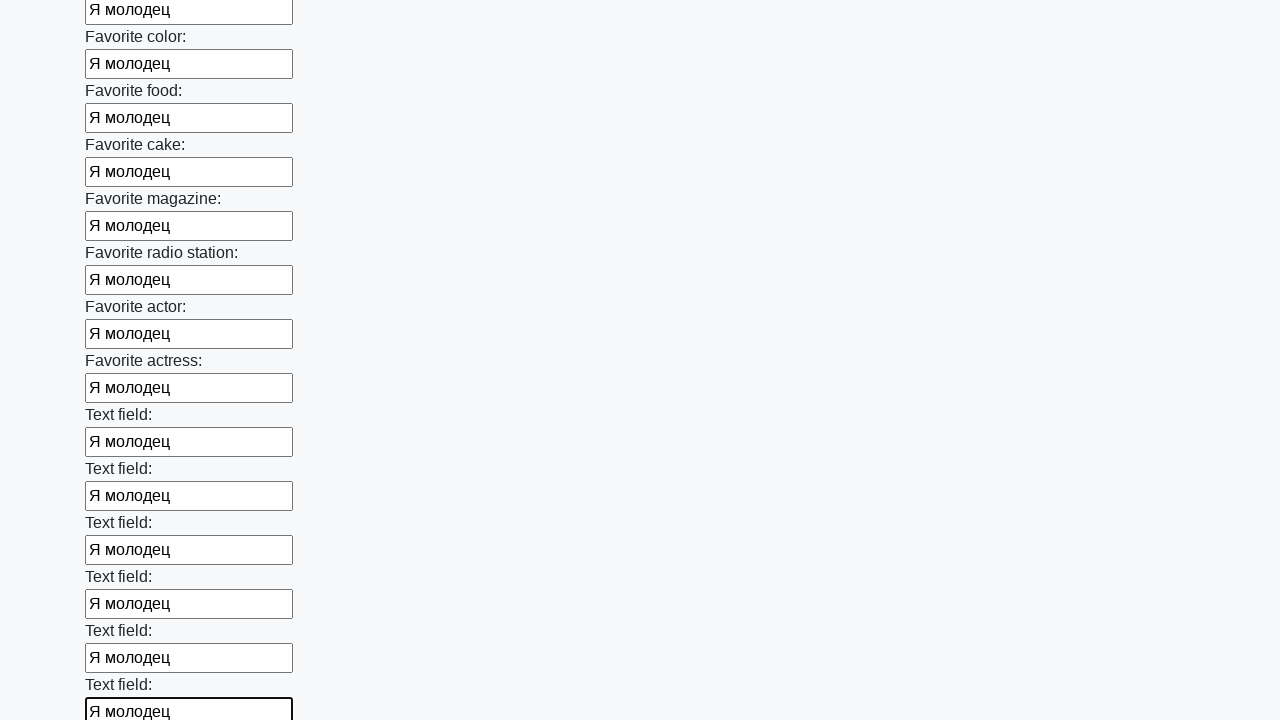

Filled an input field with text 'Я молодец' on input >> nth=32
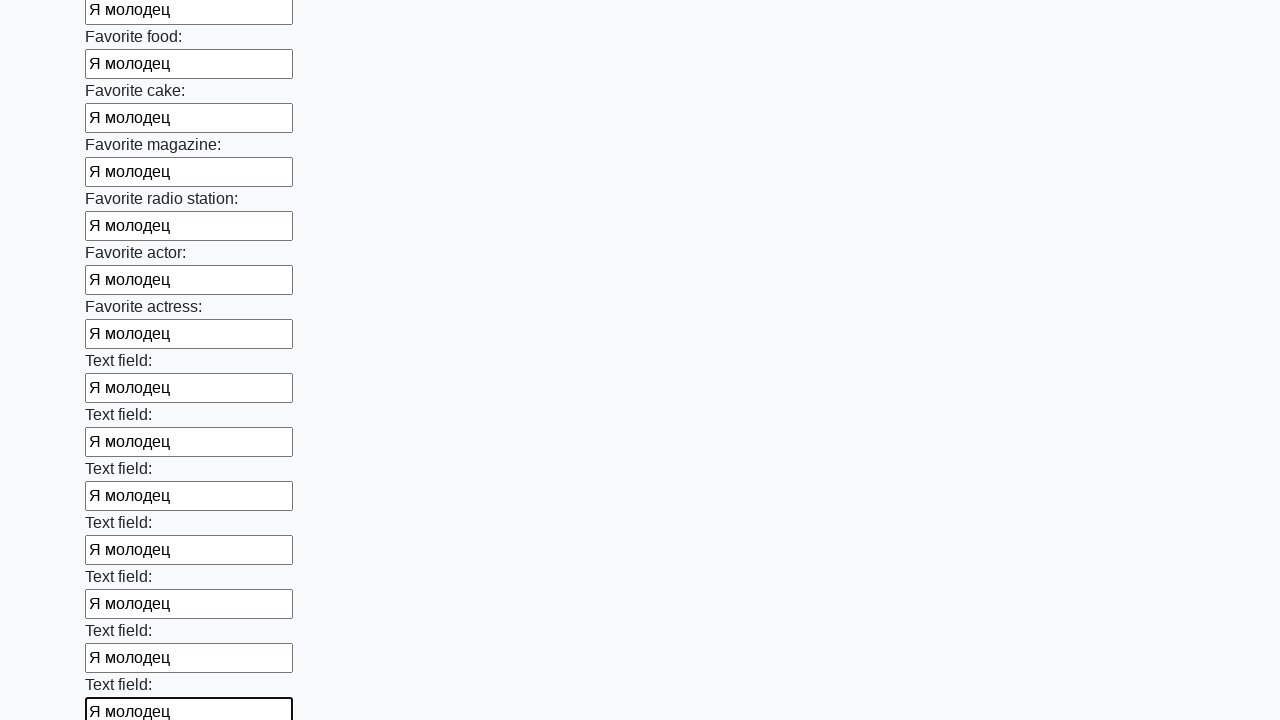

Filled an input field with text 'Я молодец' on input >> nth=33
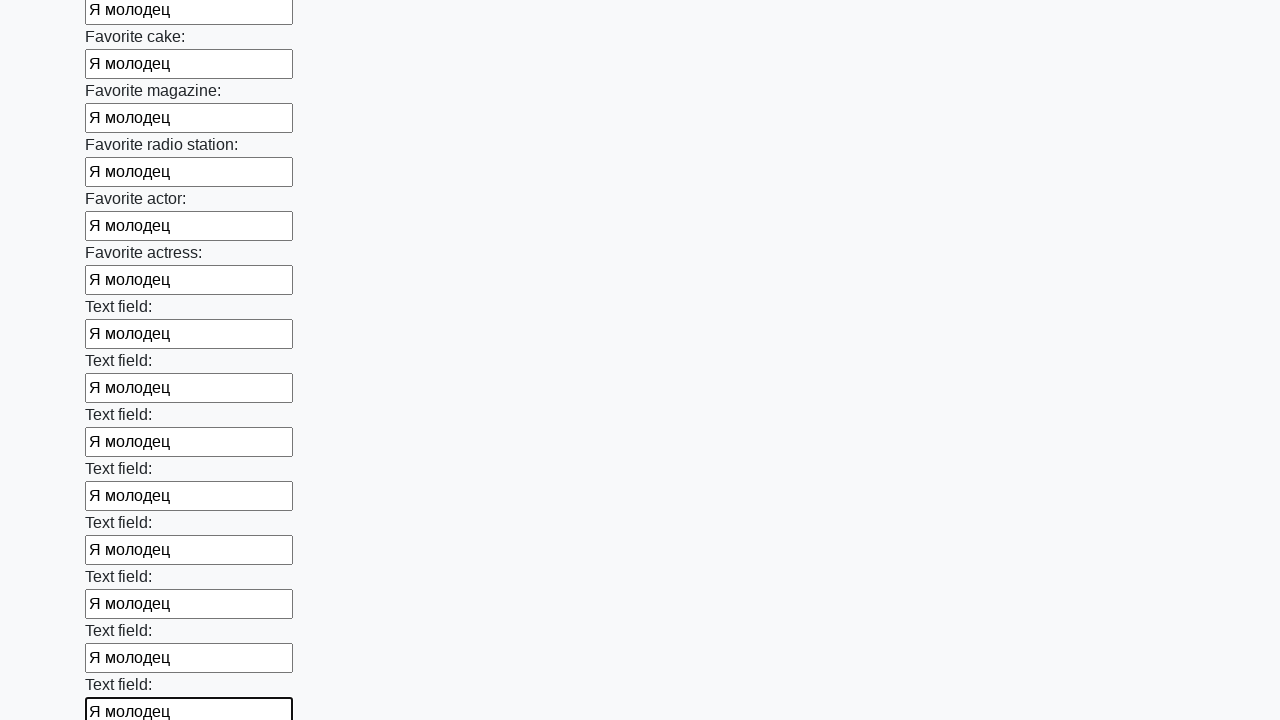

Filled an input field with text 'Я молодец' on input >> nth=34
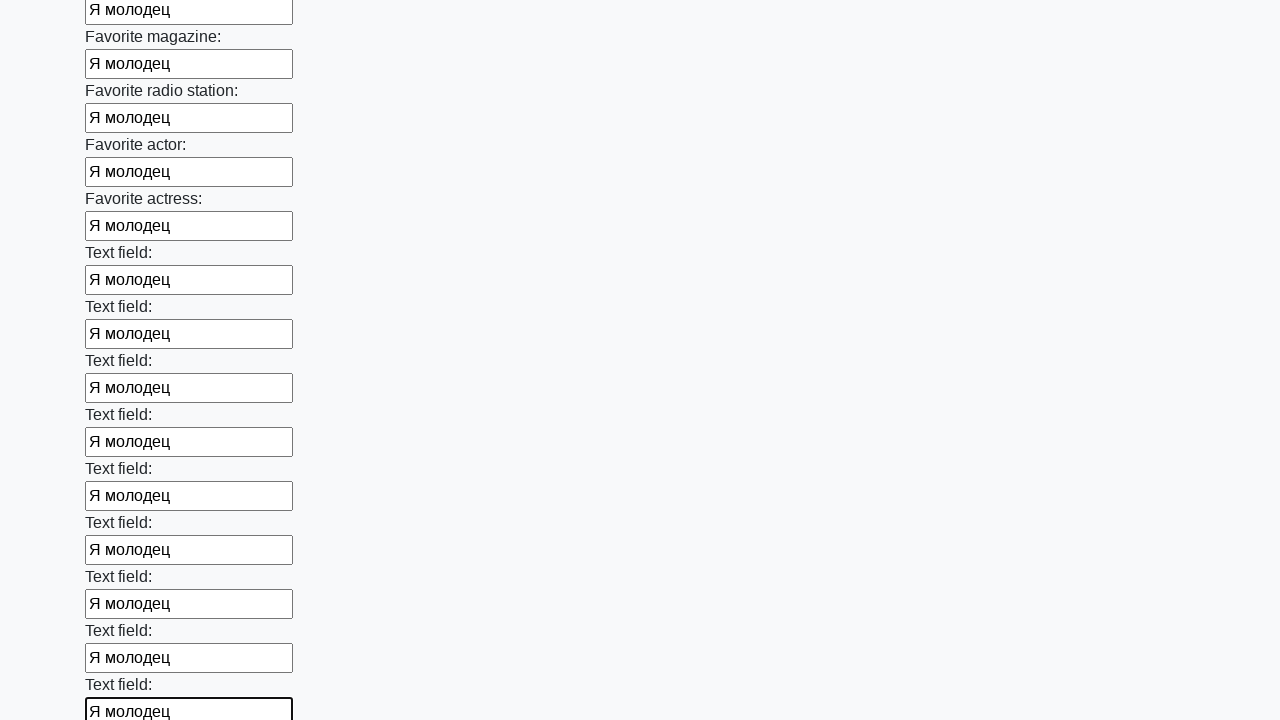

Filled an input field with text 'Я молодец' on input >> nth=35
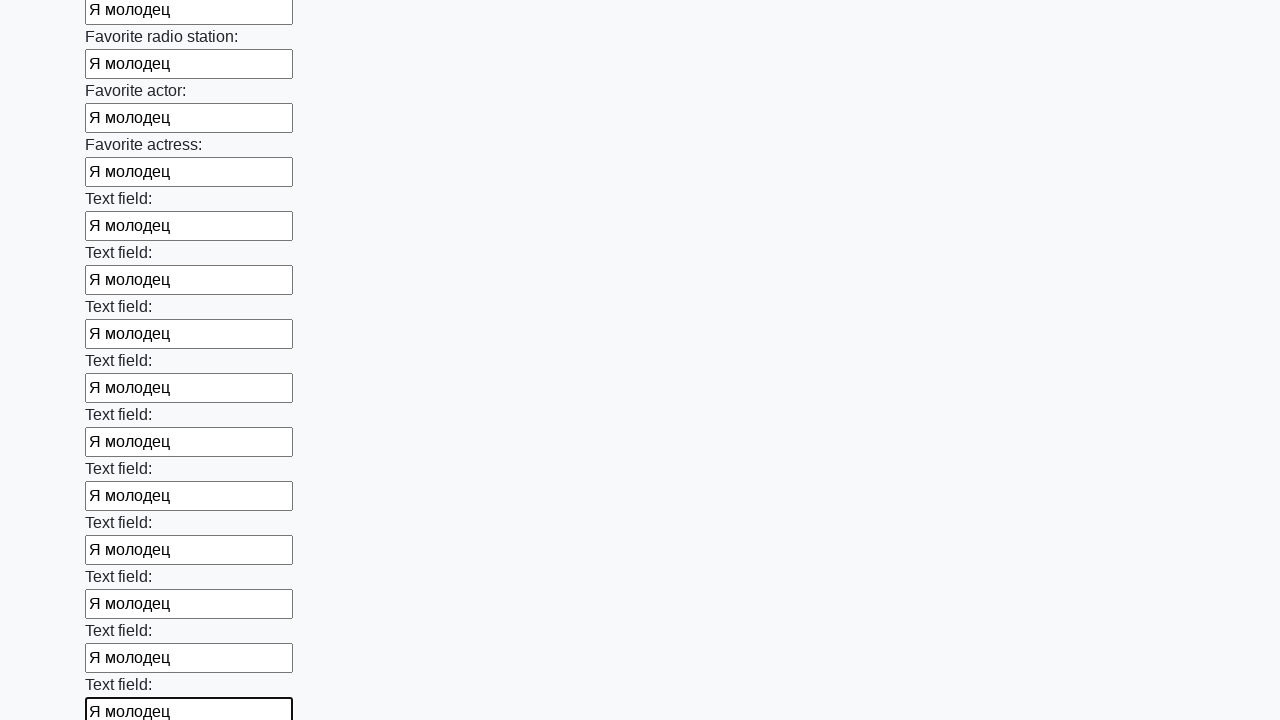

Filled an input field with text 'Я молодец' on input >> nth=36
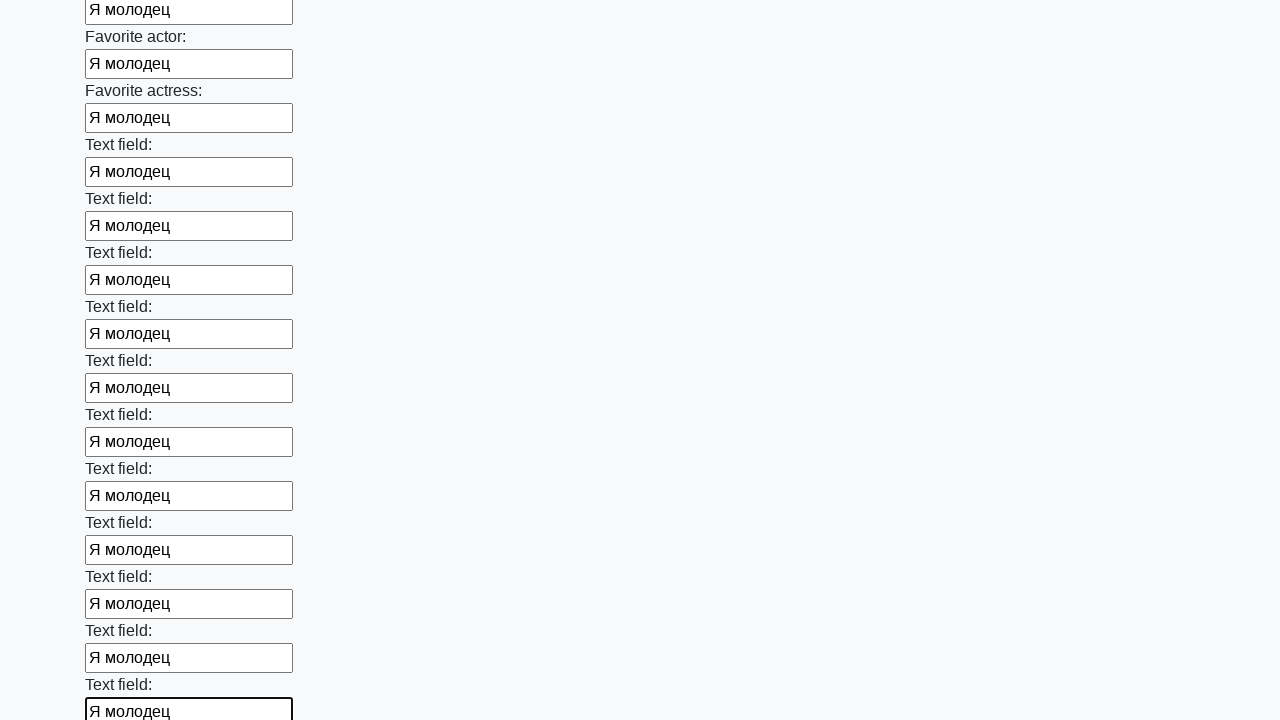

Filled an input field with text 'Я молодец' on input >> nth=37
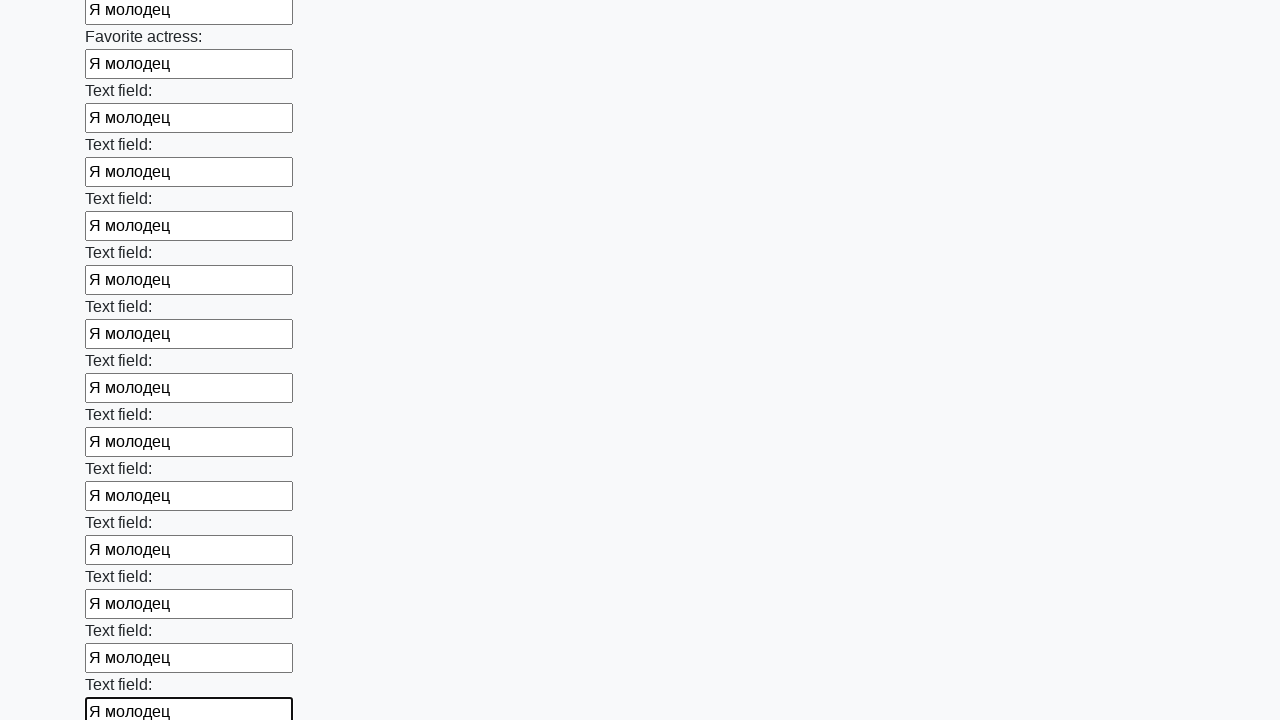

Filled an input field with text 'Я молодец' on input >> nth=38
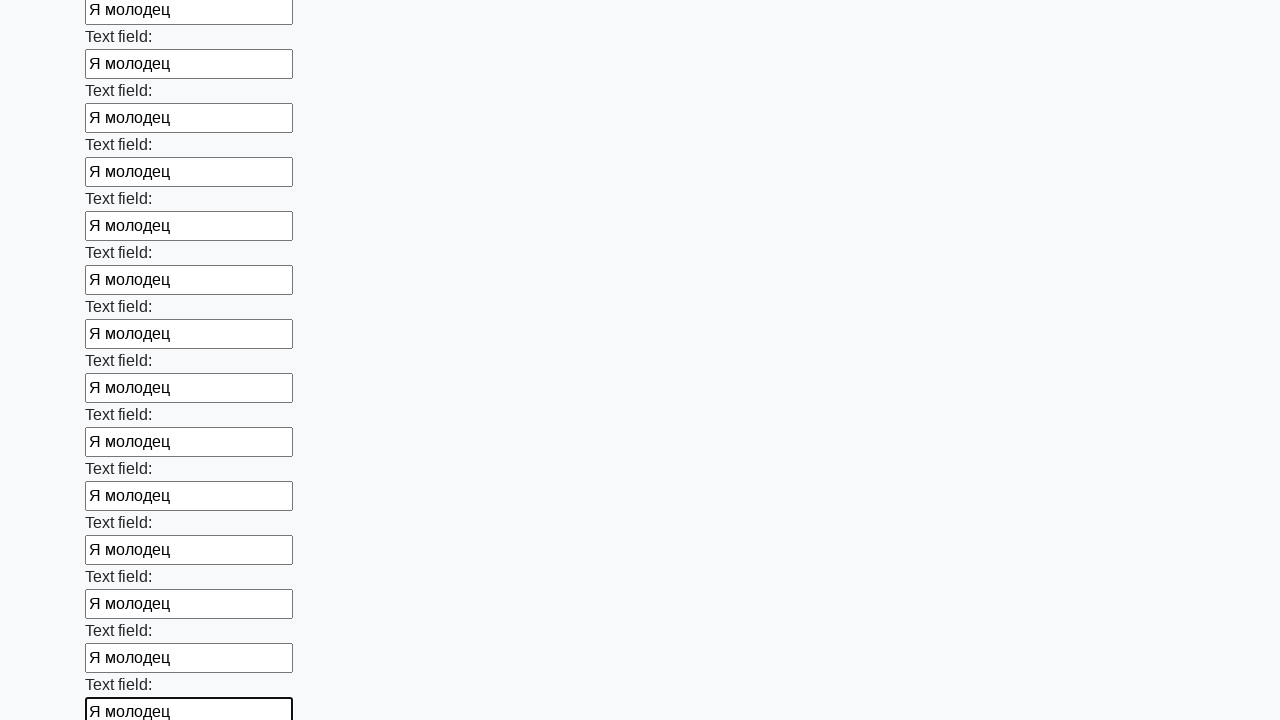

Filled an input field with text 'Я молодец' on input >> nth=39
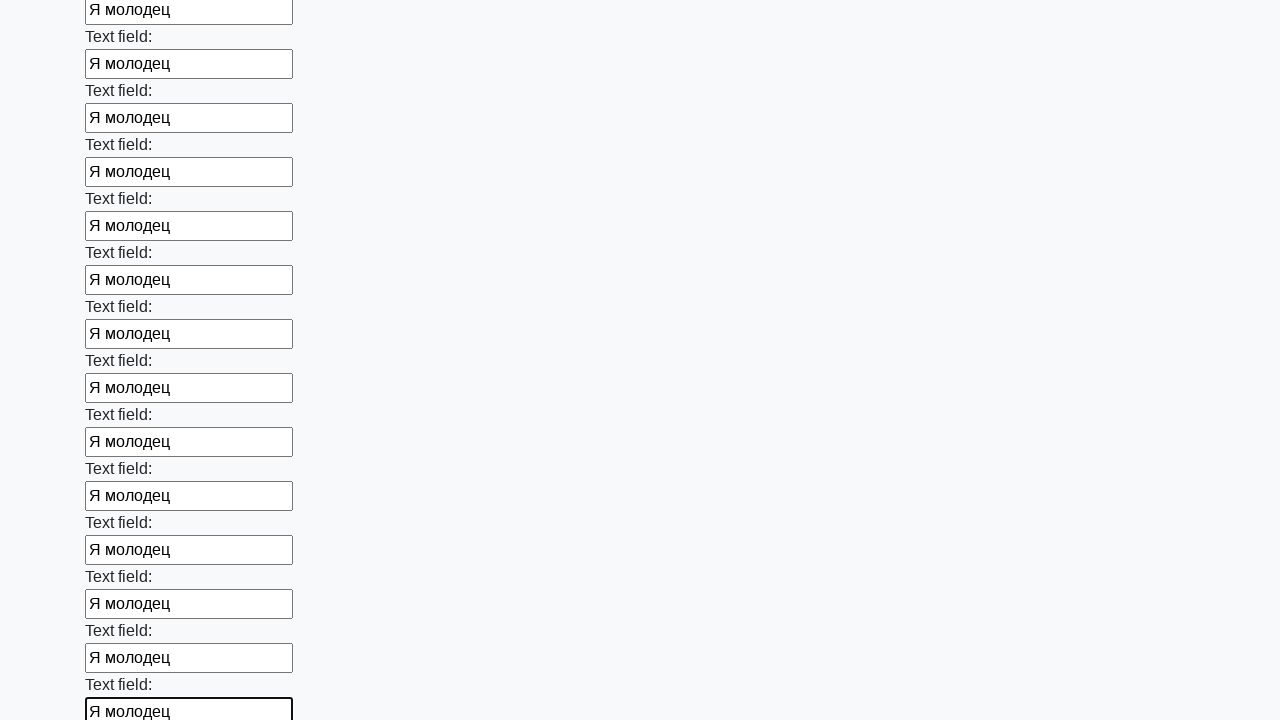

Filled an input field with text 'Я молодец' on input >> nth=40
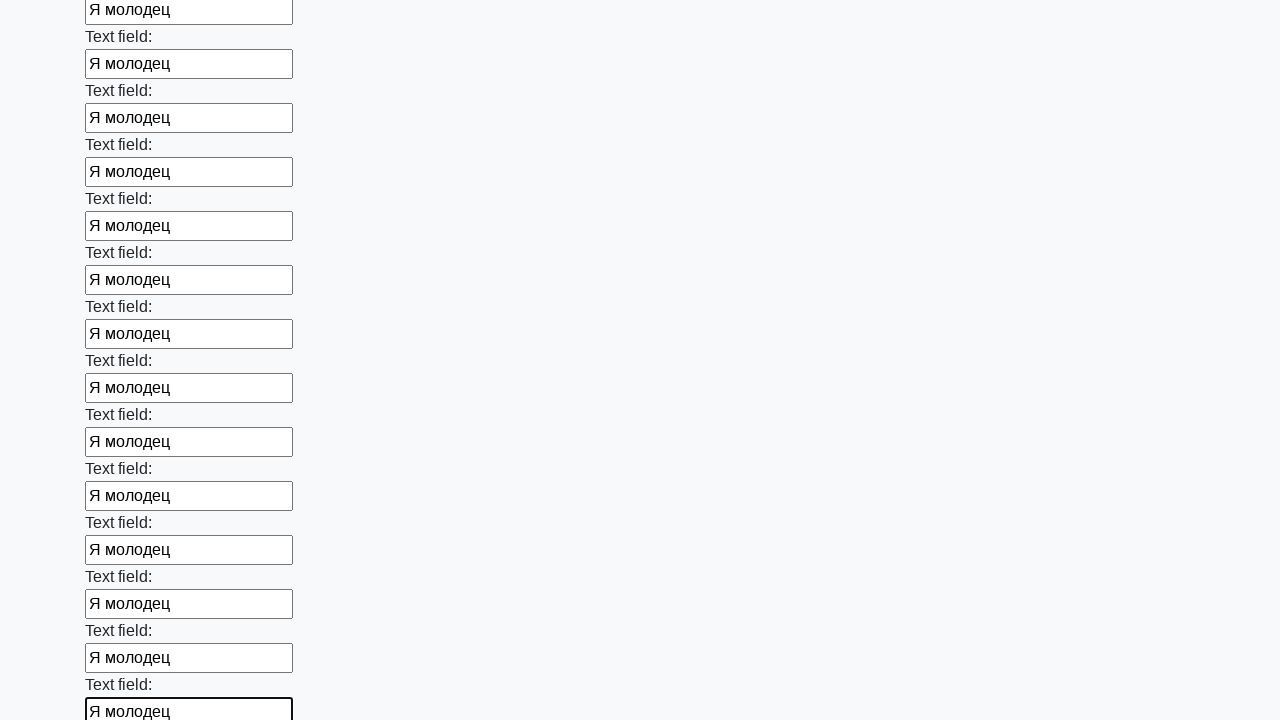

Filled an input field with text 'Я молодец' on input >> nth=41
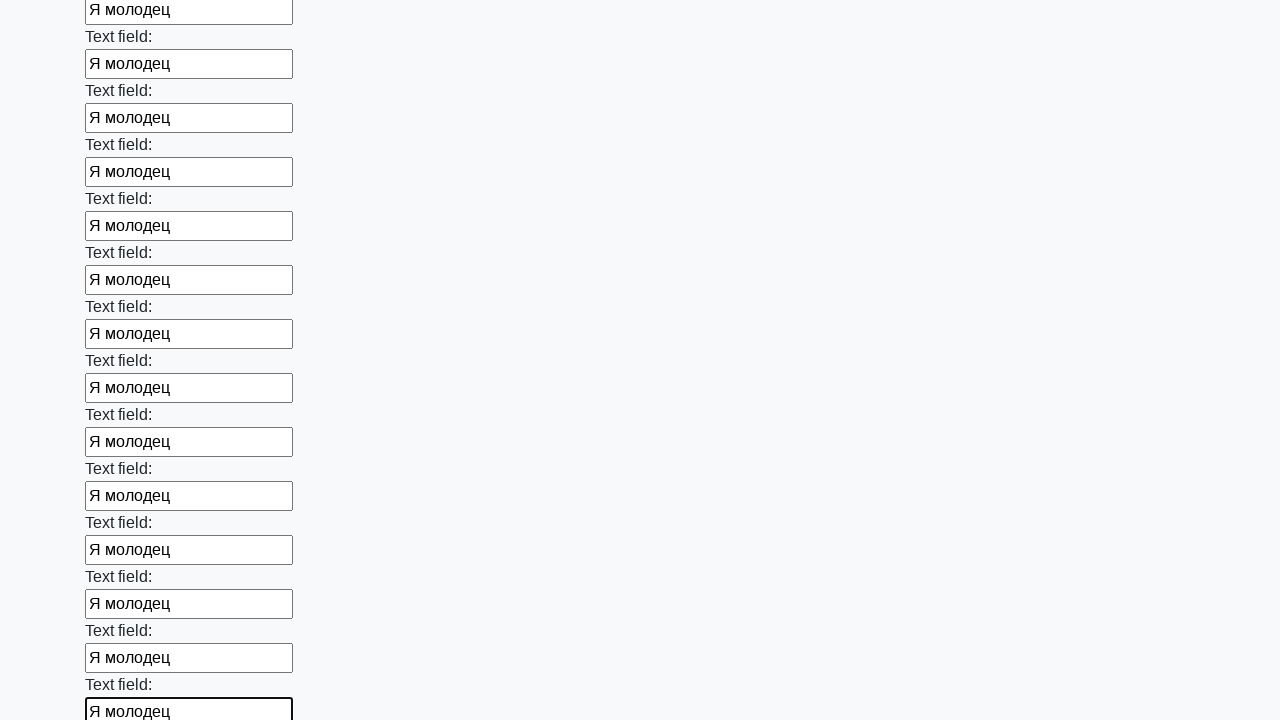

Filled an input field with text 'Я молодец' on input >> nth=42
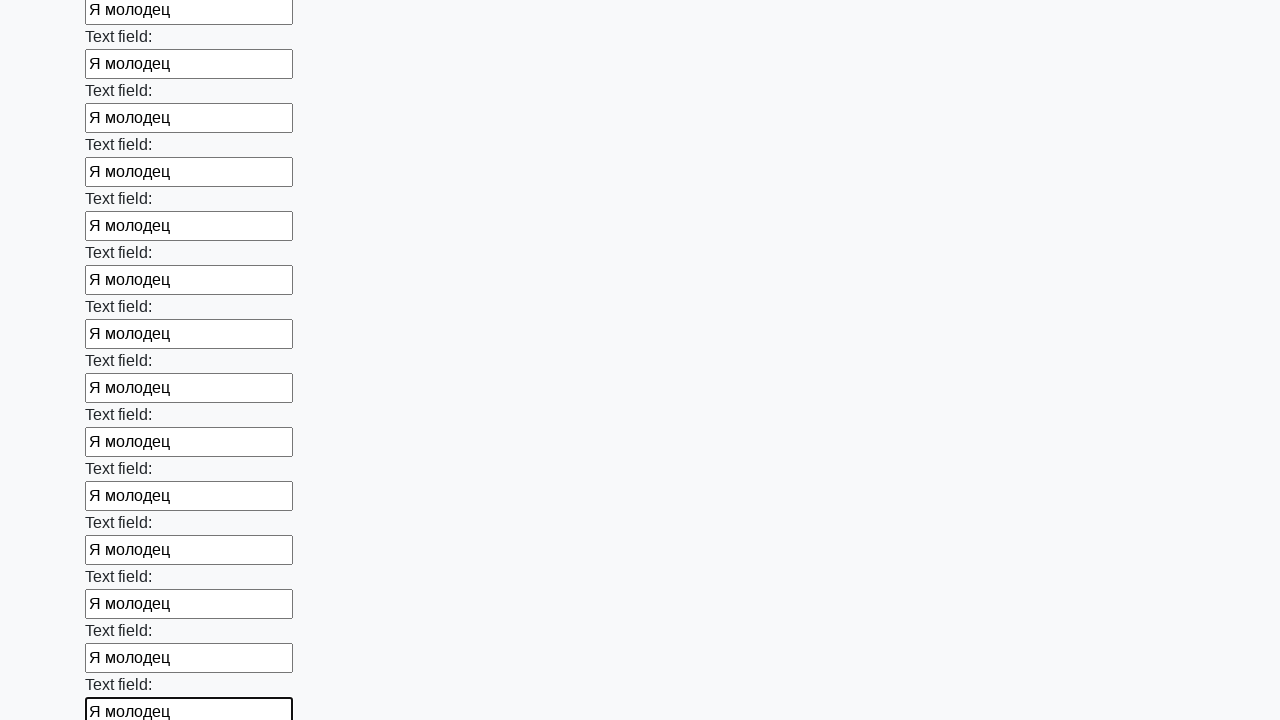

Filled an input field with text 'Я молодец' on input >> nth=43
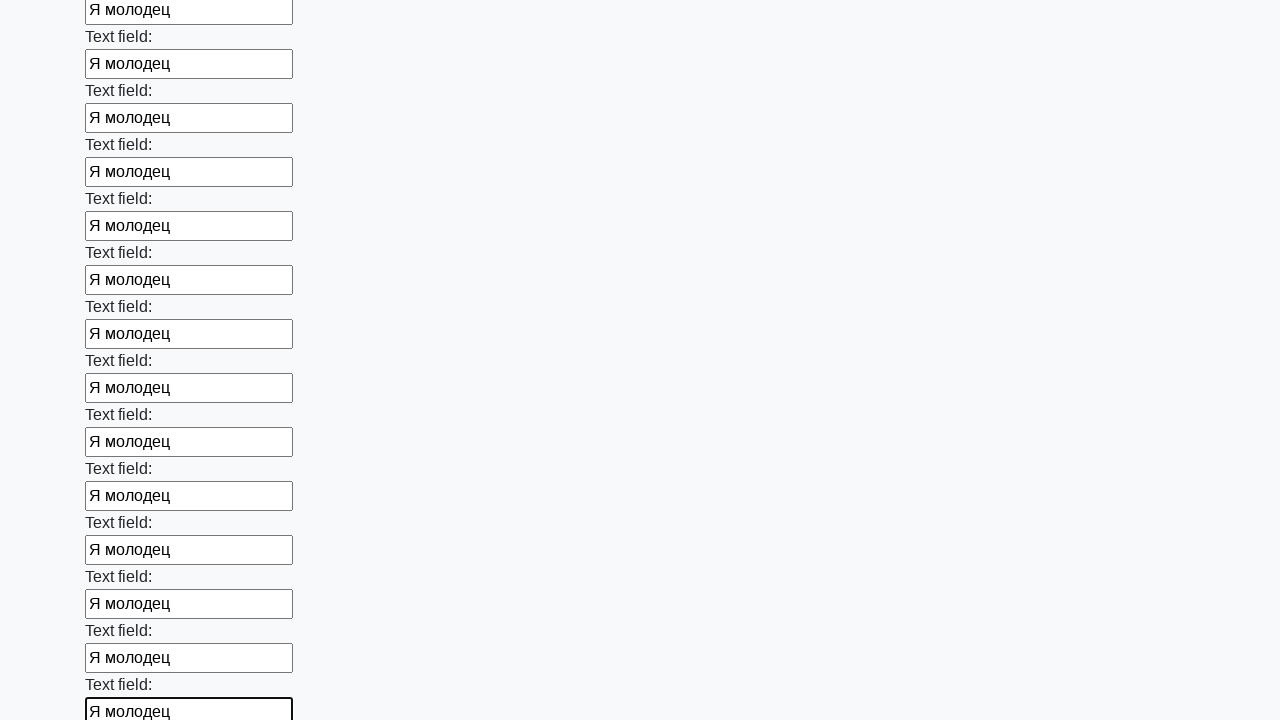

Filled an input field with text 'Я молодец' on input >> nth=44
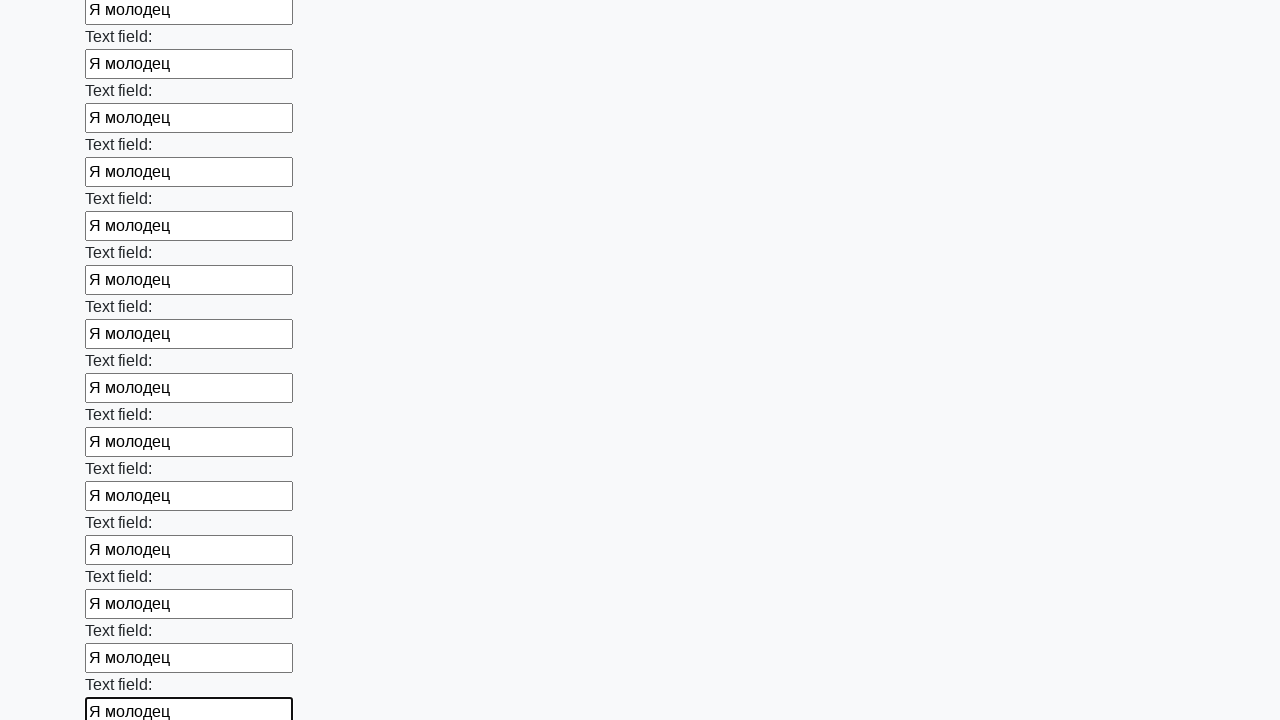

Filled an input field with text 'Я молодец' on input >> nth=45
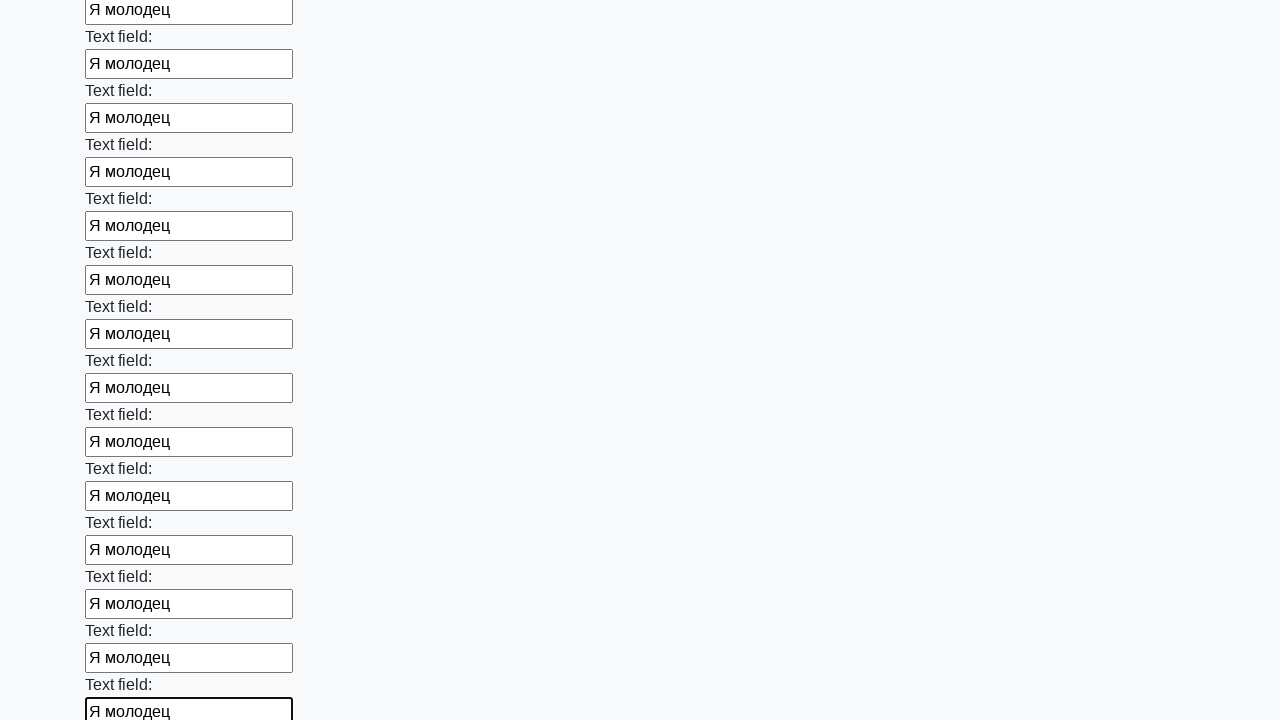

Filled an input field with text 'Я молодец' on input >> nth=46
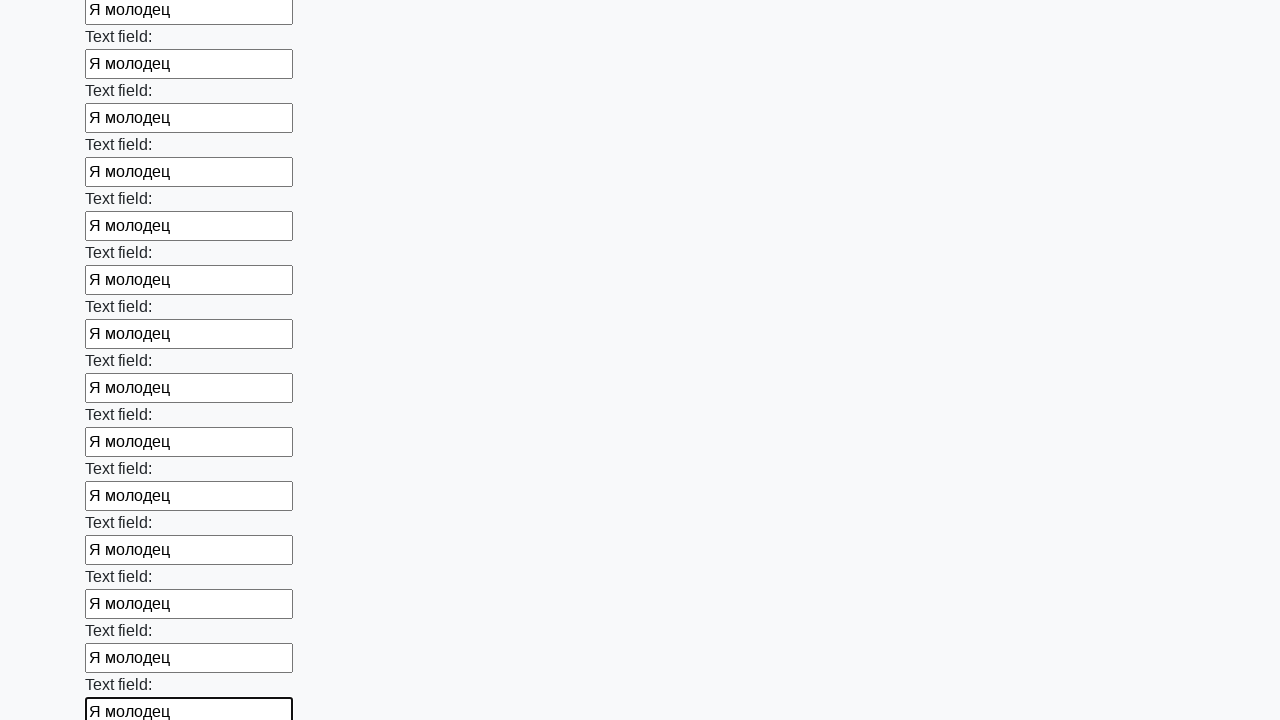

Filled an input field with text 'Я молодец' on input >> nth=47
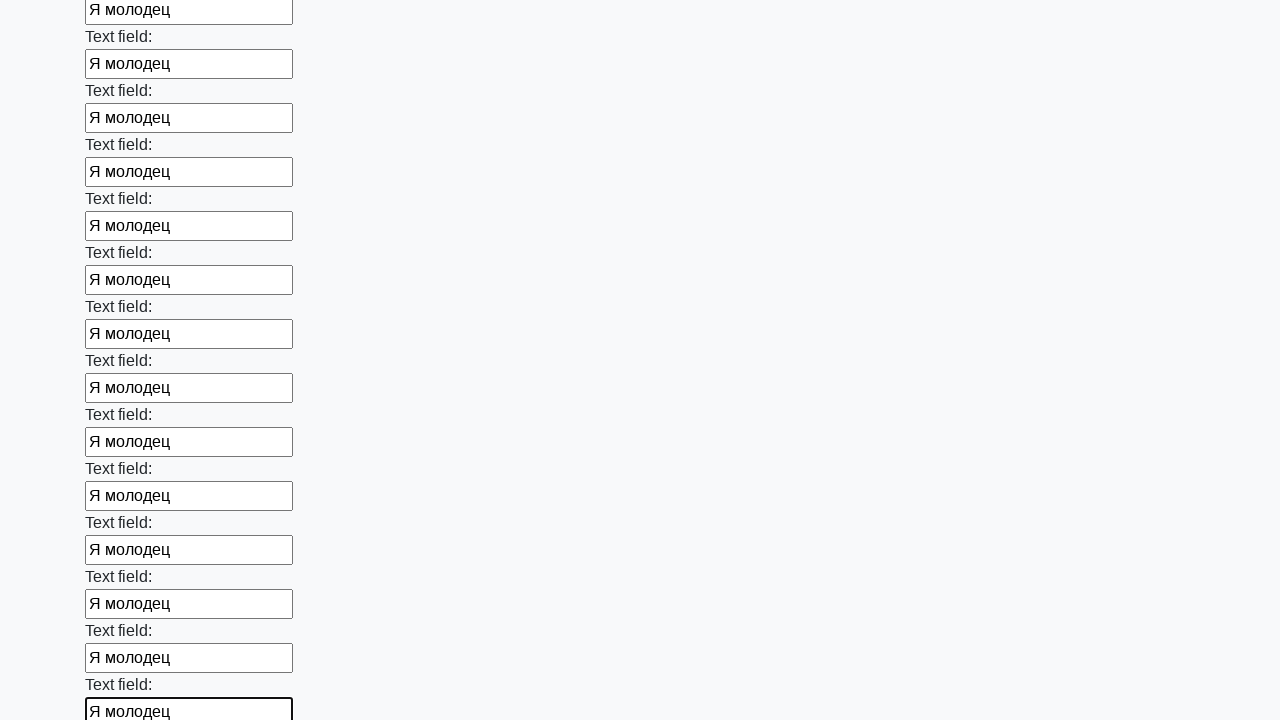

Filled an input field with text 'Я молодец' on input >> nth=48
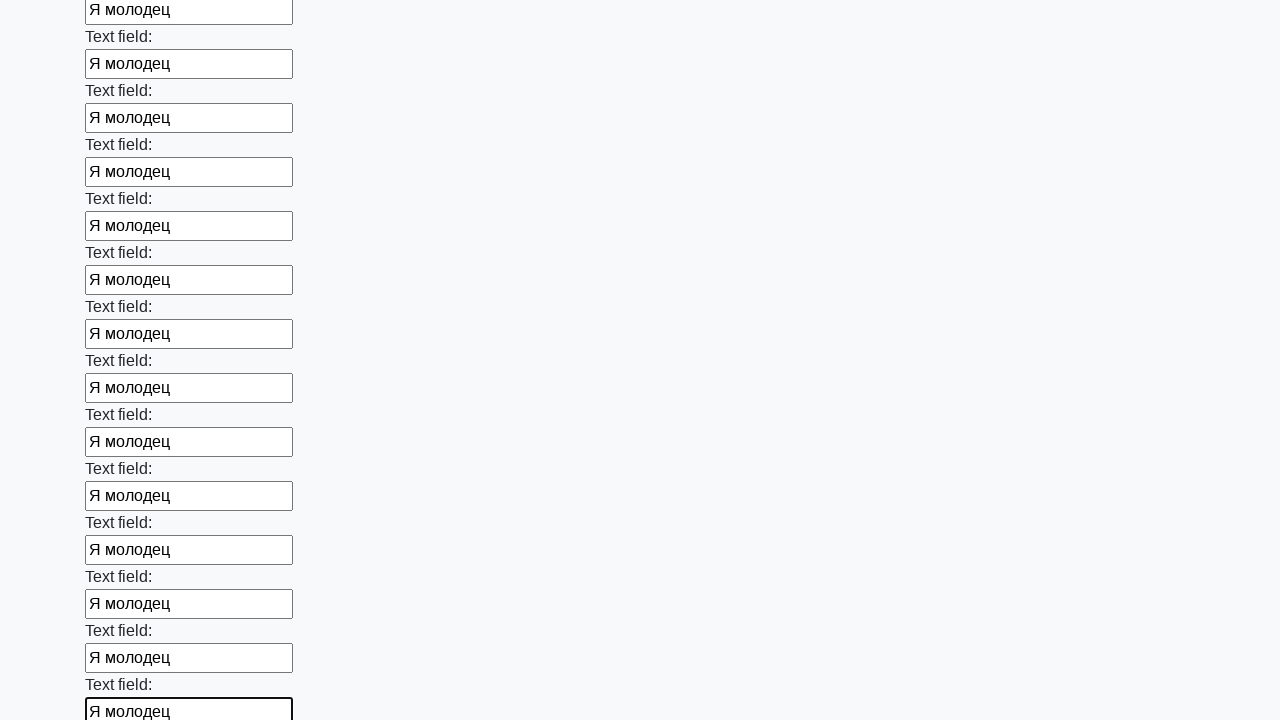

Filled an input field with text 'Я молодец' on input >> nth=49
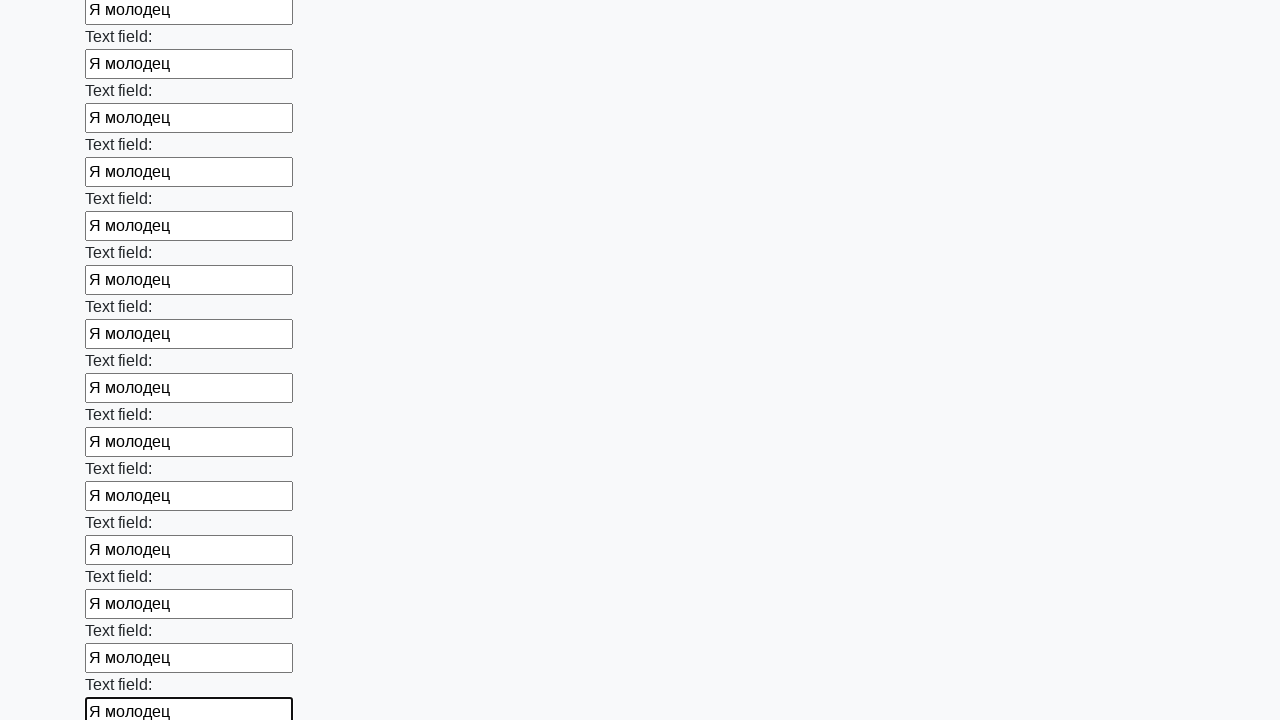

Filled an input field with text 'Я молодец' on input >> nth=50
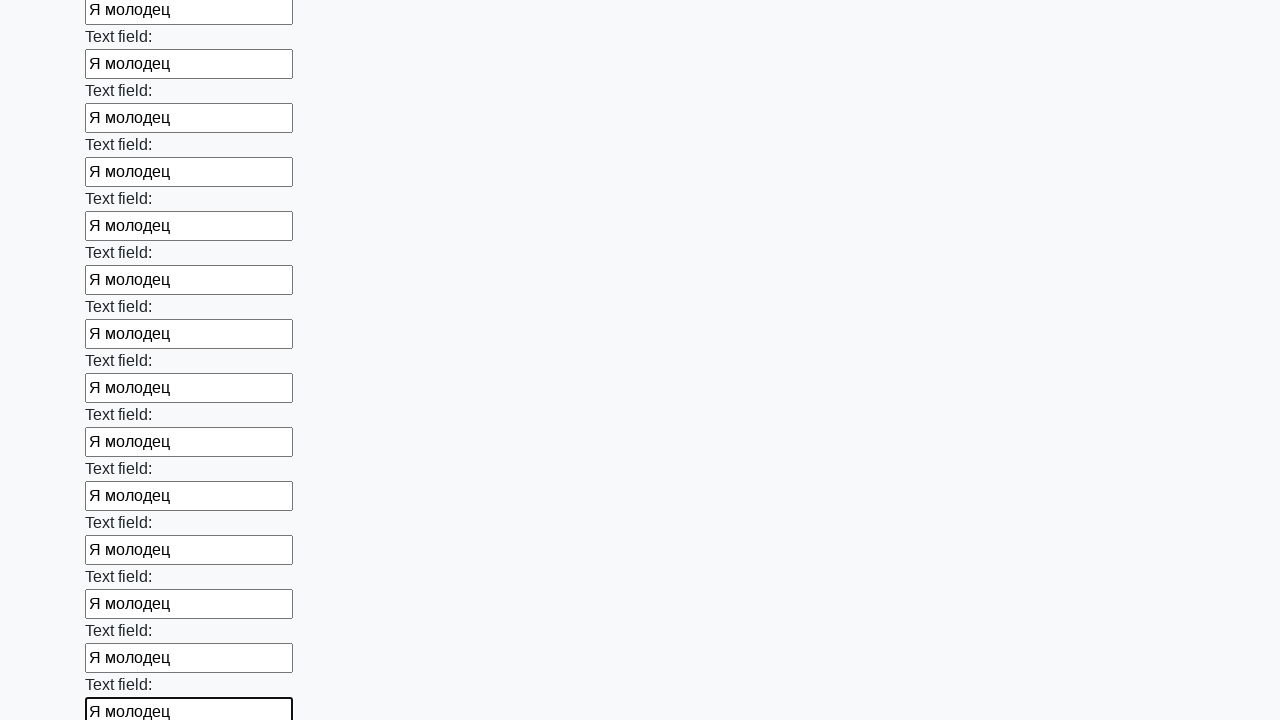

Filled an input field with text 'Я молодец' on input >> nth=51
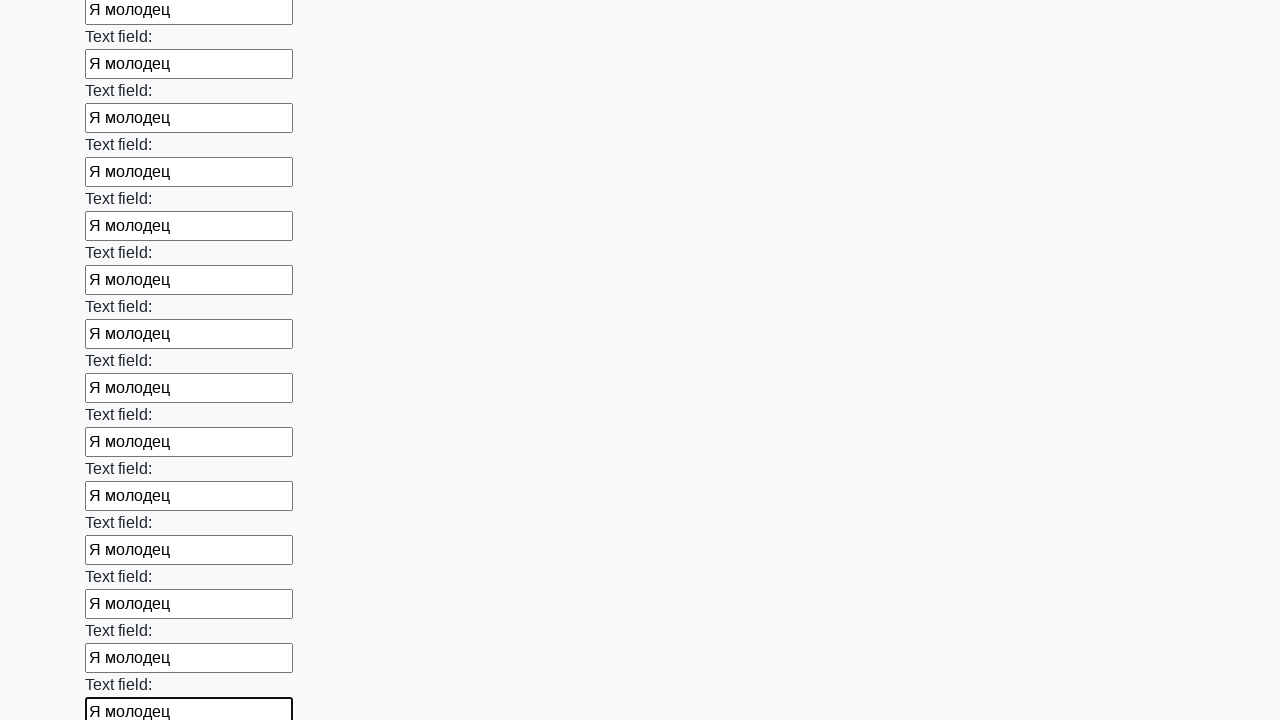

Filled an input field with text 'Я молодец' on input >> nth=52
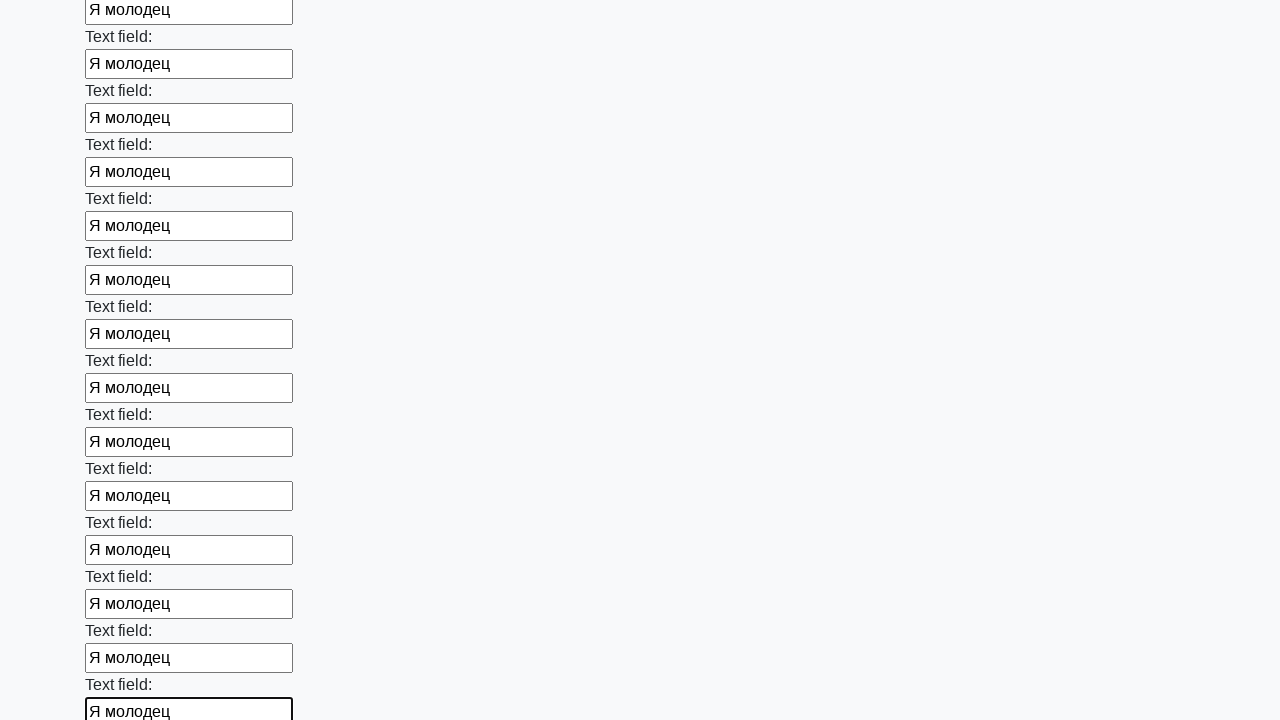

Filled an input field with text 'Я молодец' on input >> nth=53
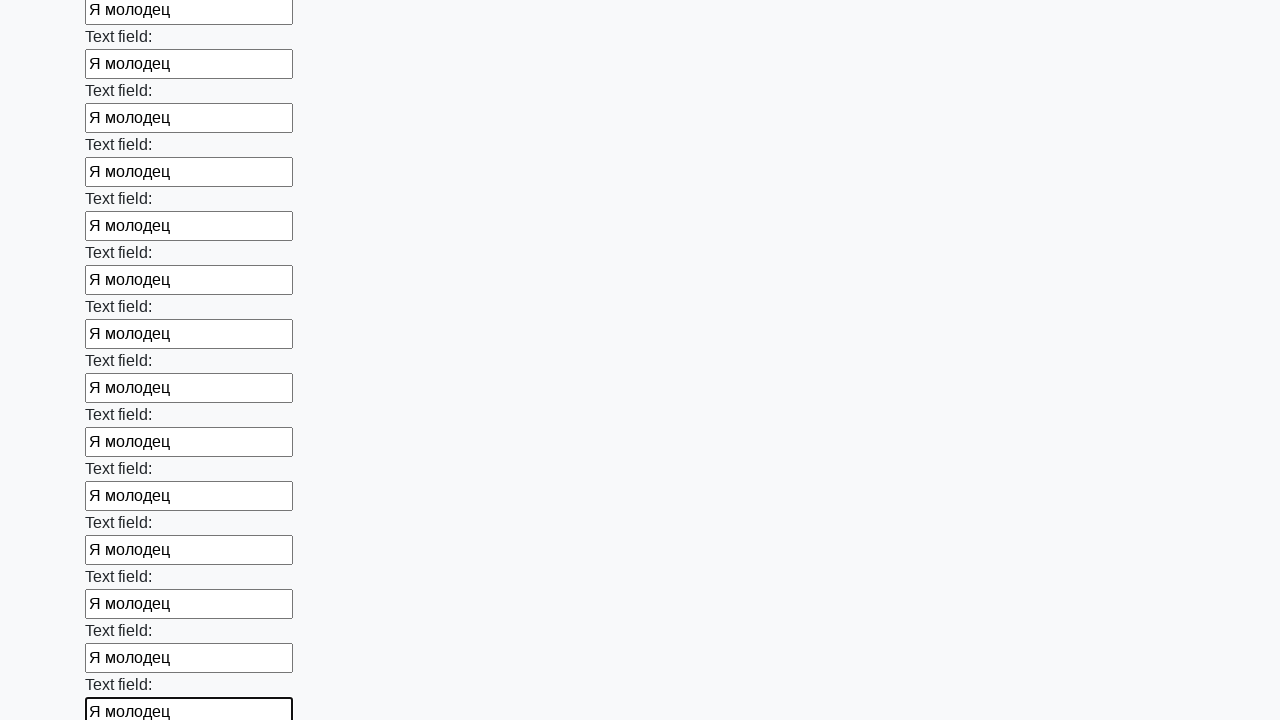

Filled an input field with text 'Я молодец' on input >> nth=54
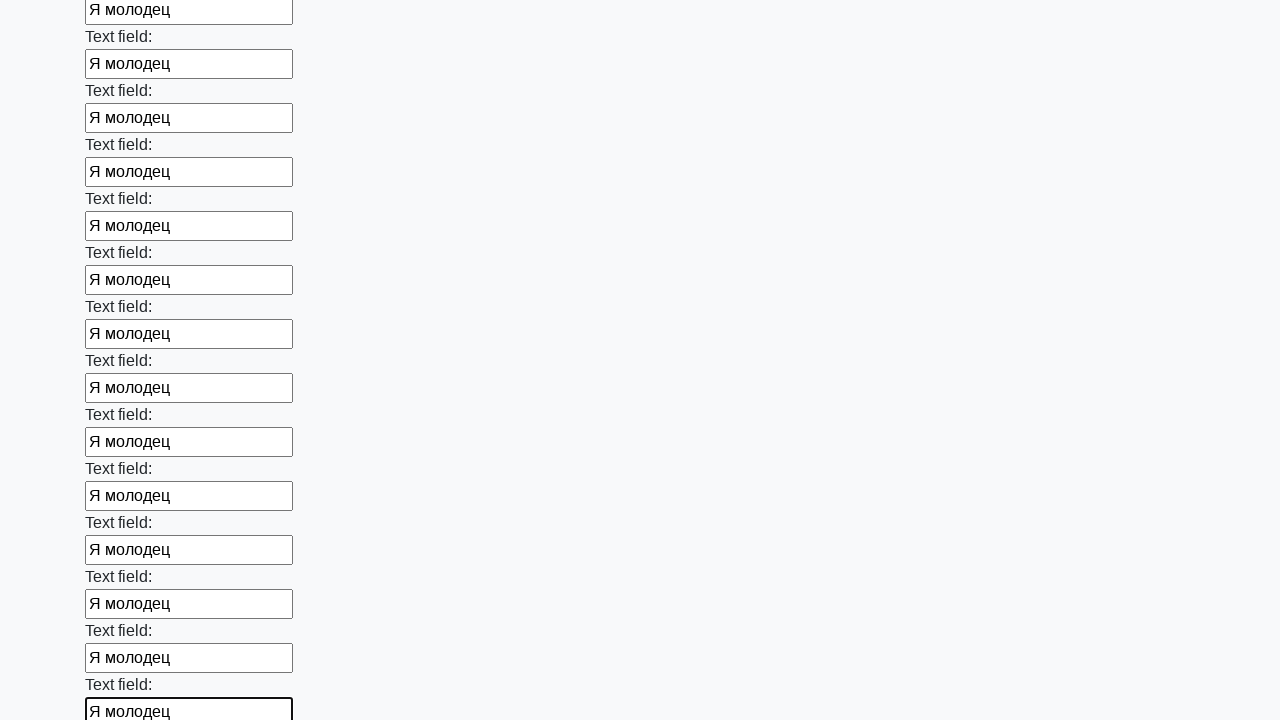

Filled an input field with text 'Я молодец' on input >> nth=55
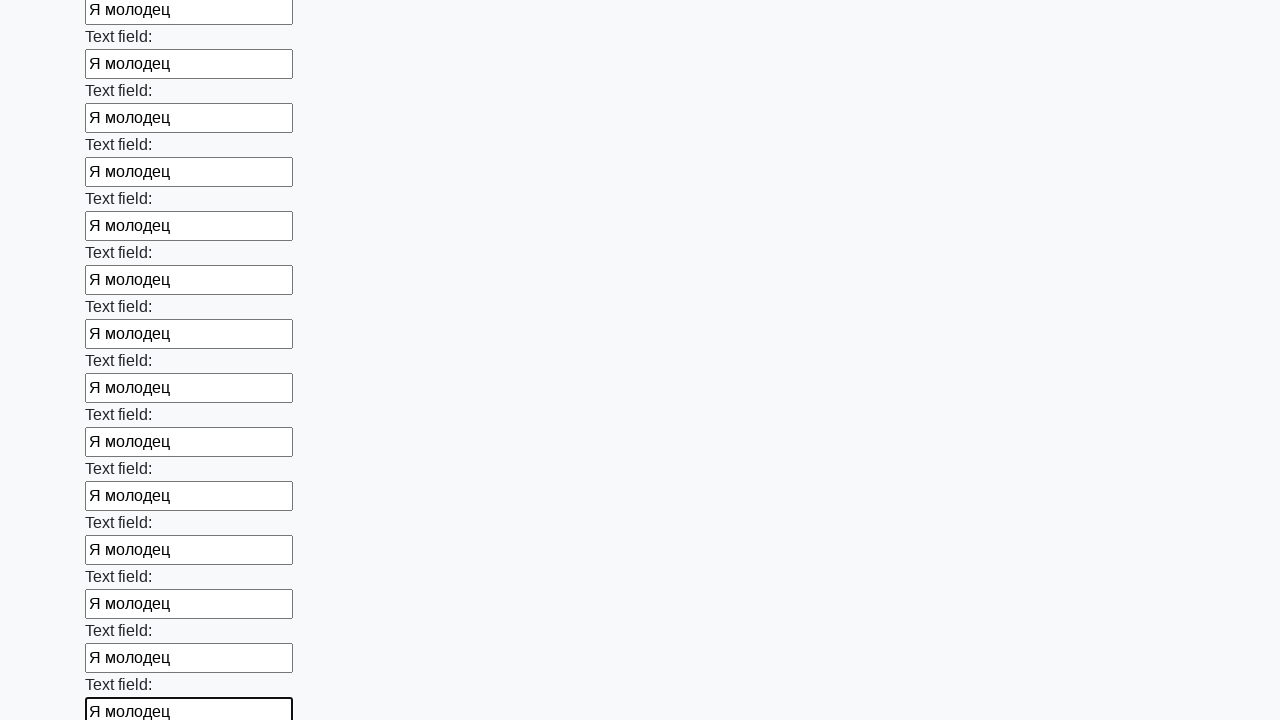

Filled an input field with text 'Я молодец' on input >> nth=56
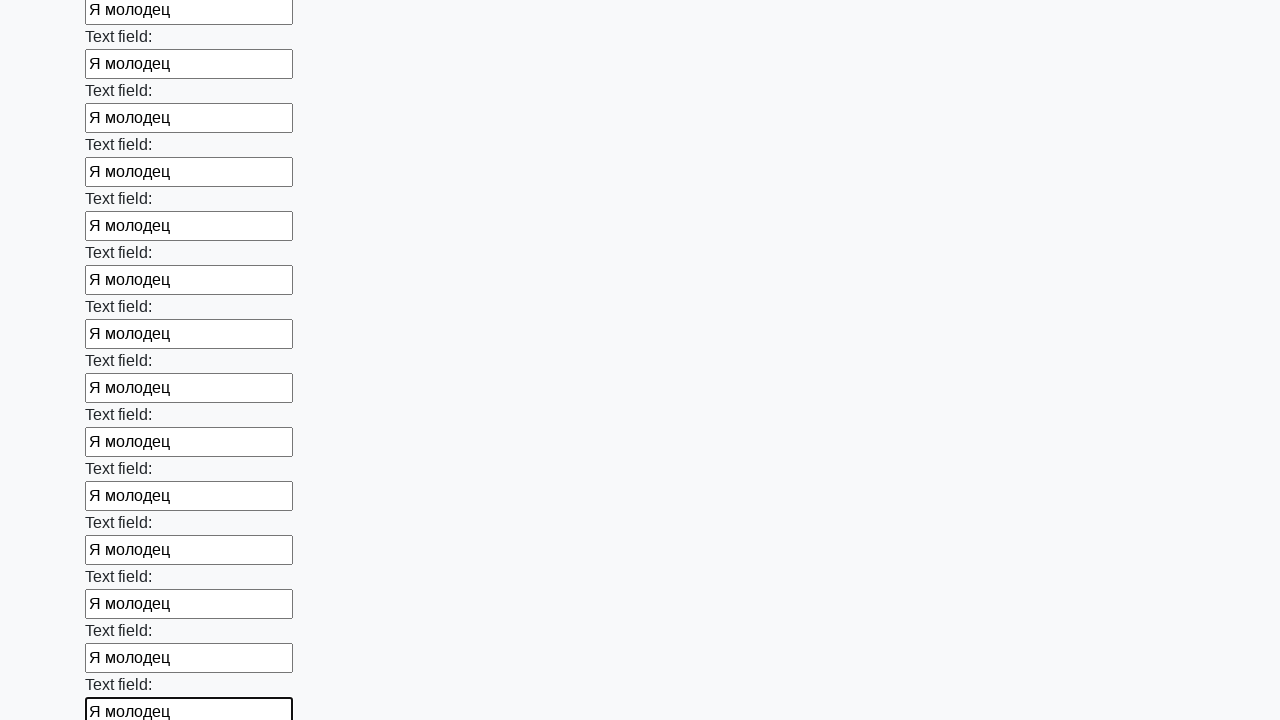

Filled an input field with text 'Я молодец' on input >> nth=57
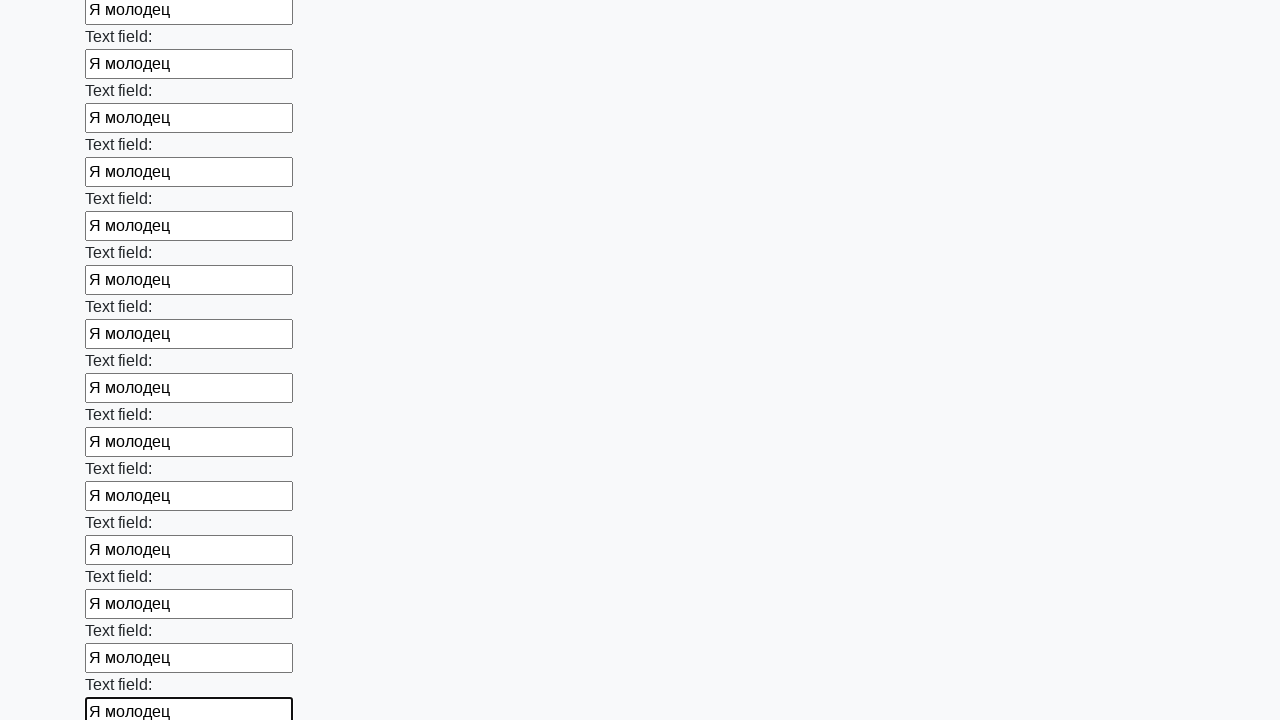

Filled an input field with text 'Я молодец' on input >> nth=58
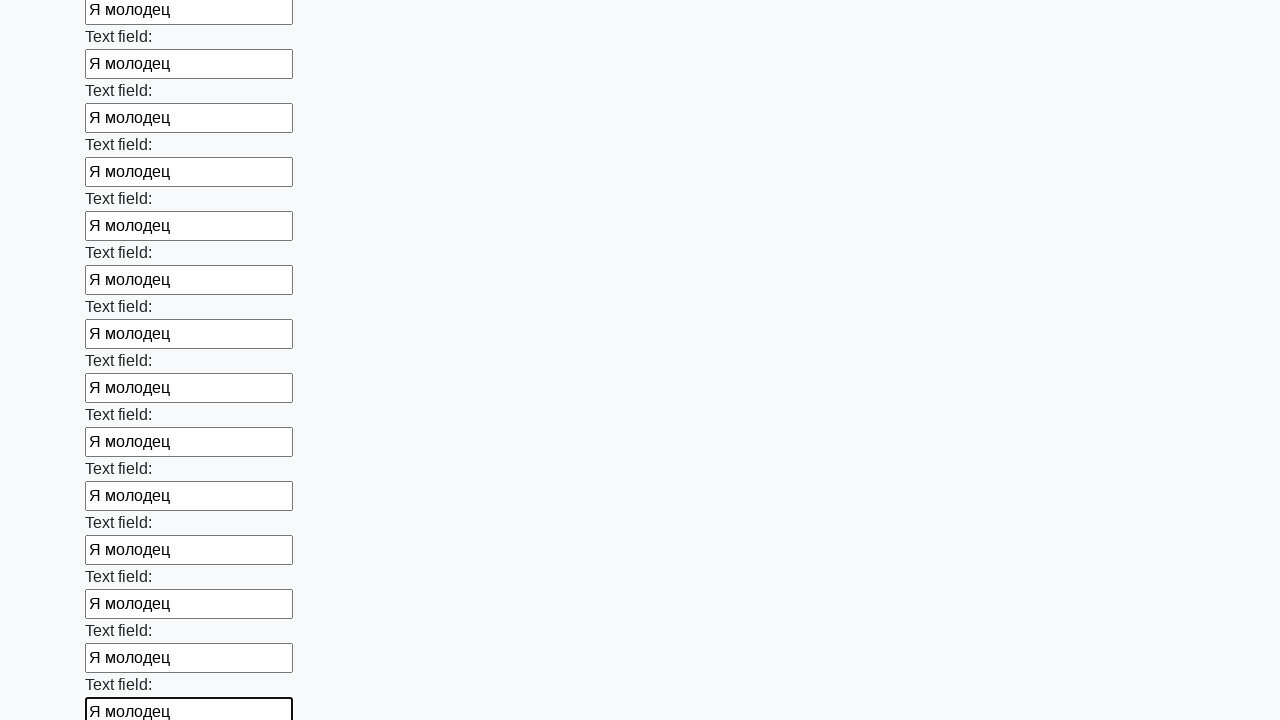

Filled an input field with text 'Я молодец' on input >> nth=59
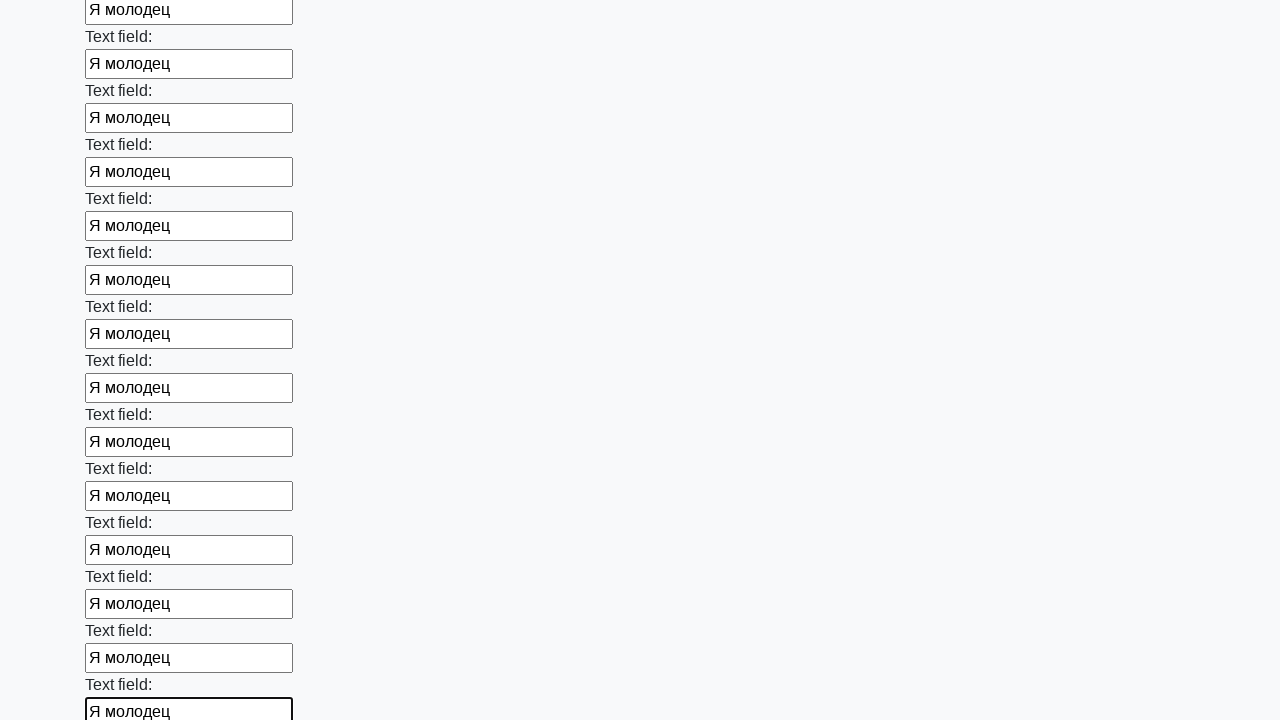

Filled an input field with text 'Я молодец' on input >> nth=60
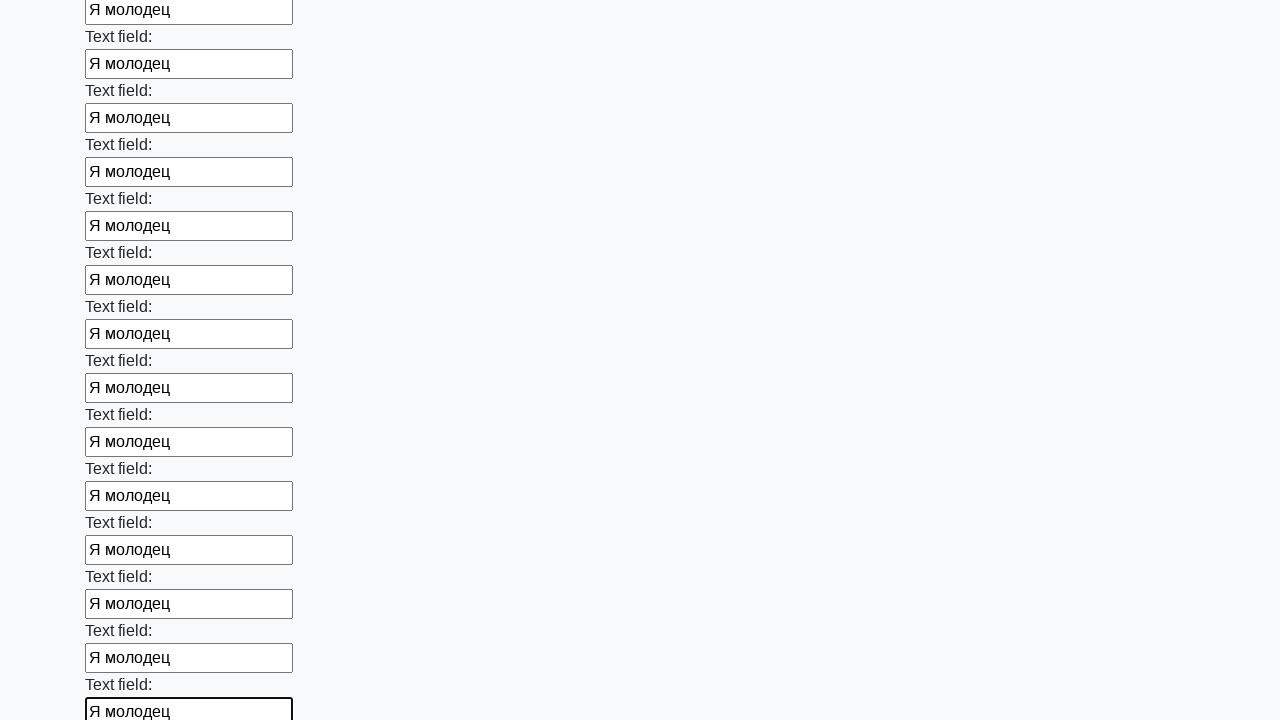

Filled an input field with text 'Я молодец' on input >> nth=61
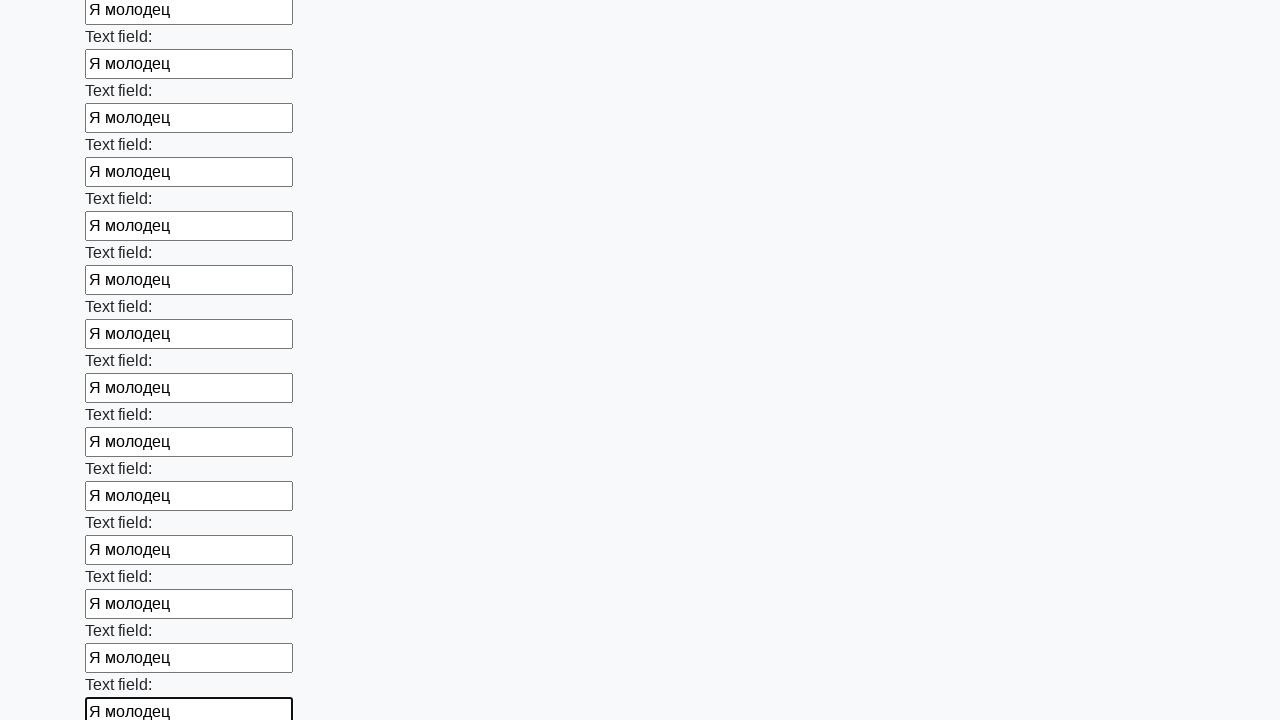

Filled an input field with text 'Я молодец' on input >> nth=62
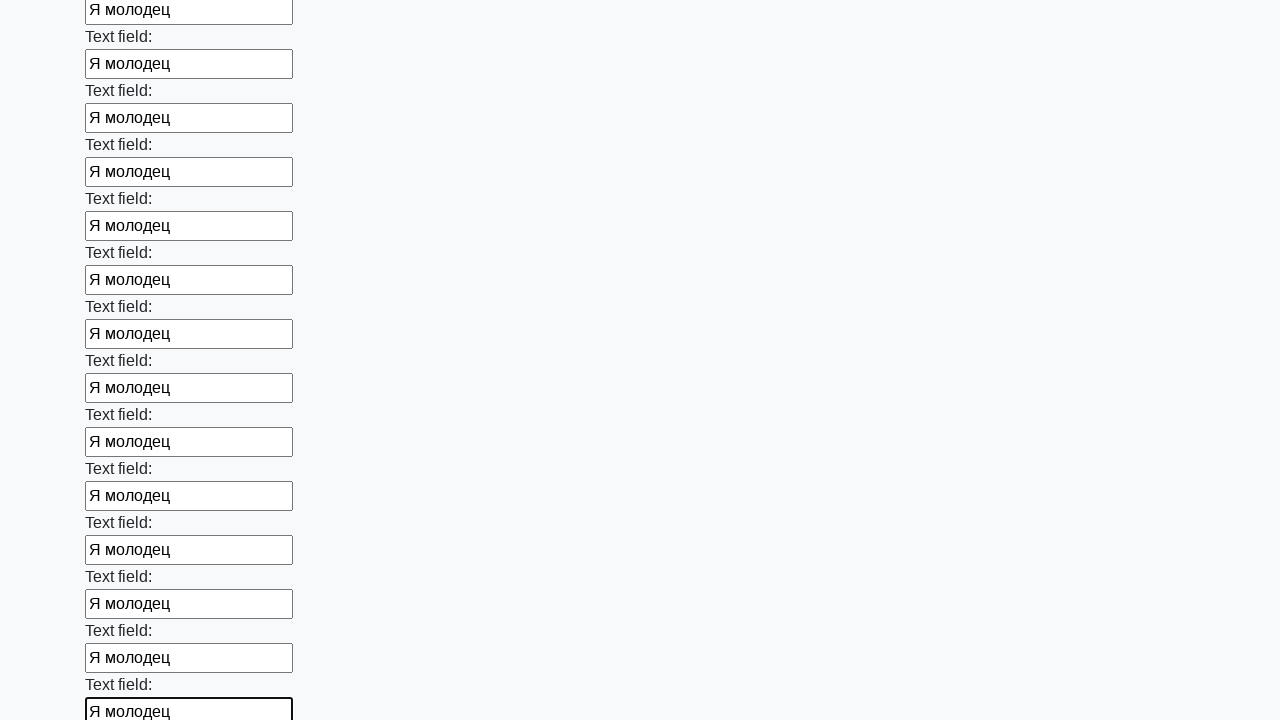

Filled an input field with text 'Я молодец' on input >> nth=63
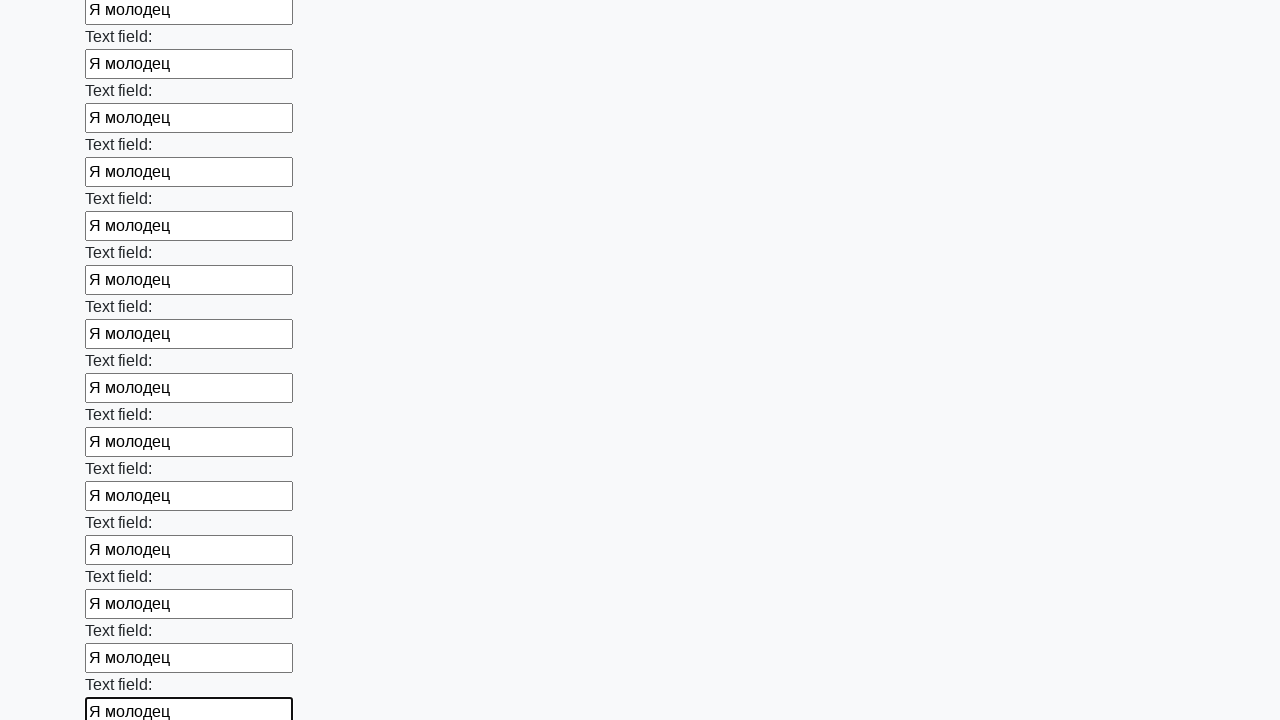

Filled an input field with text 'Я молодец' on input >> nth=64
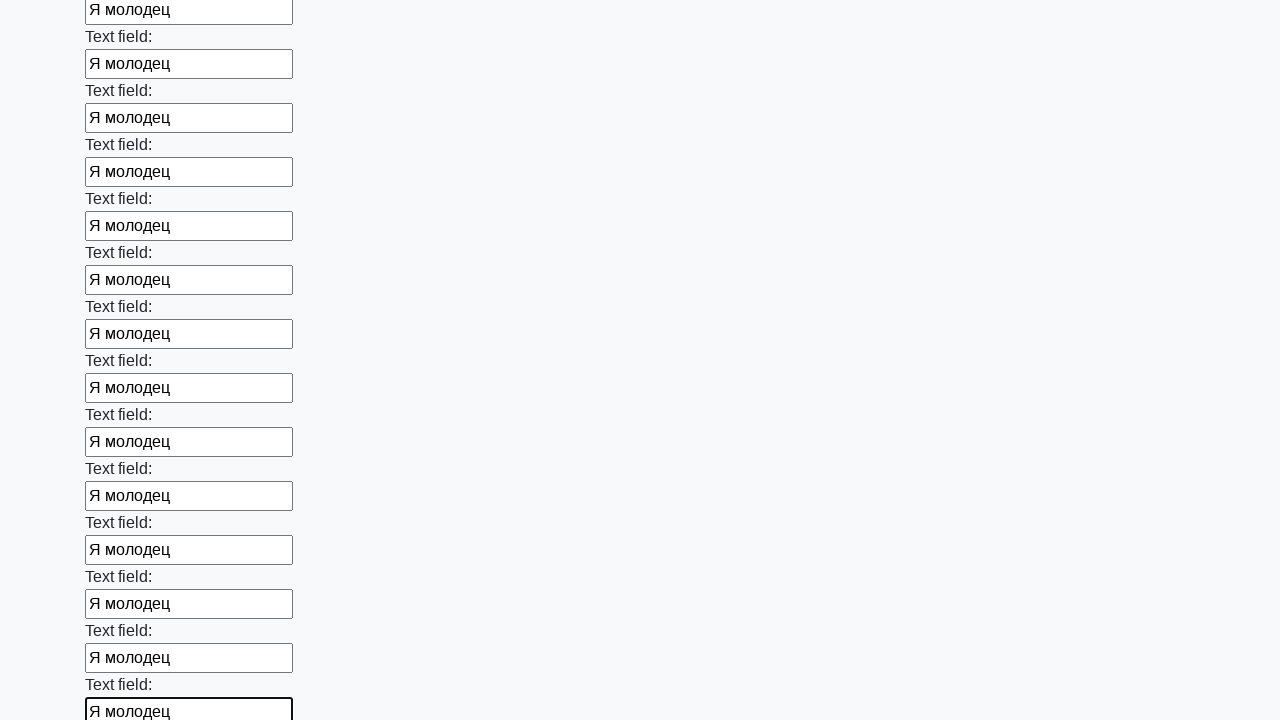

Filled an input field with text 'Я молодец' on input >> nth=65
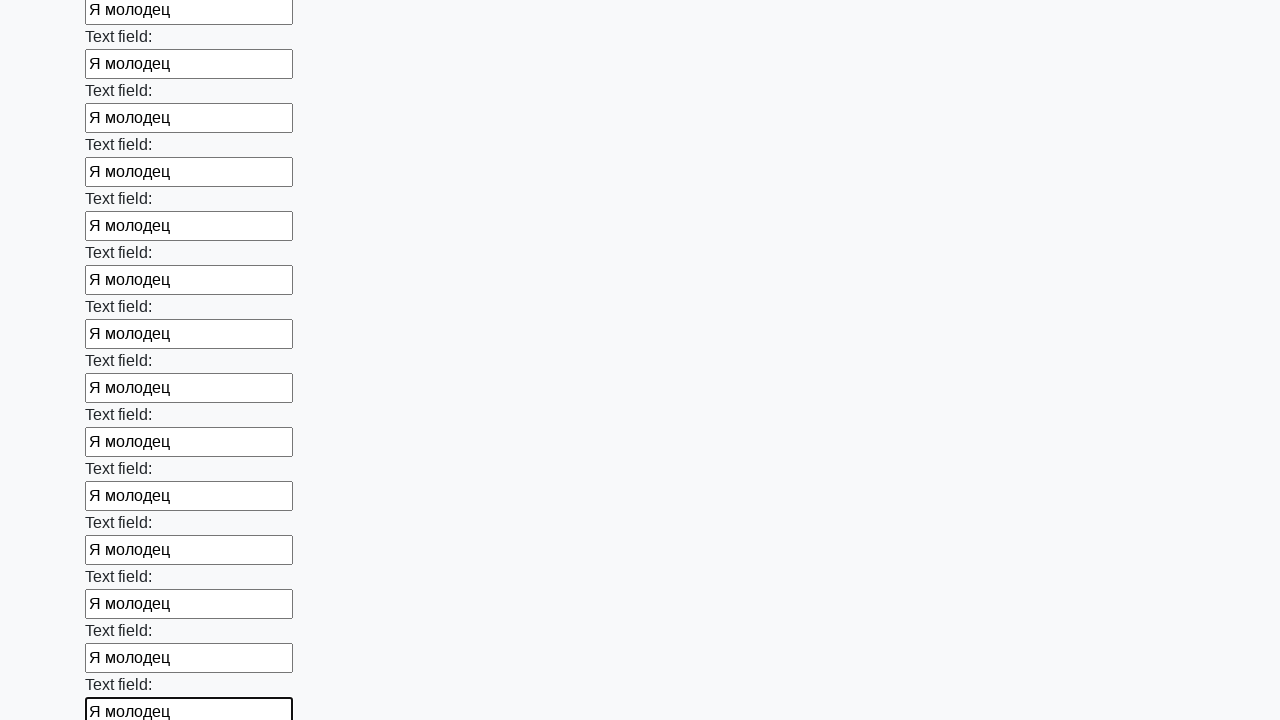

Filled an input field with text 'Я молодец' on input >> nth=66
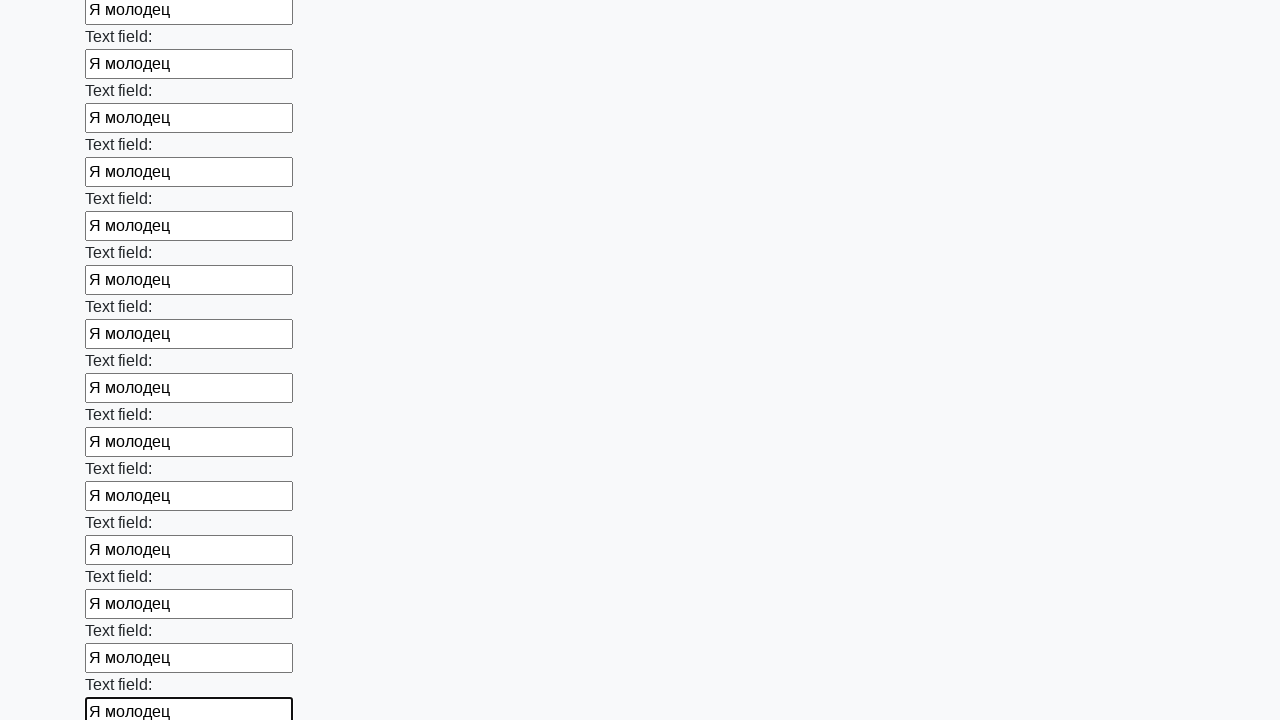

Filled an input field with text 'Я молодец' on input >> nth=67
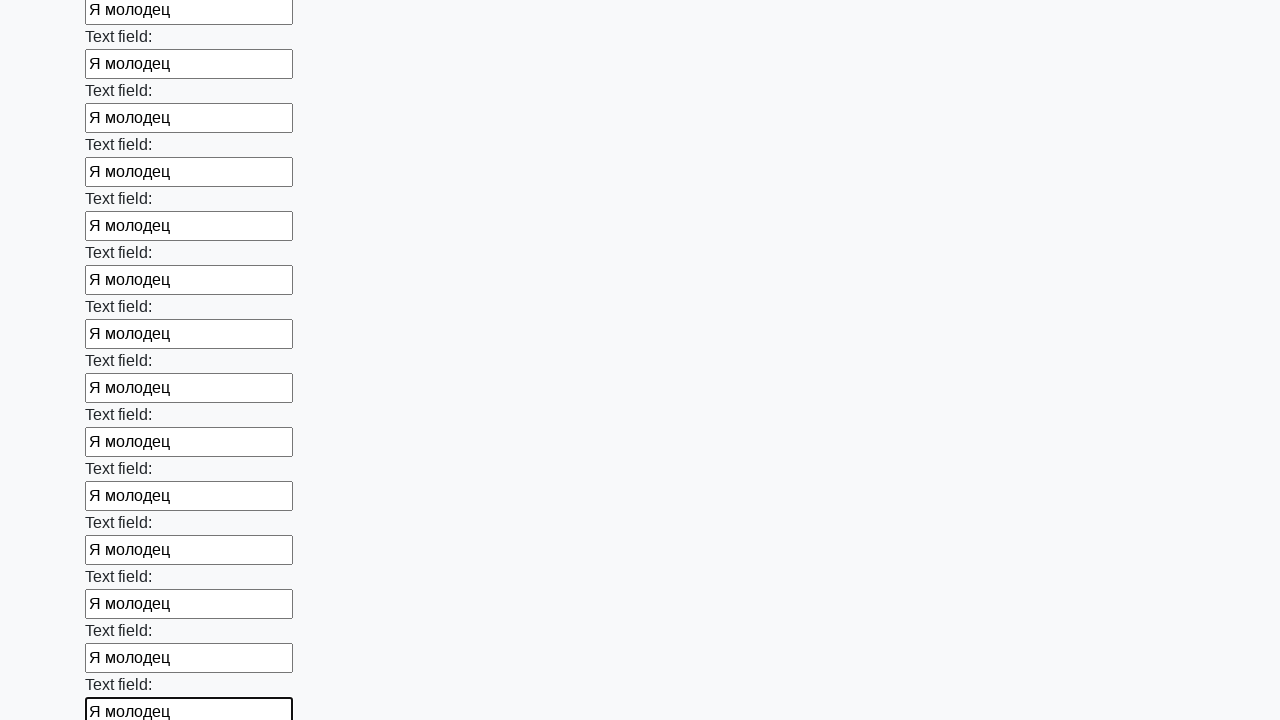

Filled an input field with text 'Я молодец' on input >> nth=68
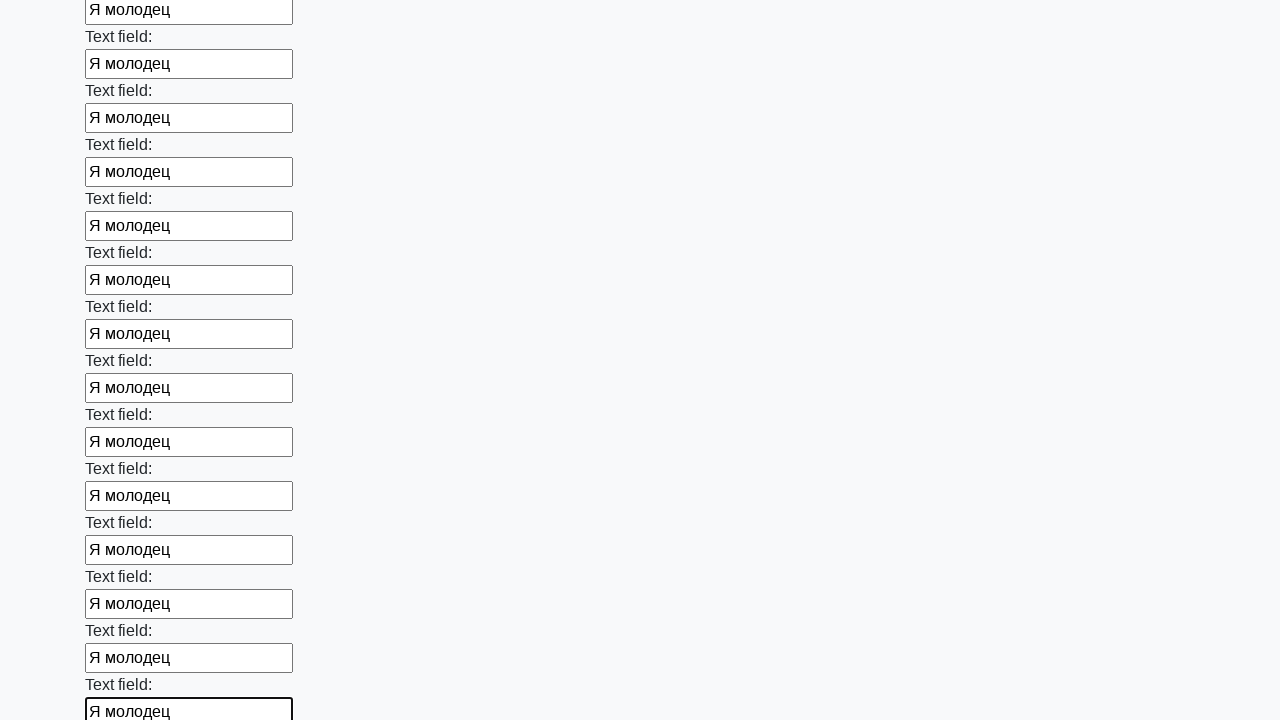

Filled an input field with text 'Я молодец' on input >> nth=69
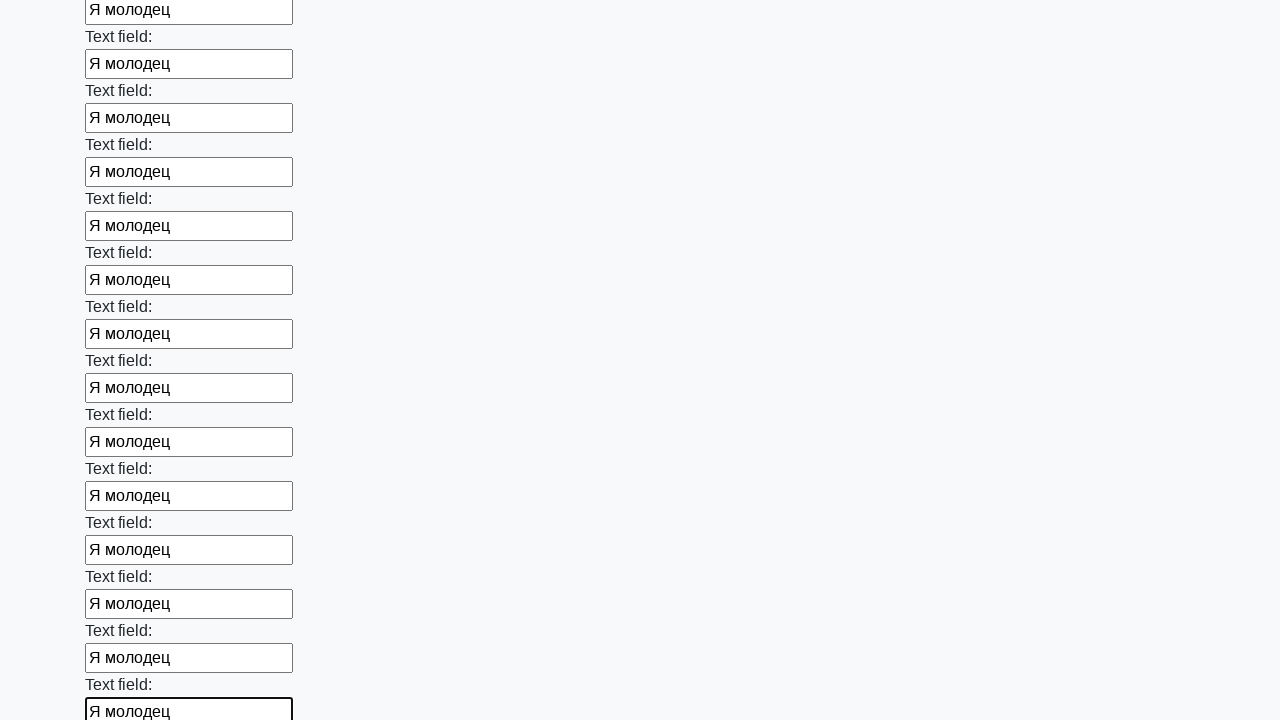

Filled an input field with text 'Я молодец' on input >> nth=70
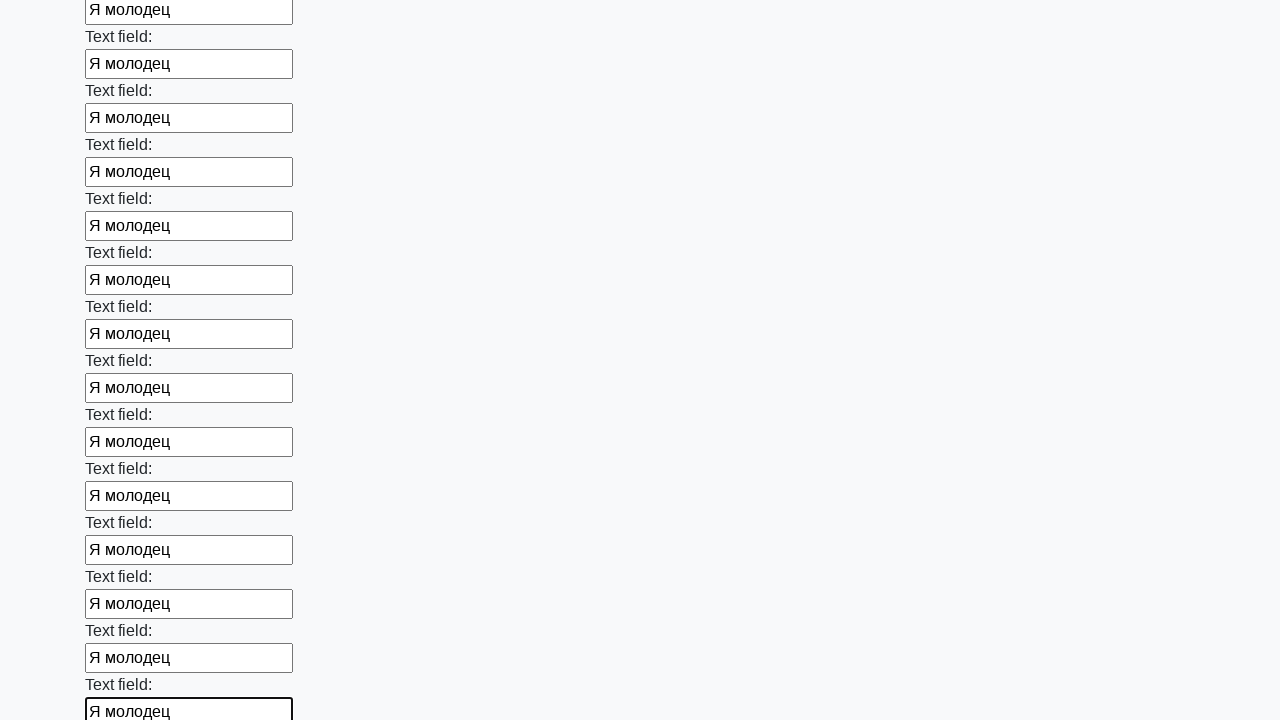

Filled an input field with text 'Я молодец' on input >> nth=71
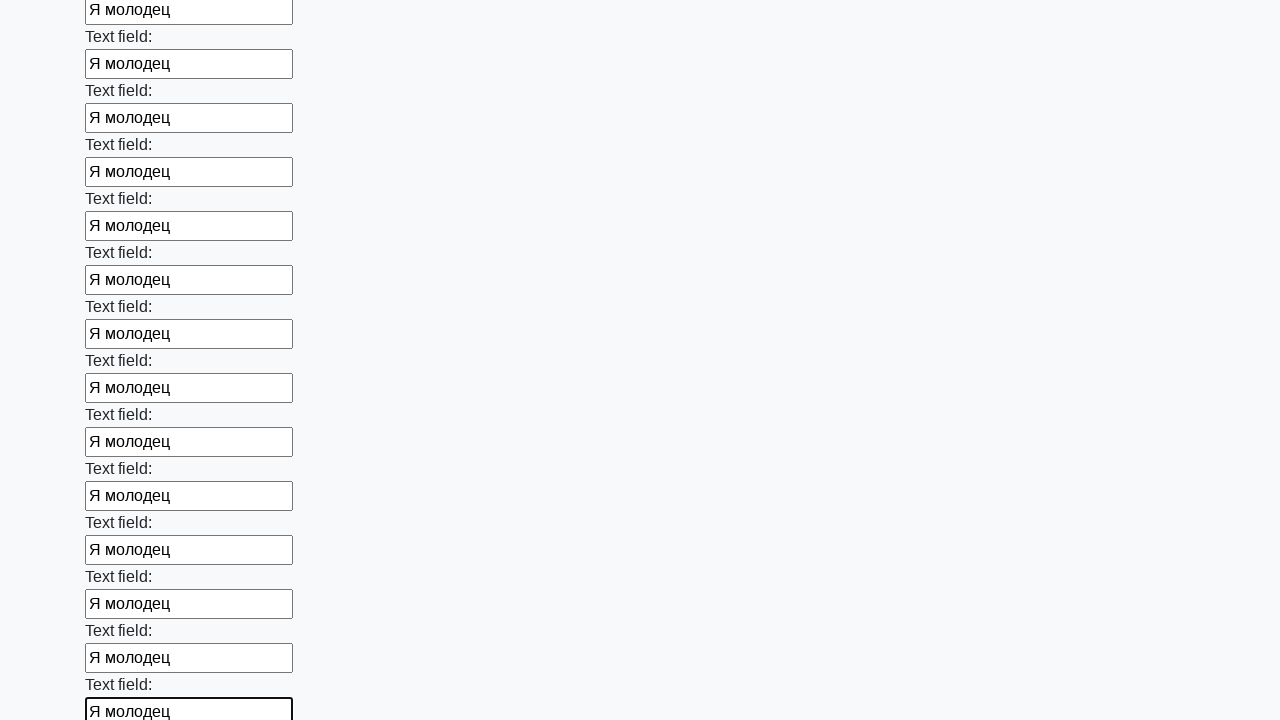

Filled an input field with text 'Я молодец' on input >> nth=72
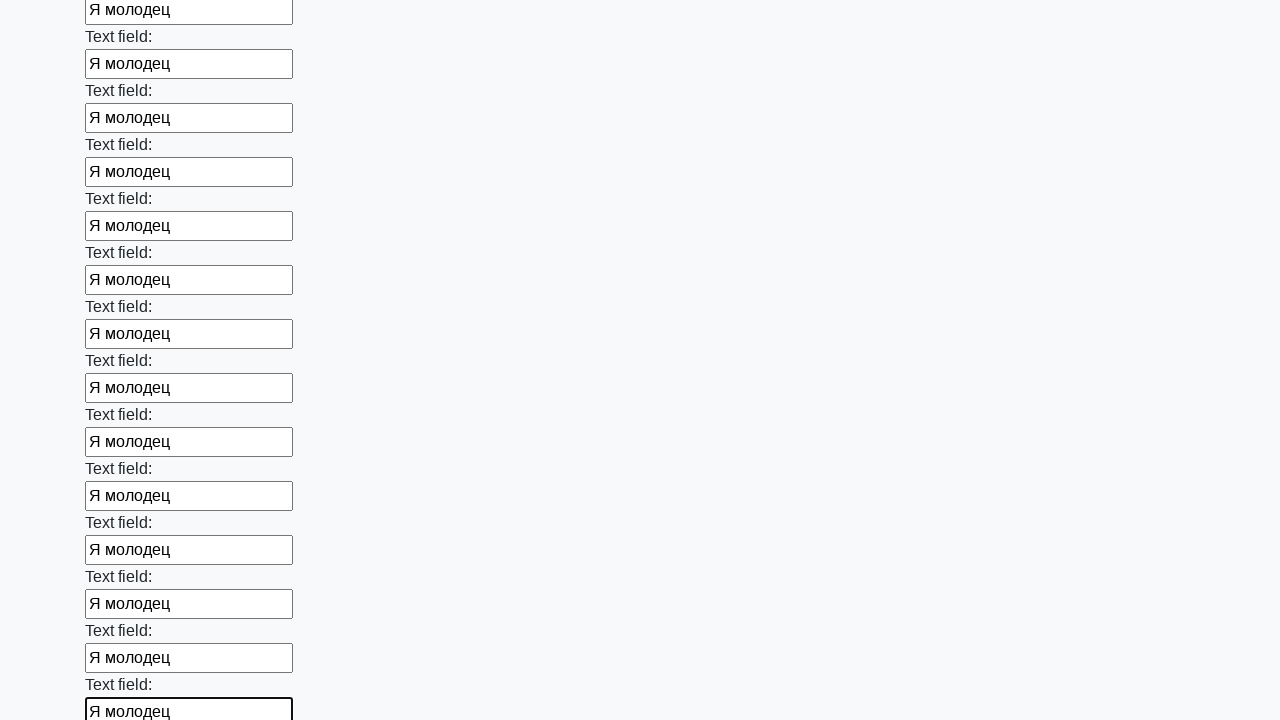

Filled an input field with text 'Я молодец' on input >> nth=73
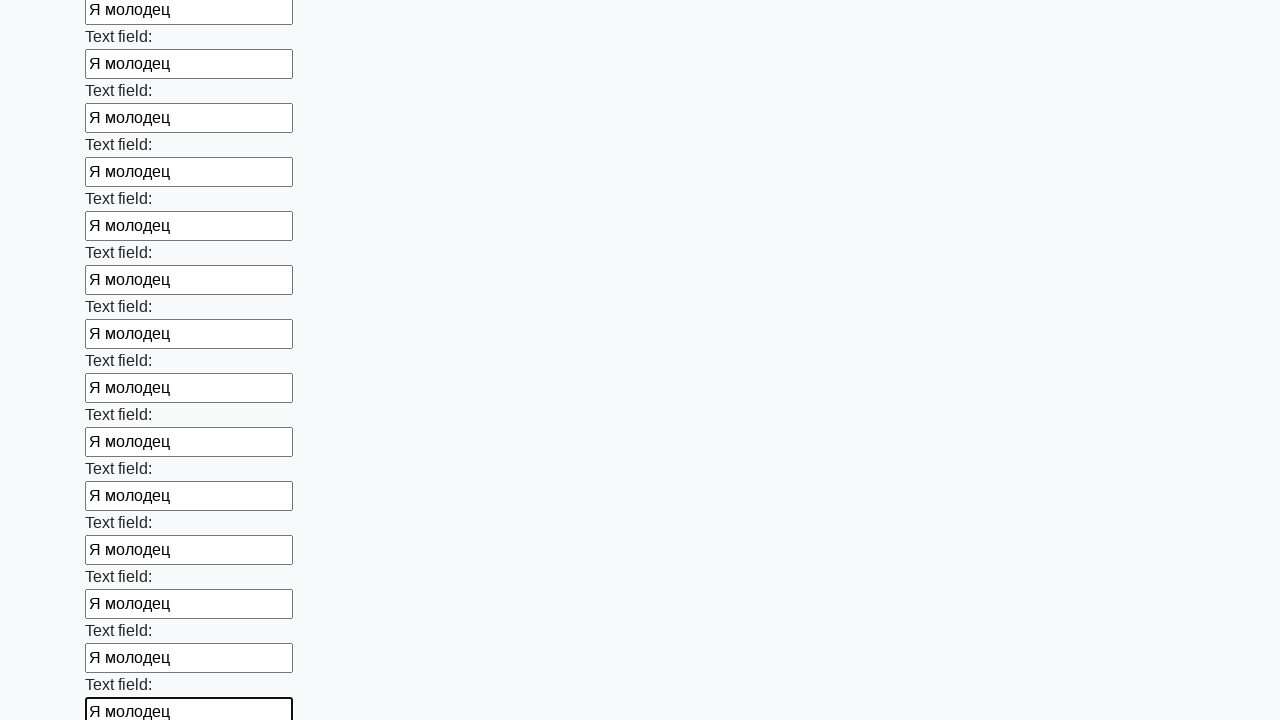

Filled an input field with text 'Я молодец' on input >> nth=74
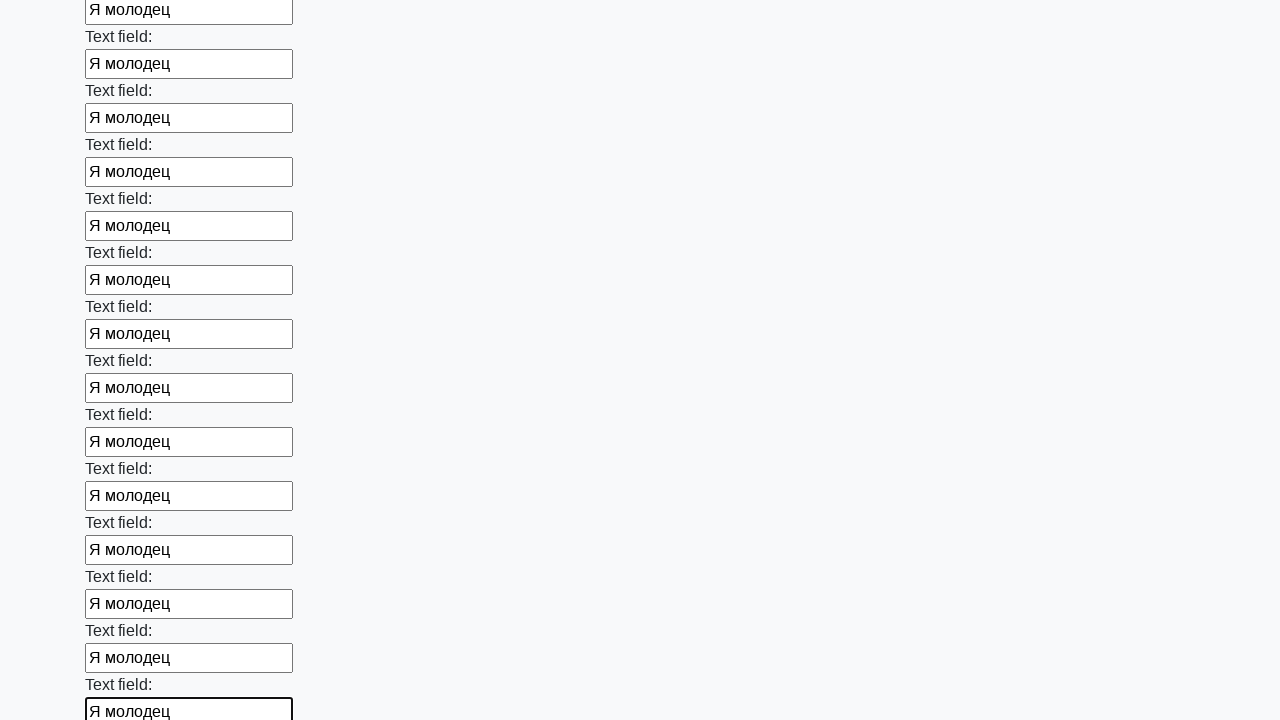

Filled an input field with text 'Я молодец' on input >> nth=75
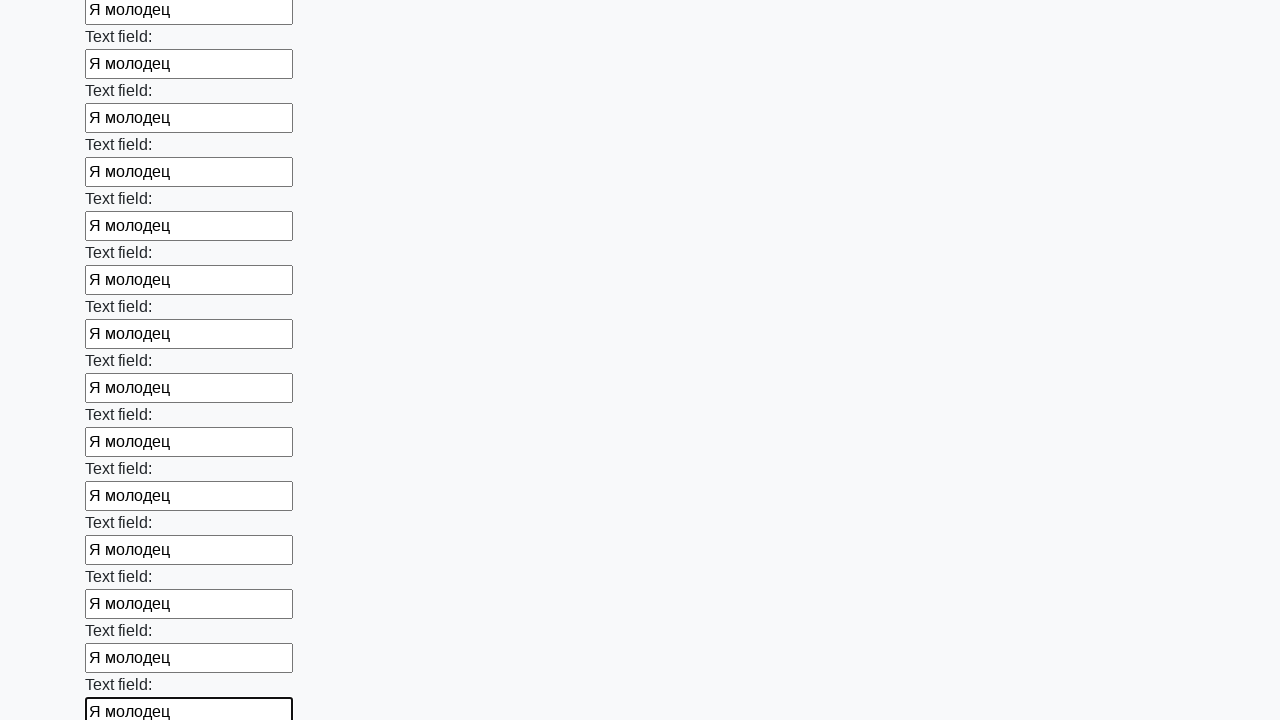

Filled an input field with text 'Я молодец' on input >> nth=76
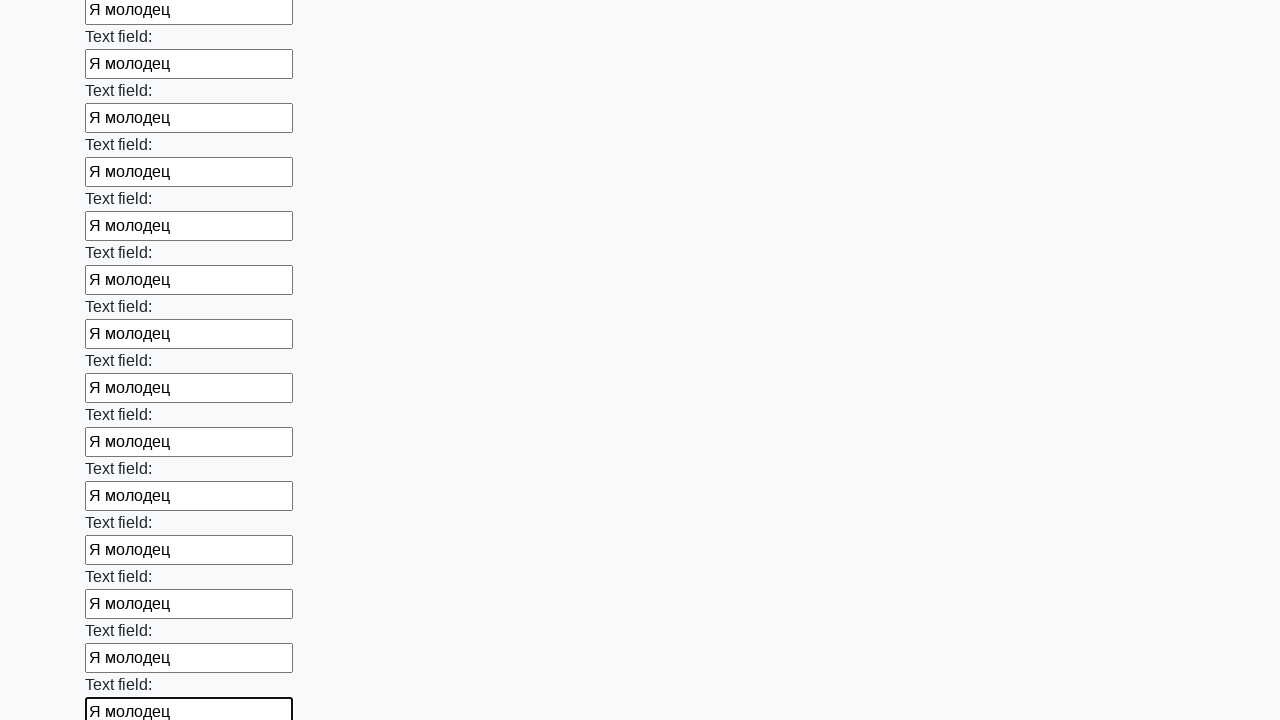

Filled an input field with text 'Я молодец' on input >> nth=77
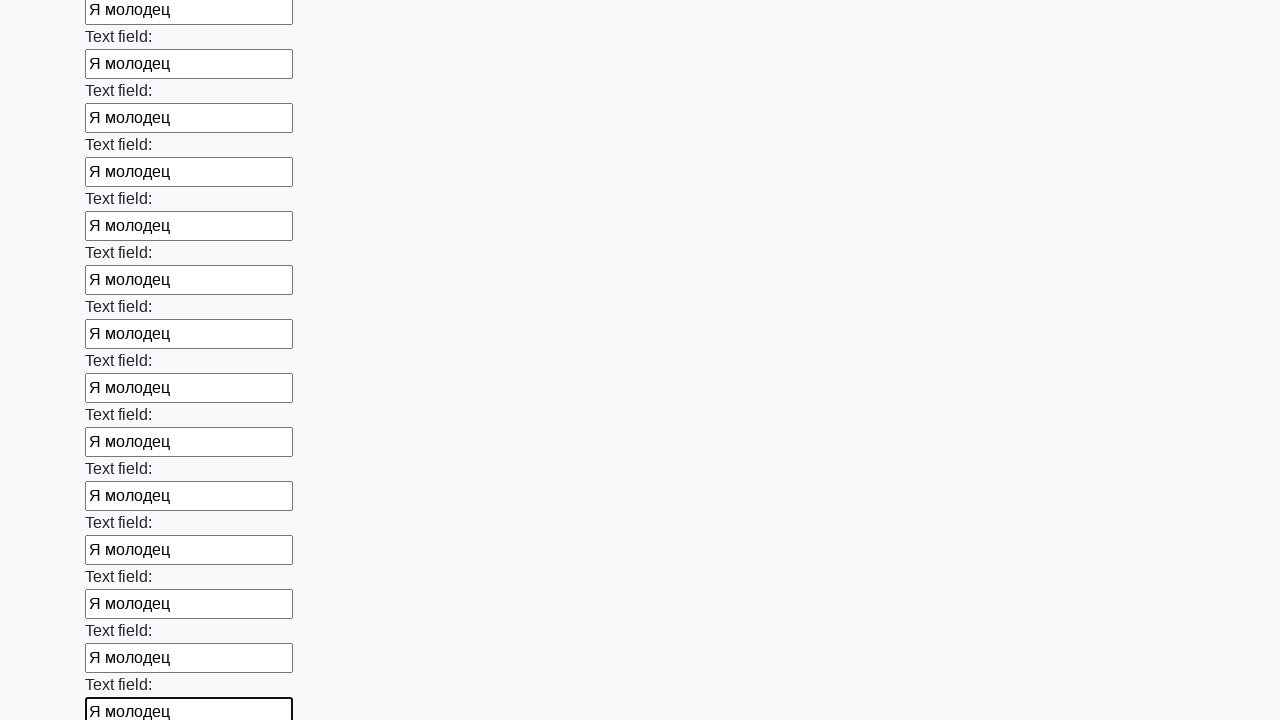

Filled an input field with text 'Я молодец' on input >> nth=78
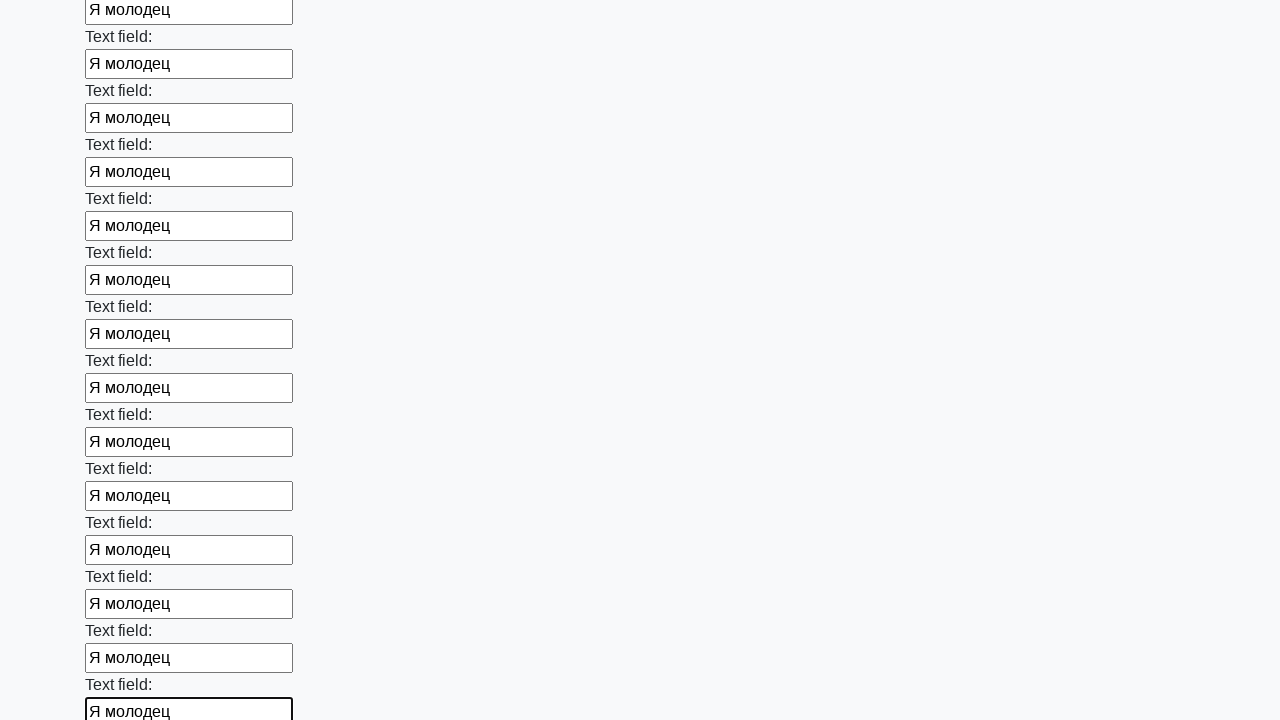

Filled an input field with text 'Я молодец' on input >> nth=79
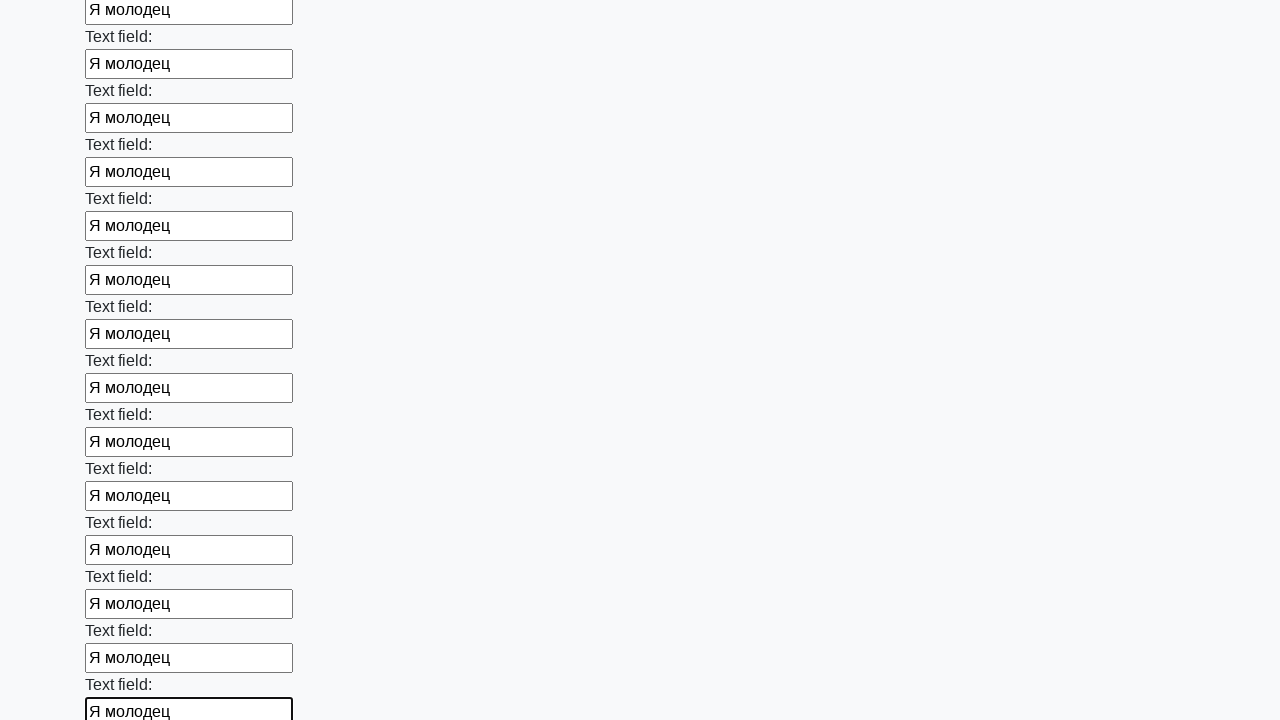

Filled an input field with text 'Я молодец' on input >> nth=80
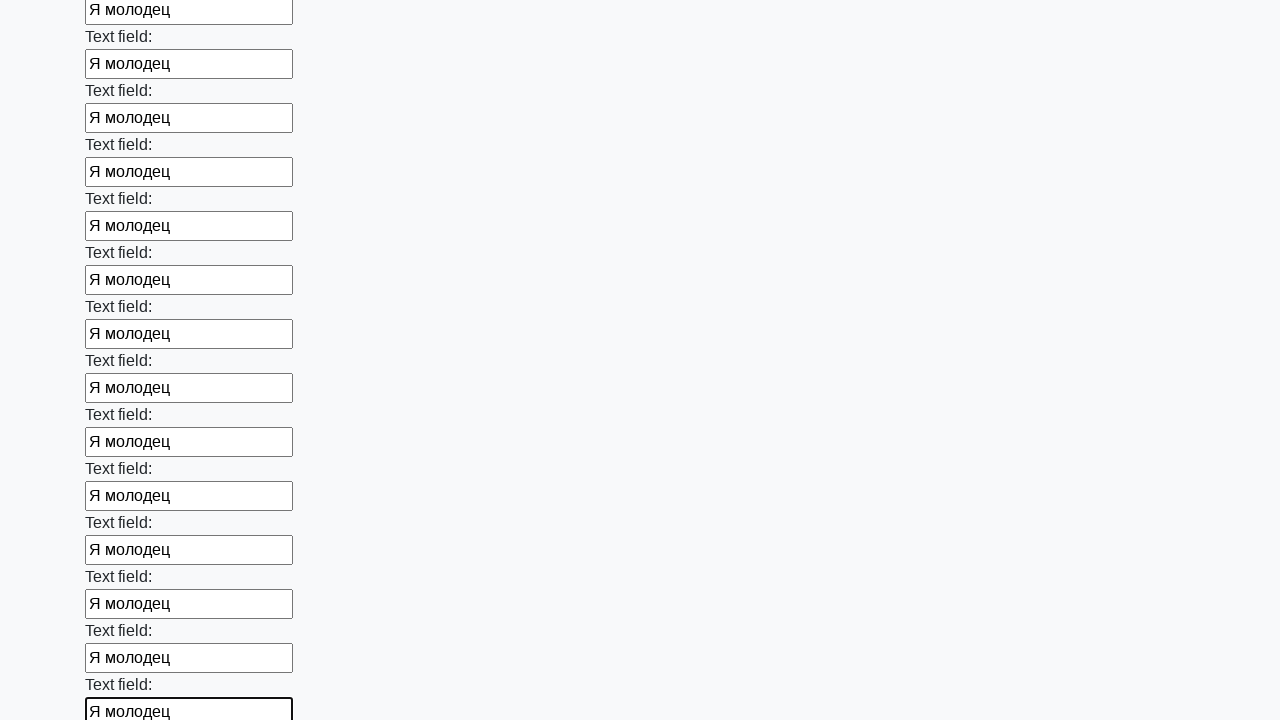

Filled an input field with text 'Я молодец' on input >> nth=81
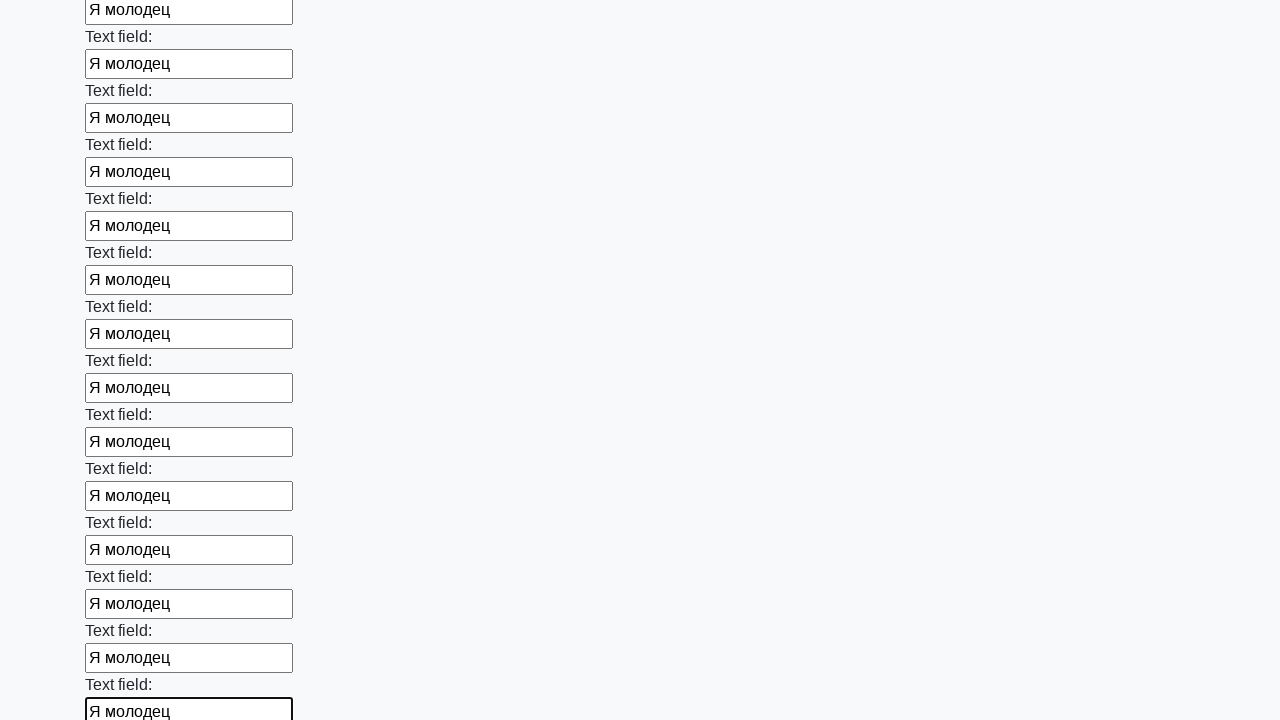

Filled an input field with text 'Я молодец' on input >> nth=82
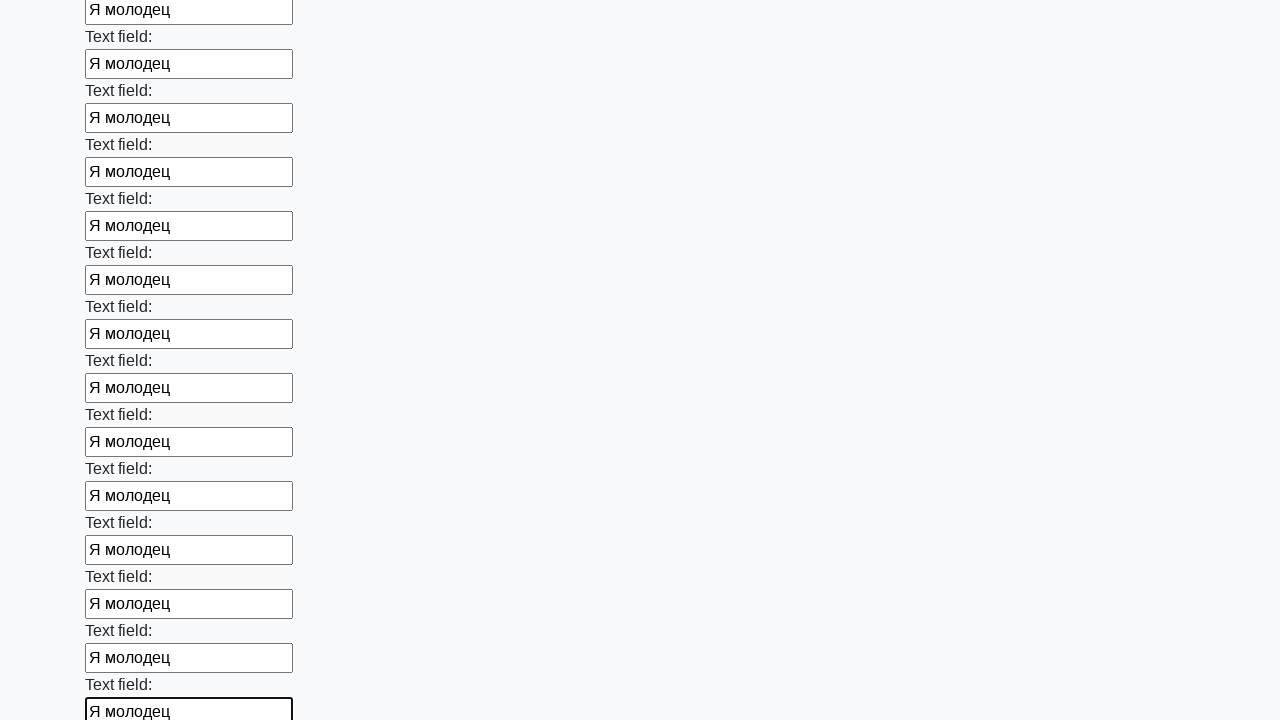

Filled an input field with text 'Я молодец' on input >> nth=83
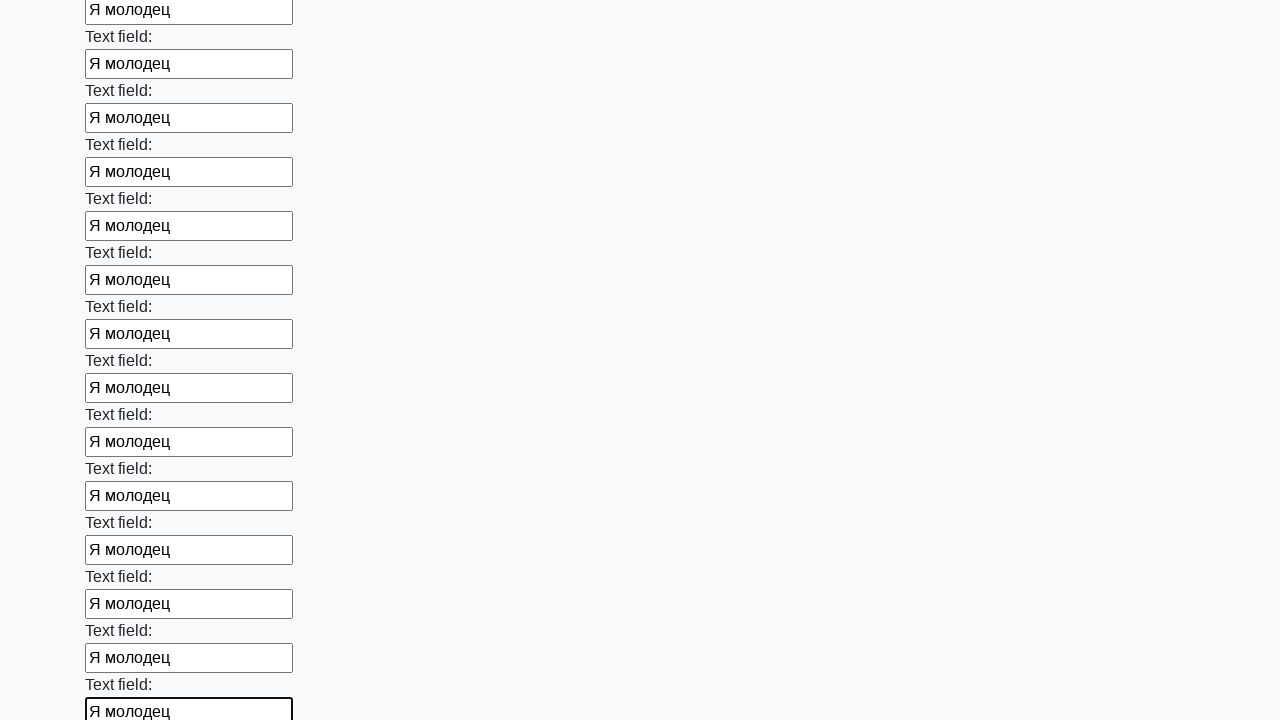

Filled an input field with text 'Я молодец' on input >> nth=84
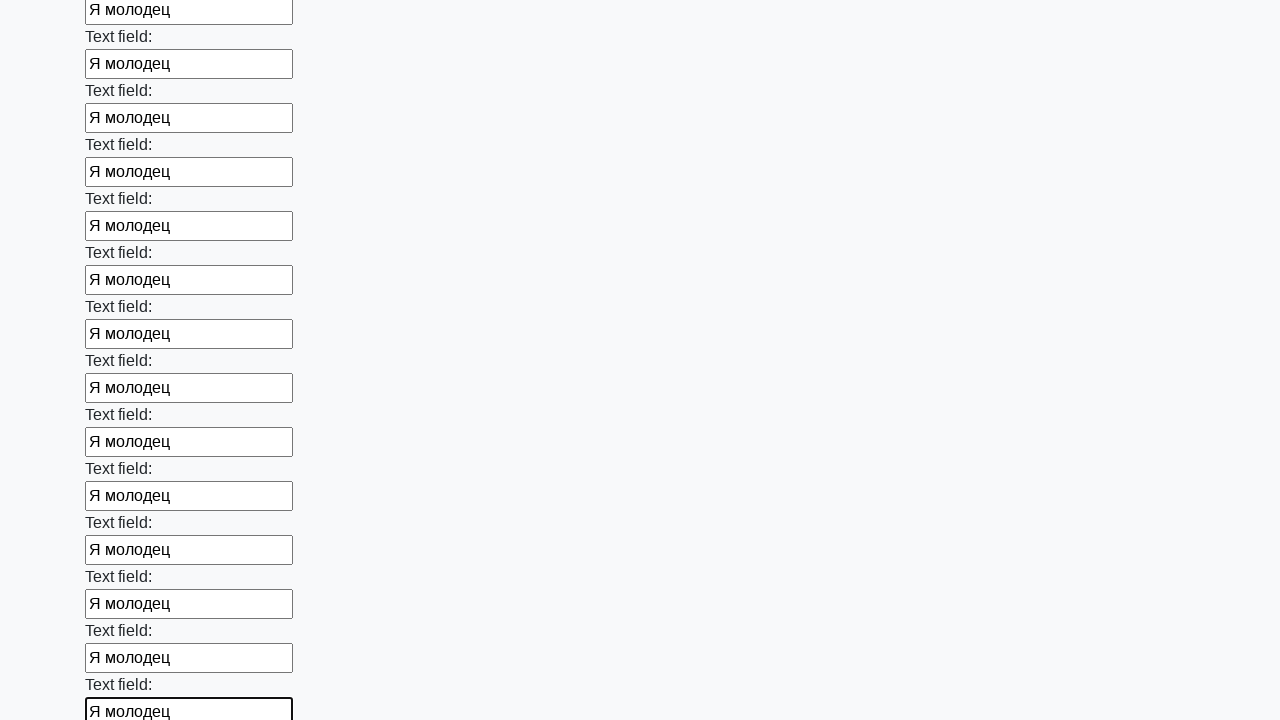

Filled an input field with text 'Я молодец' on input >> nth=85
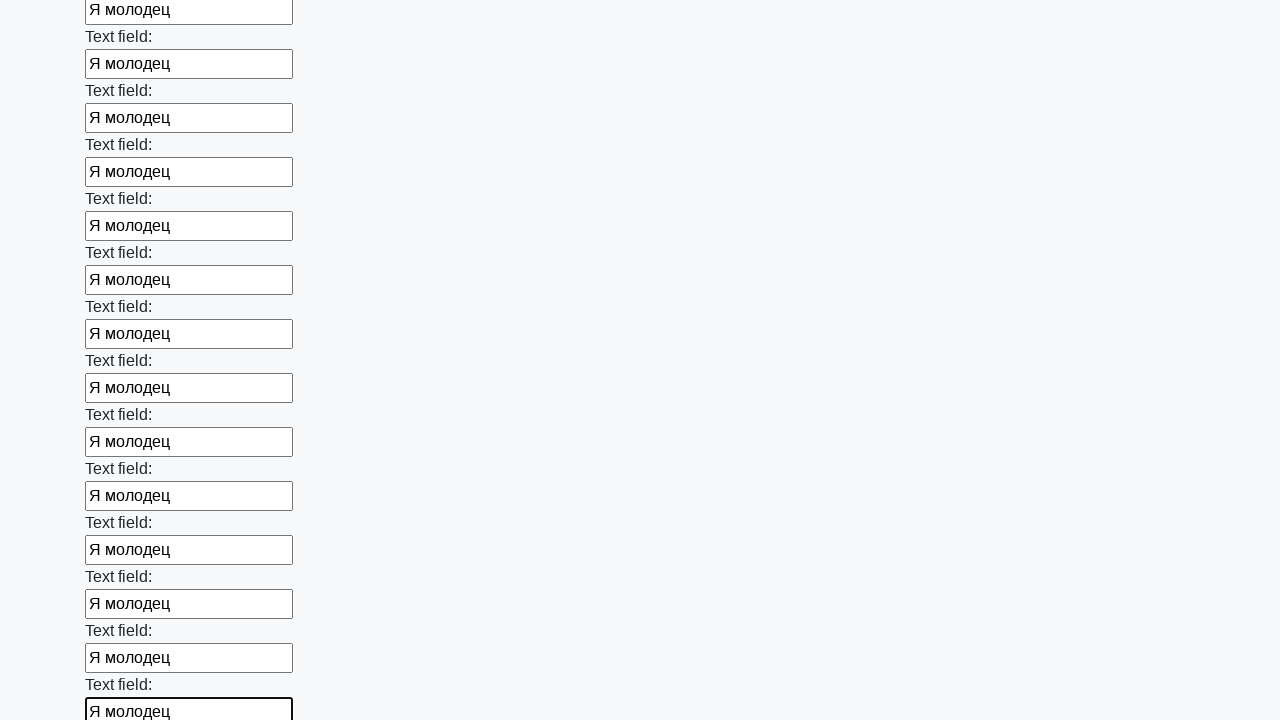

Filled an input field with text 'Я молодец' on input >> nth=86
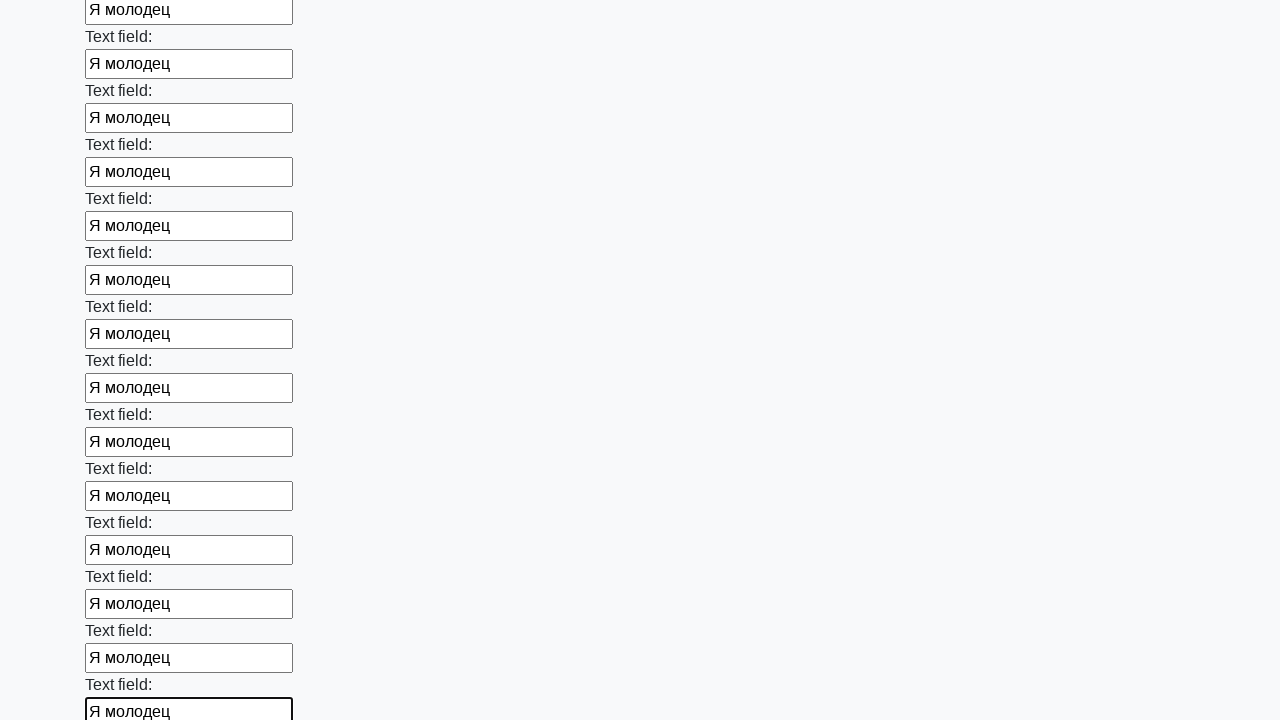

Filled an input field with text 'Я молодец' on input >> nth=87
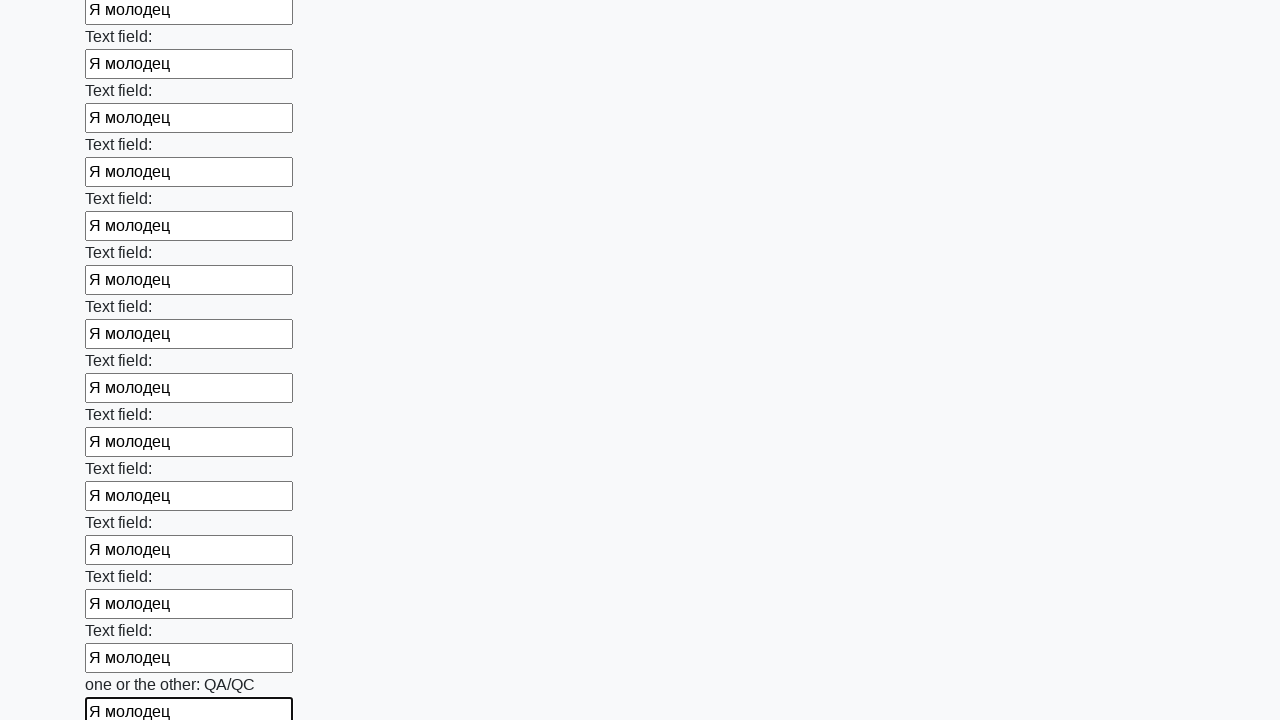

Filled an input field with text 'Я молодец' on input >> nth=88
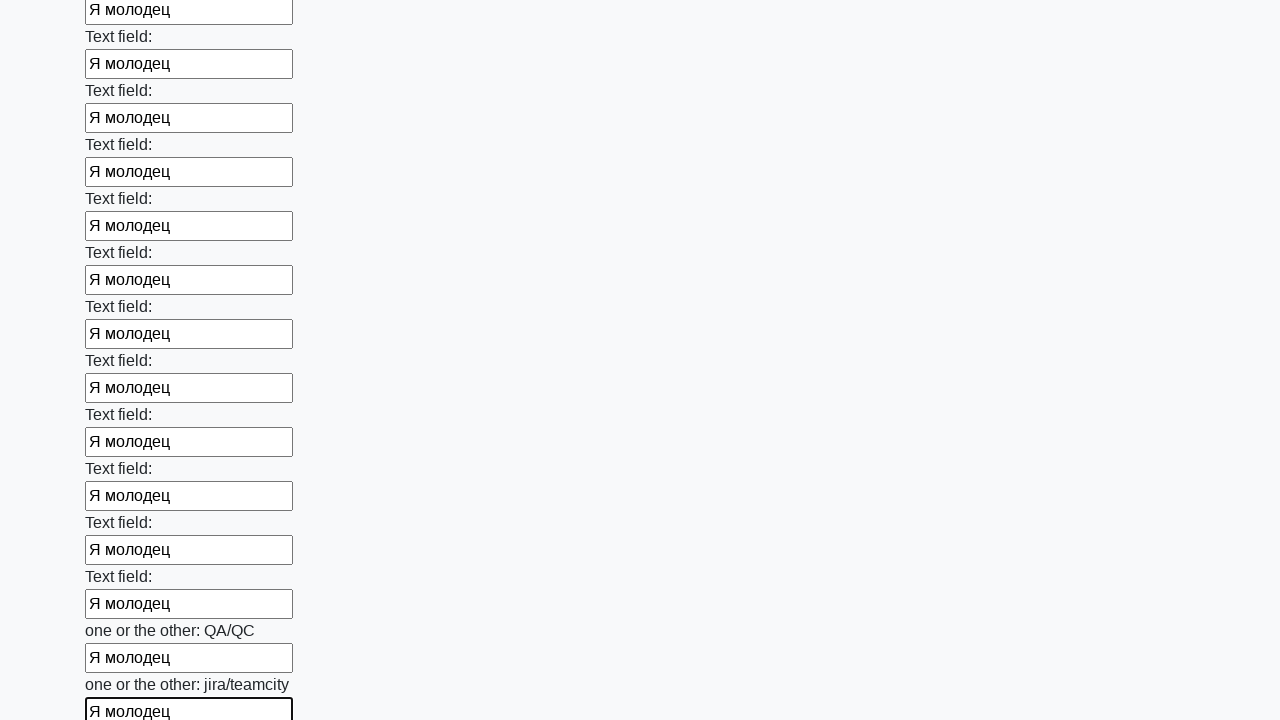

Filled an input field with text 'Я молодец' on input >> nth=89
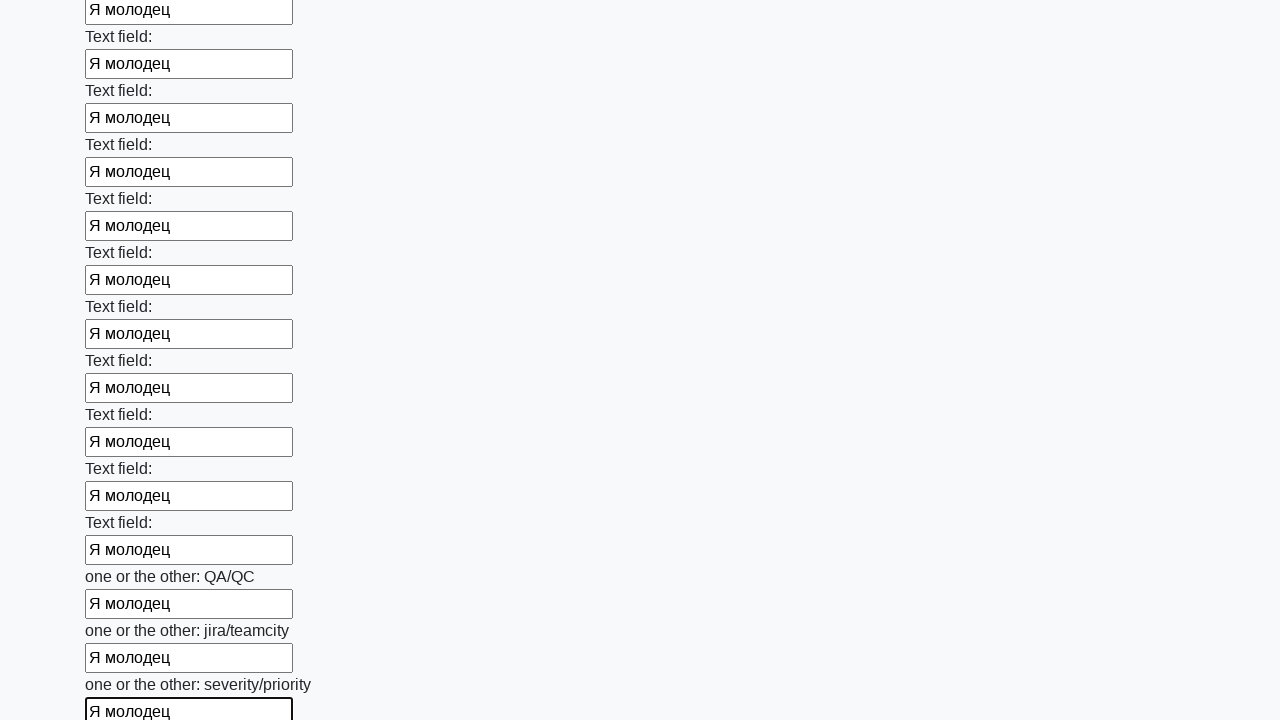

Filled an input field with text 'Я молодец' on input >> nth=90
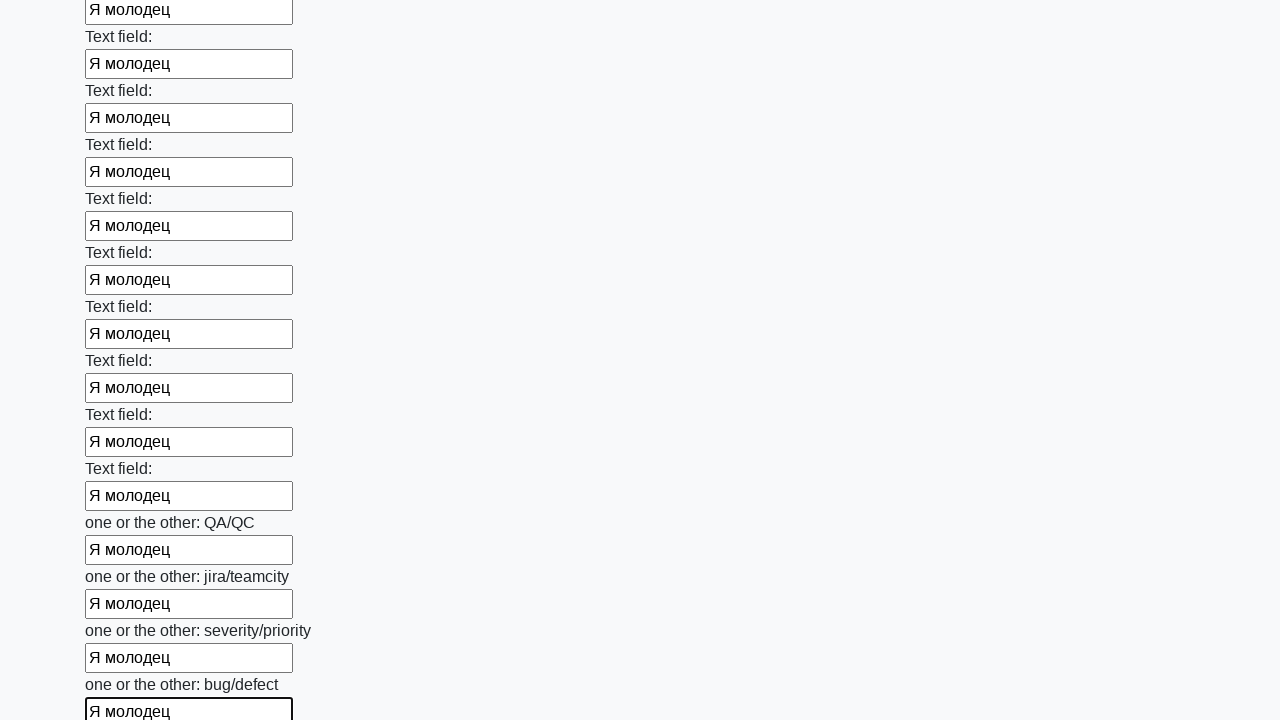

Filled an input field with text 'Я молодец' on input >> nth=91
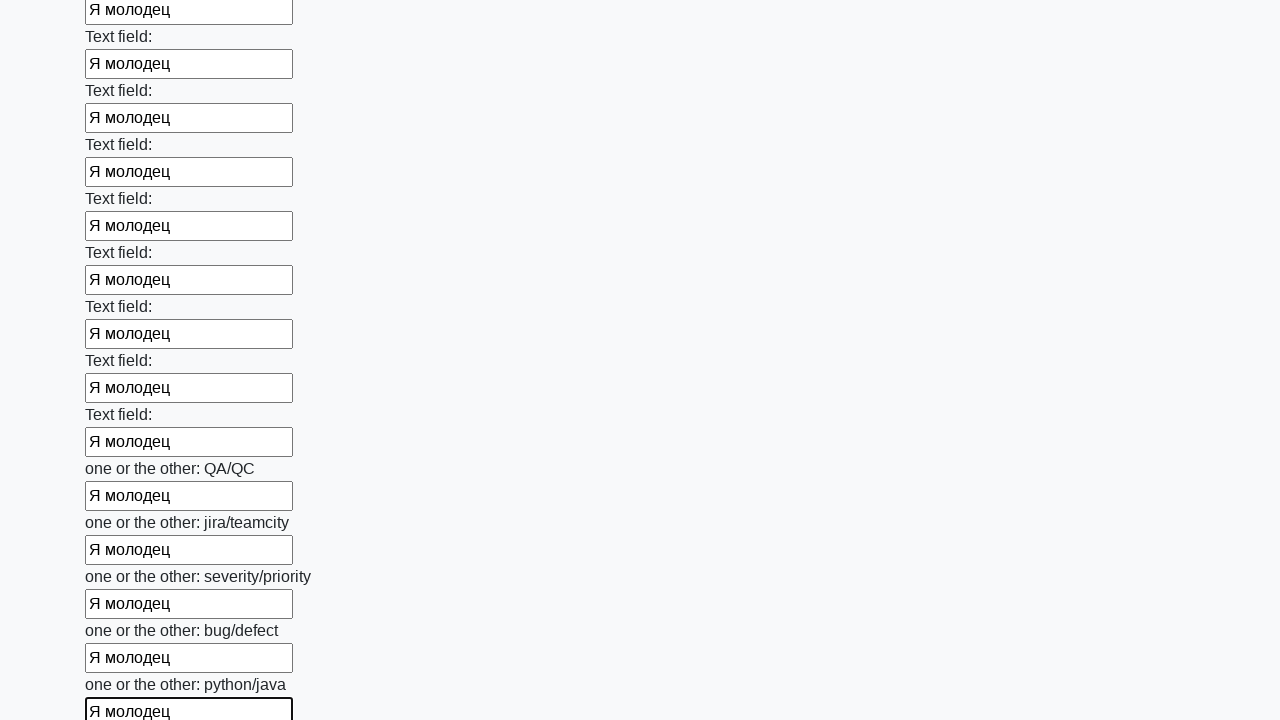

Filled an input field with text 'Я молодец' on input >> nth=92
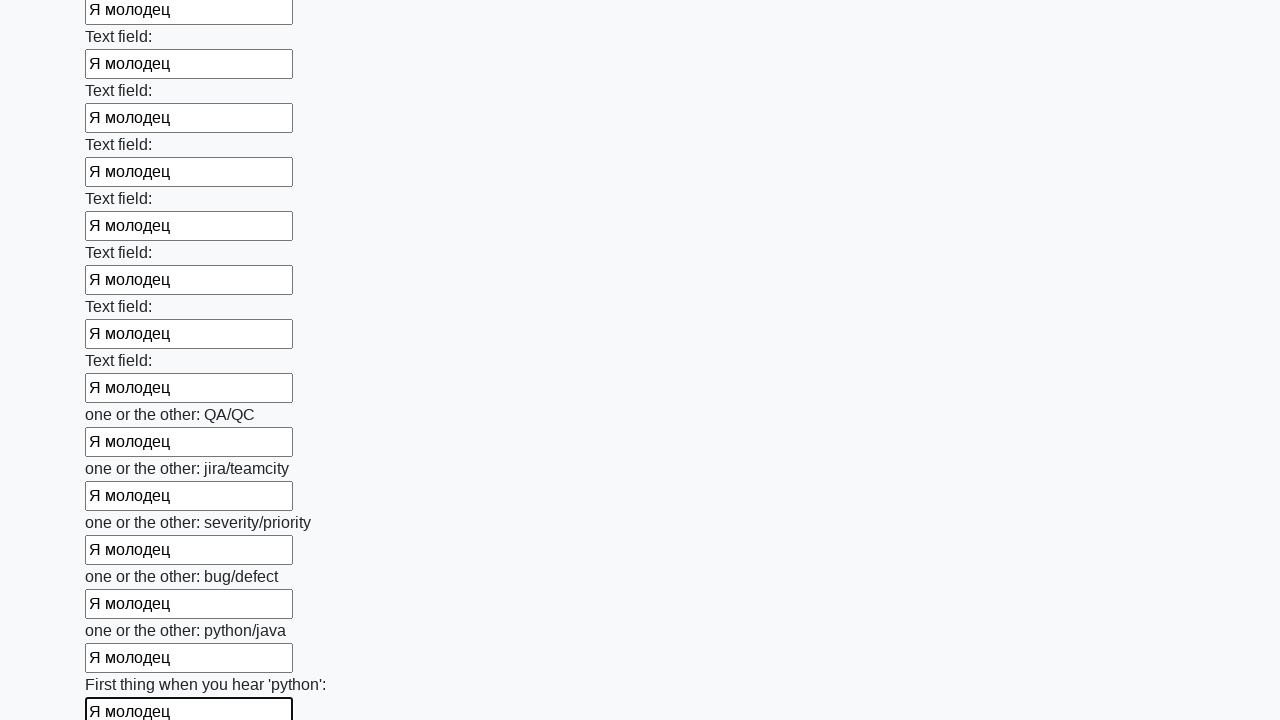

Filled an input field with text 'Я молодец' on input >> nth=93
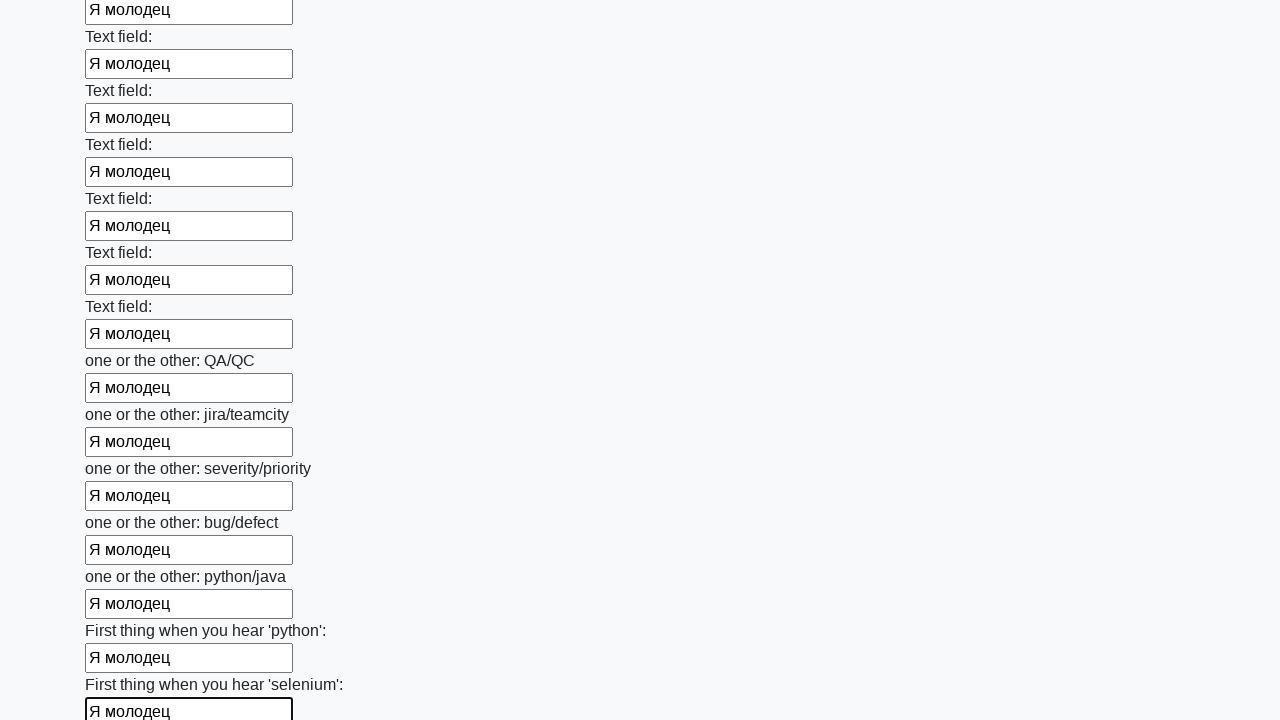

Filled an input field with text 'Я молодец' on input >> nth=94
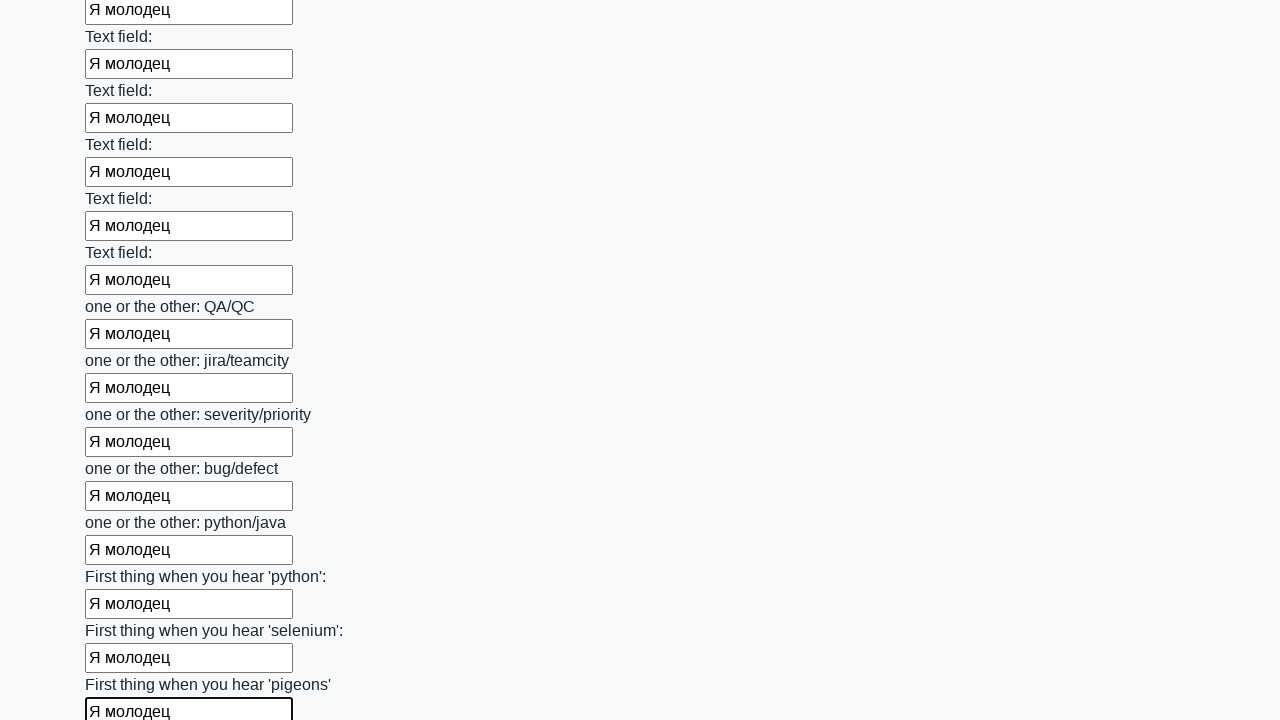

Filled an input field with text 'Я молодец' on input >> nth=95
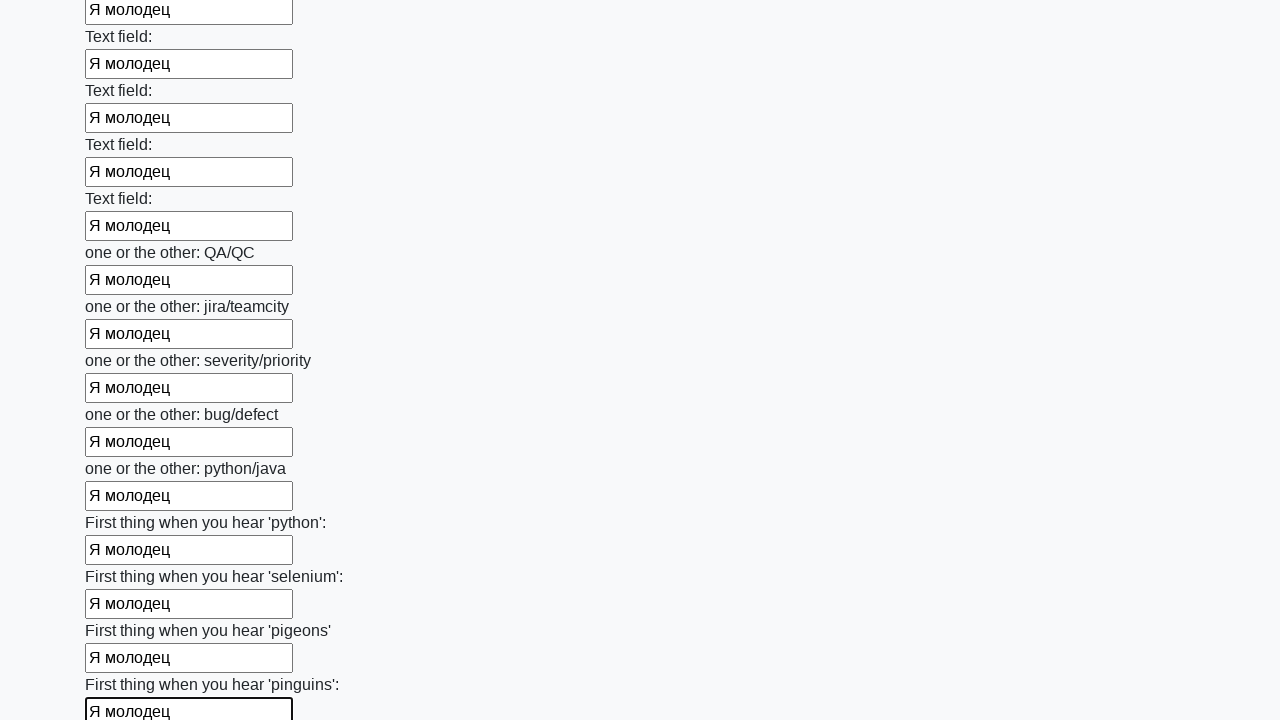

Filled an input field with text 'Я молодец' on input >> nth=96
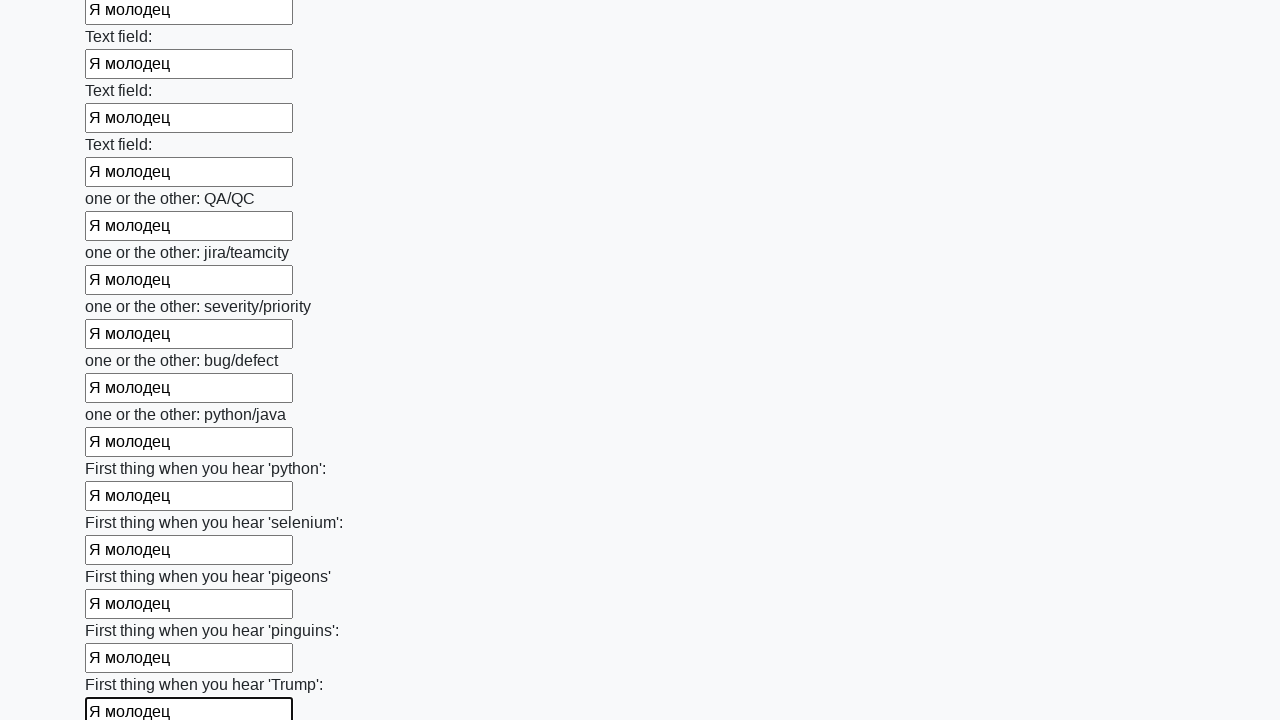

Filled an input field with text 'Я молодец' on input >> nth=97
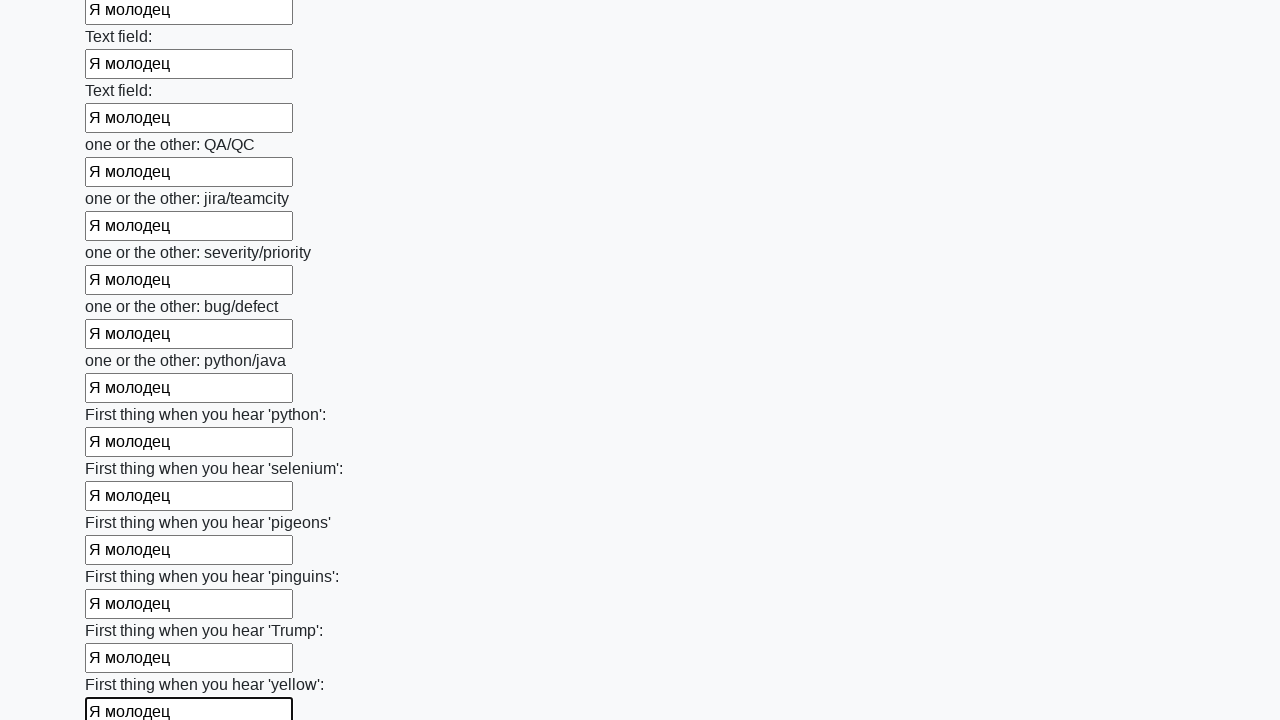

Filled an input field with text 'Я молодец' on input >> nth=98
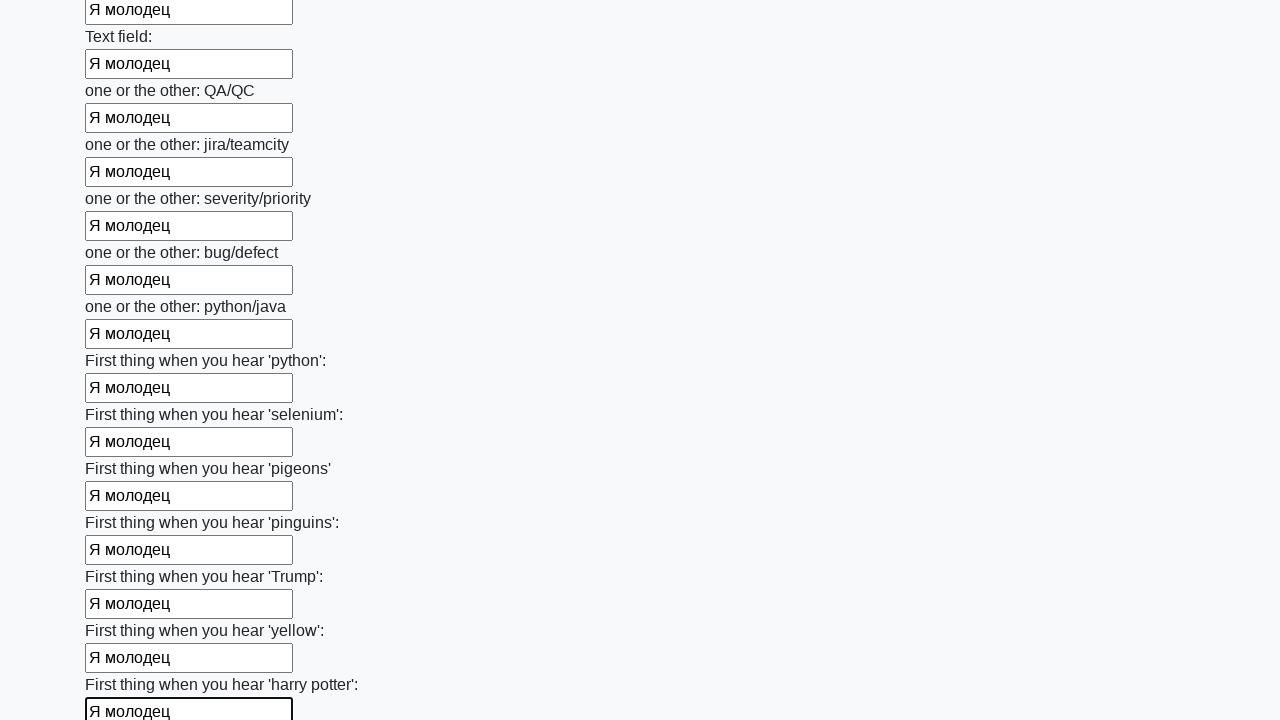

Filled an input field with text 'Я молодец' on input >> nth=99
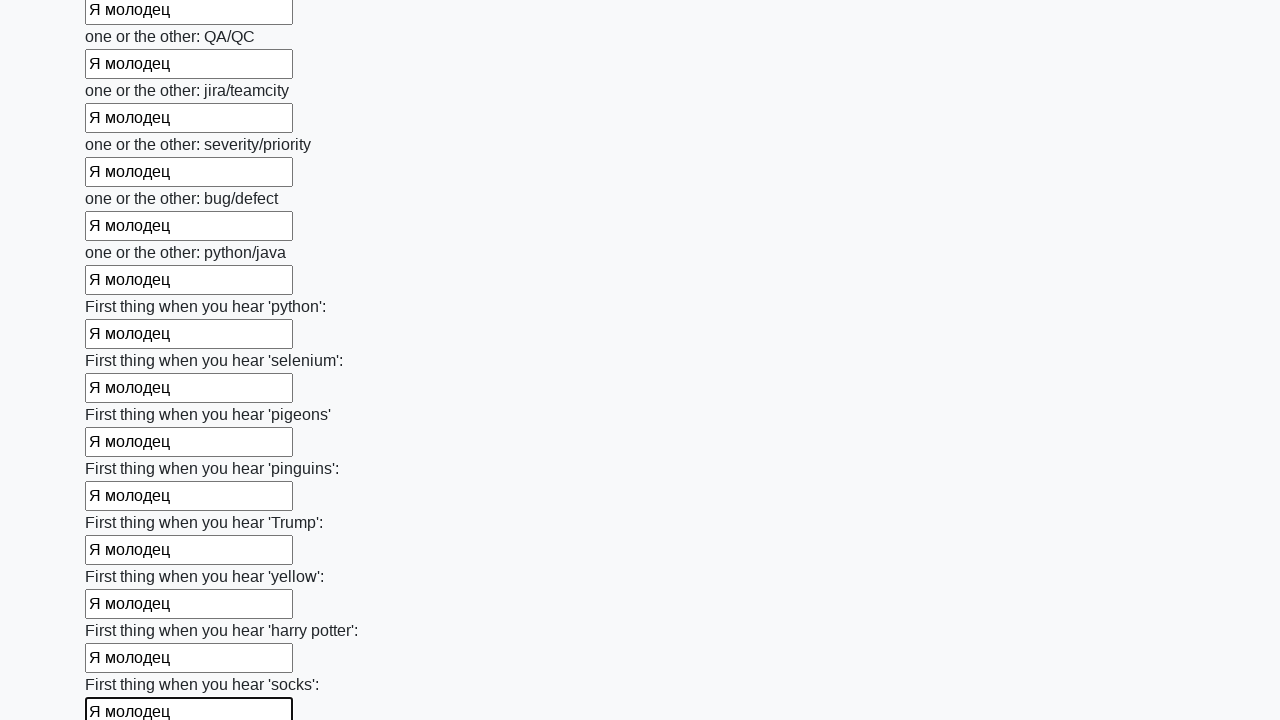

Clicked the submit button to submit the form at (123, 611) on button.btn
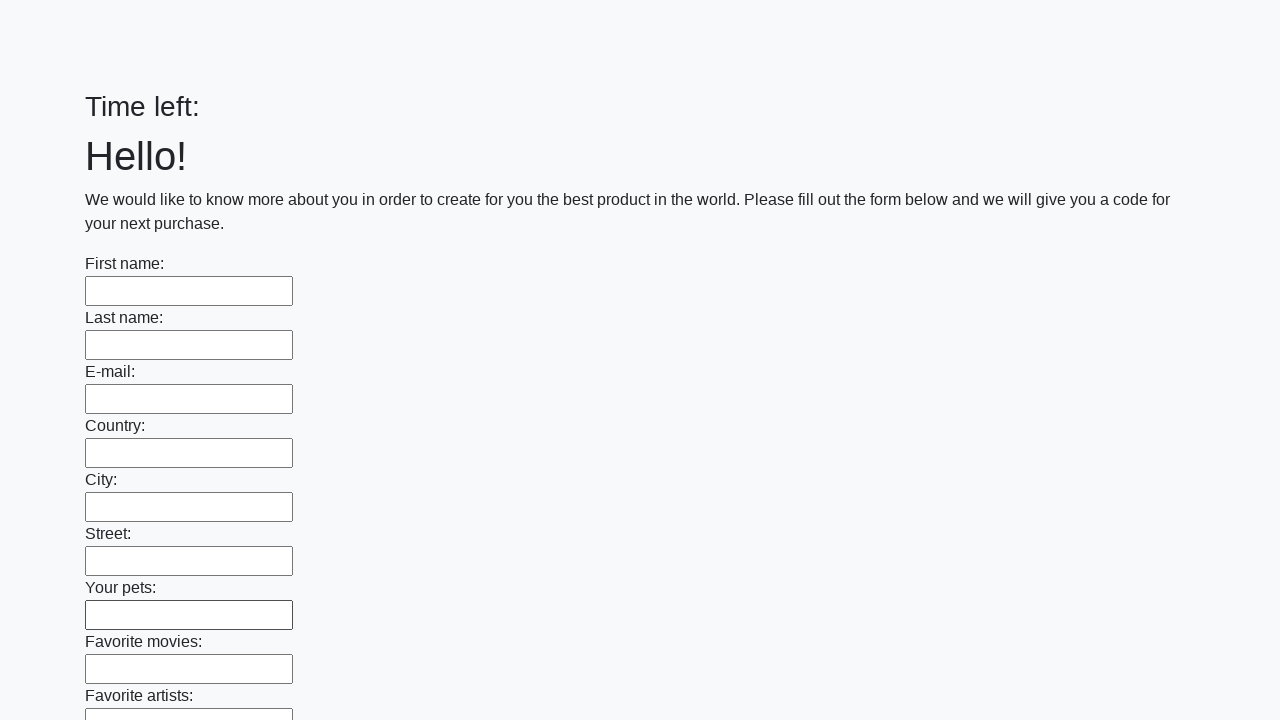

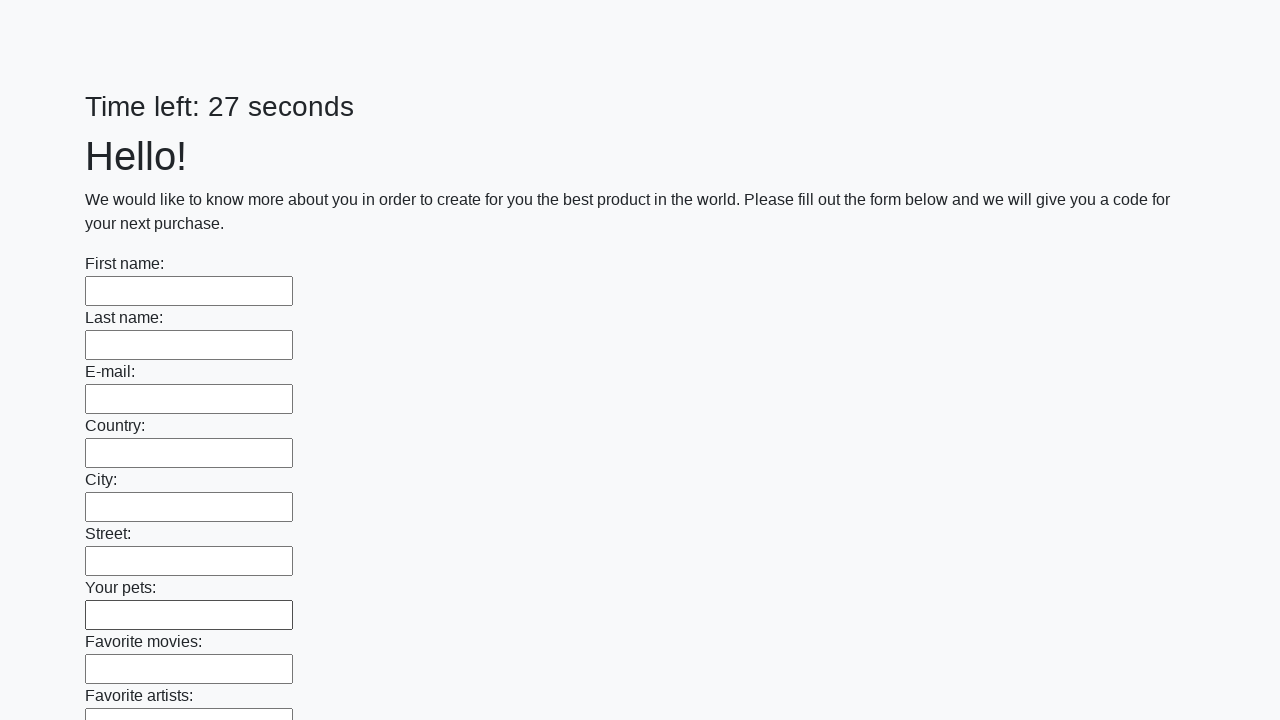